Tests navigation links in the dev-links section of jQueryUI homepage by clicking each link, verifying the navigation, and going back to the homepage.

Starting URL: https://jqueryui.com/

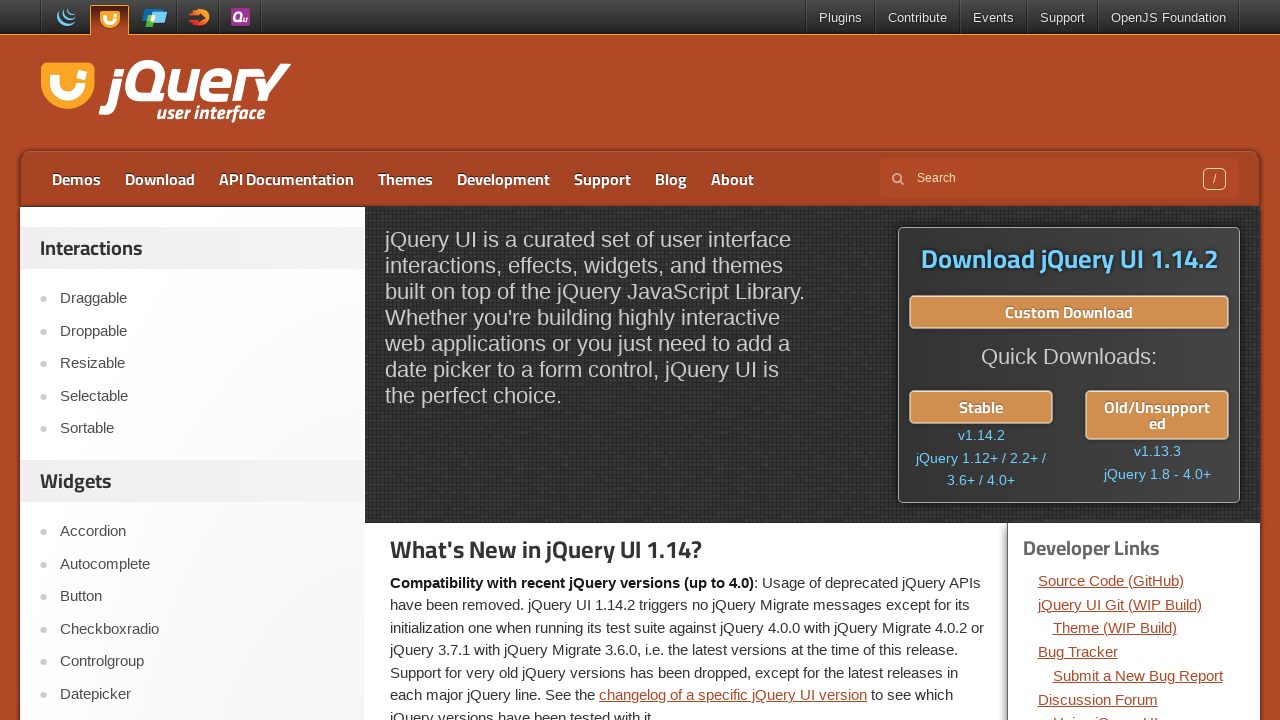

Located all links in the dev-links section
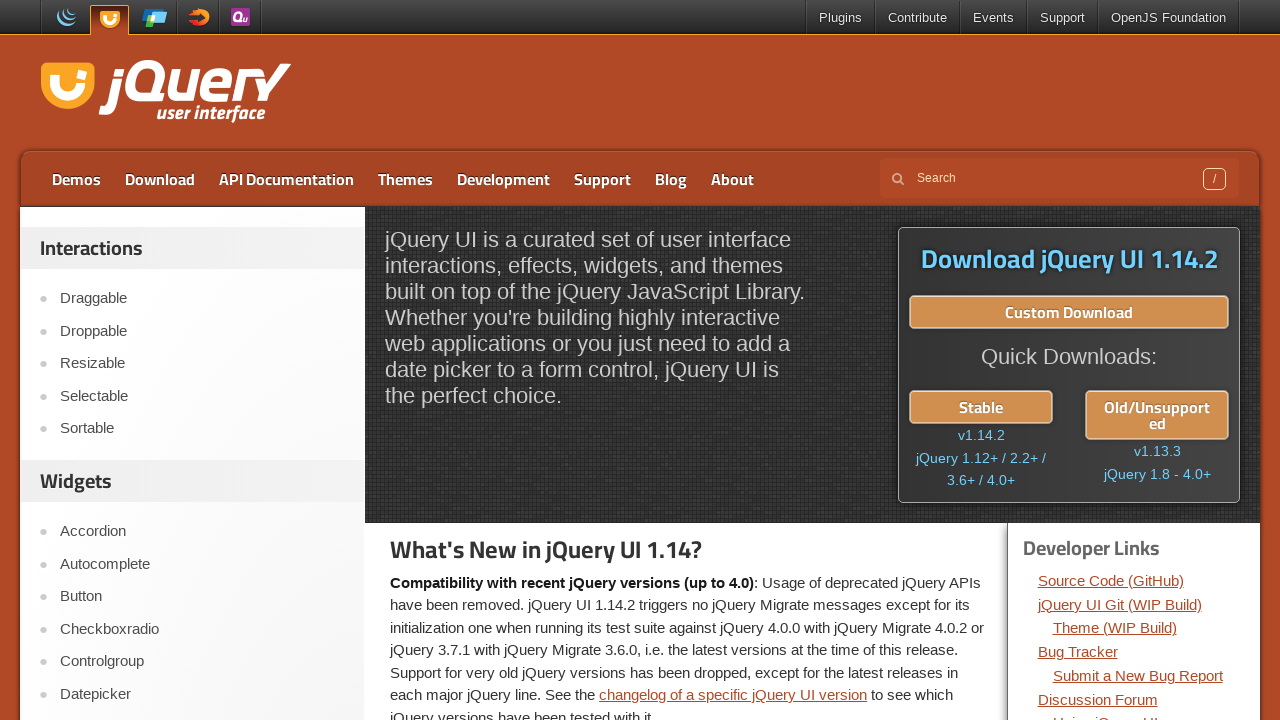

Found 14 links in dev-links section
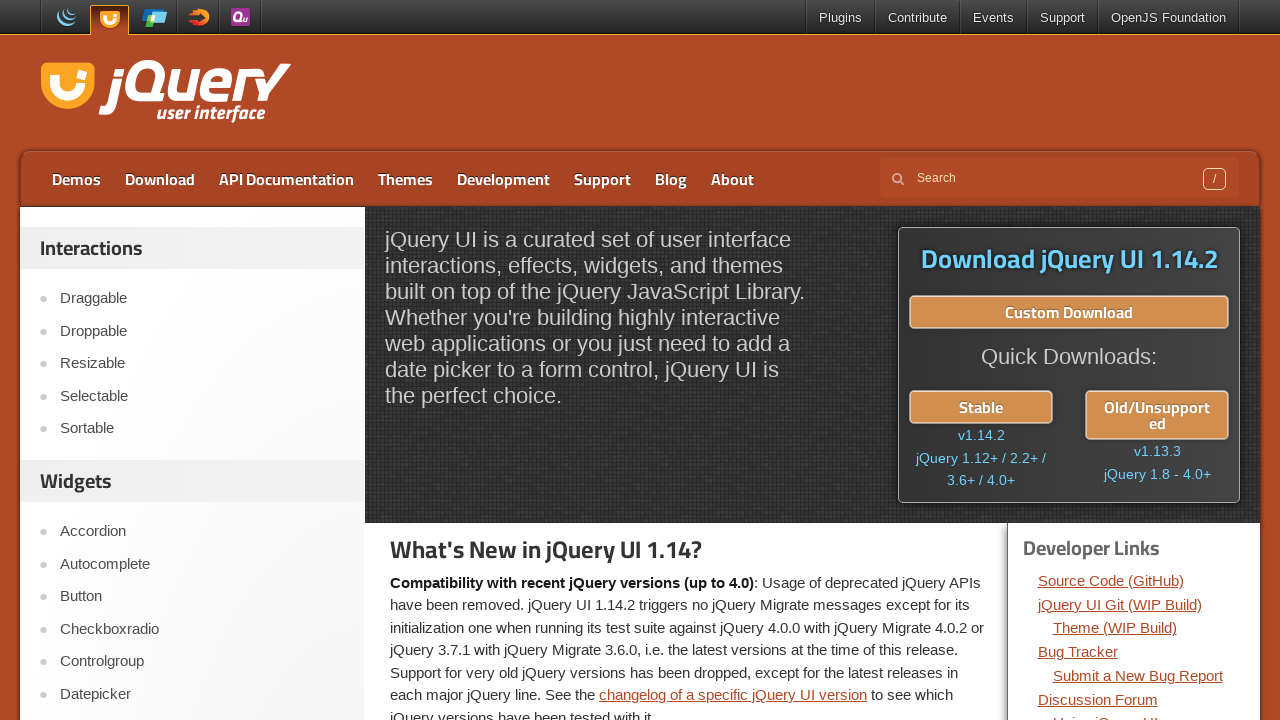

Re-fetched dev-links after navigation
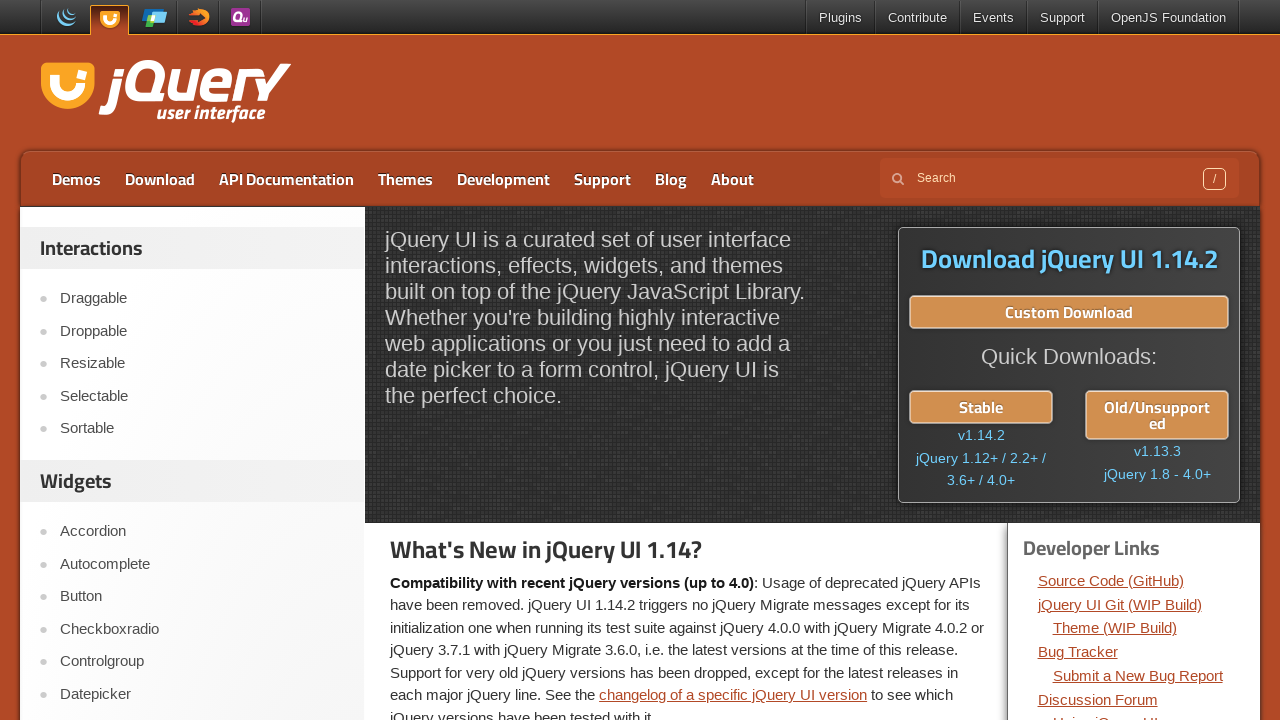

Retrieved href attribute for link 1: https://github.com/jquery/jquery-ui
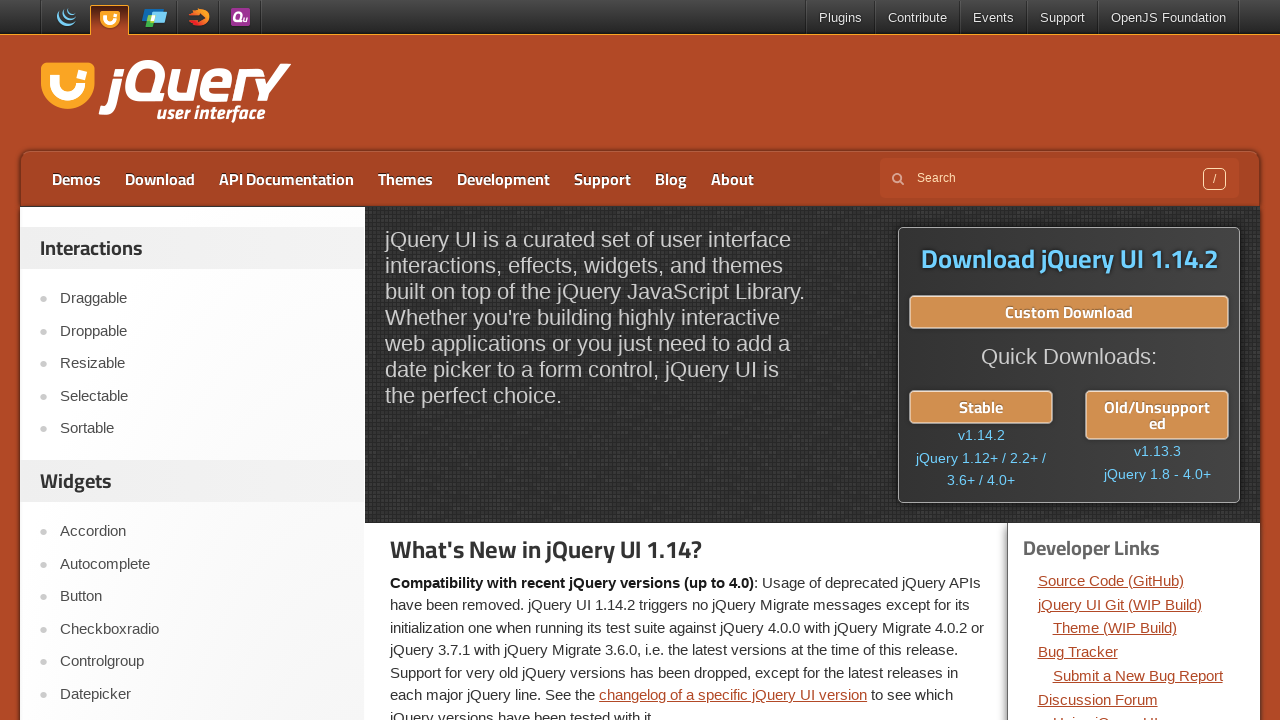

Clicked link 1 with href https://github.com/jquery/jquery-ui at (1111, 580) on xpath=//div[@class='dev-links']//li//a >> nth=0
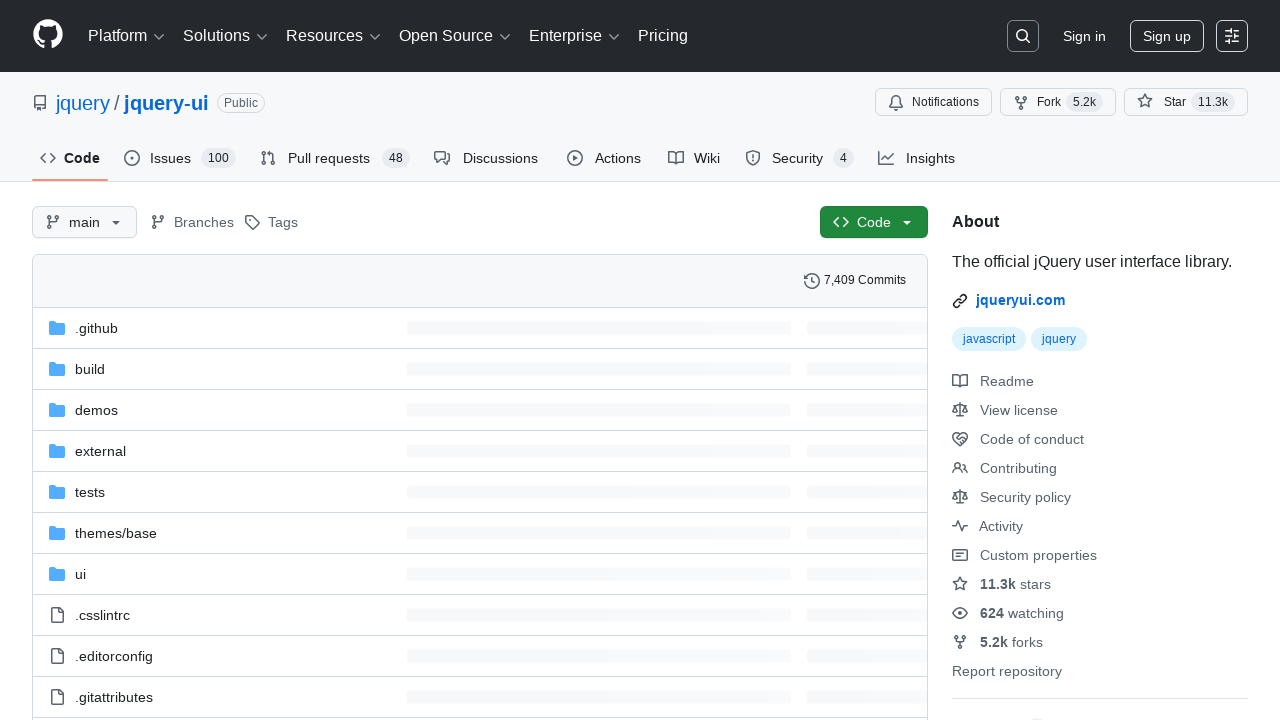

Page loaded after clicking link 1
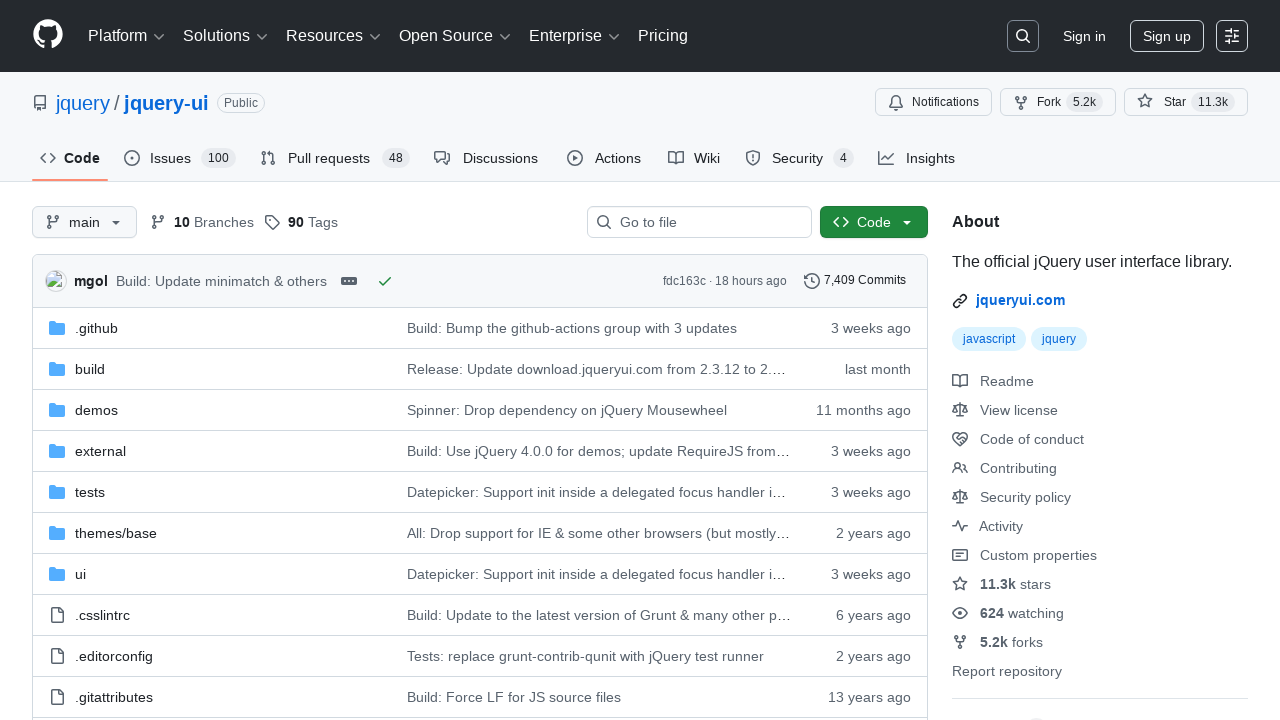

Navigated back to homepage from link 1
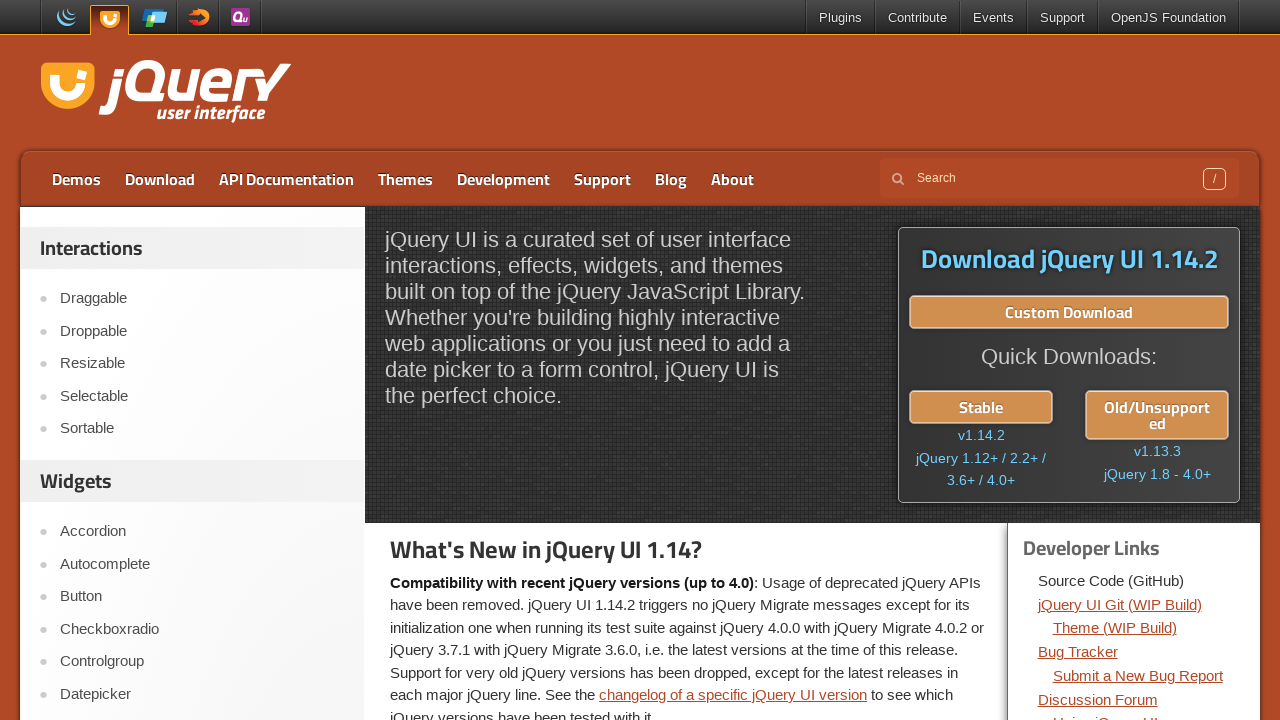

Homepage loaded after navigating back
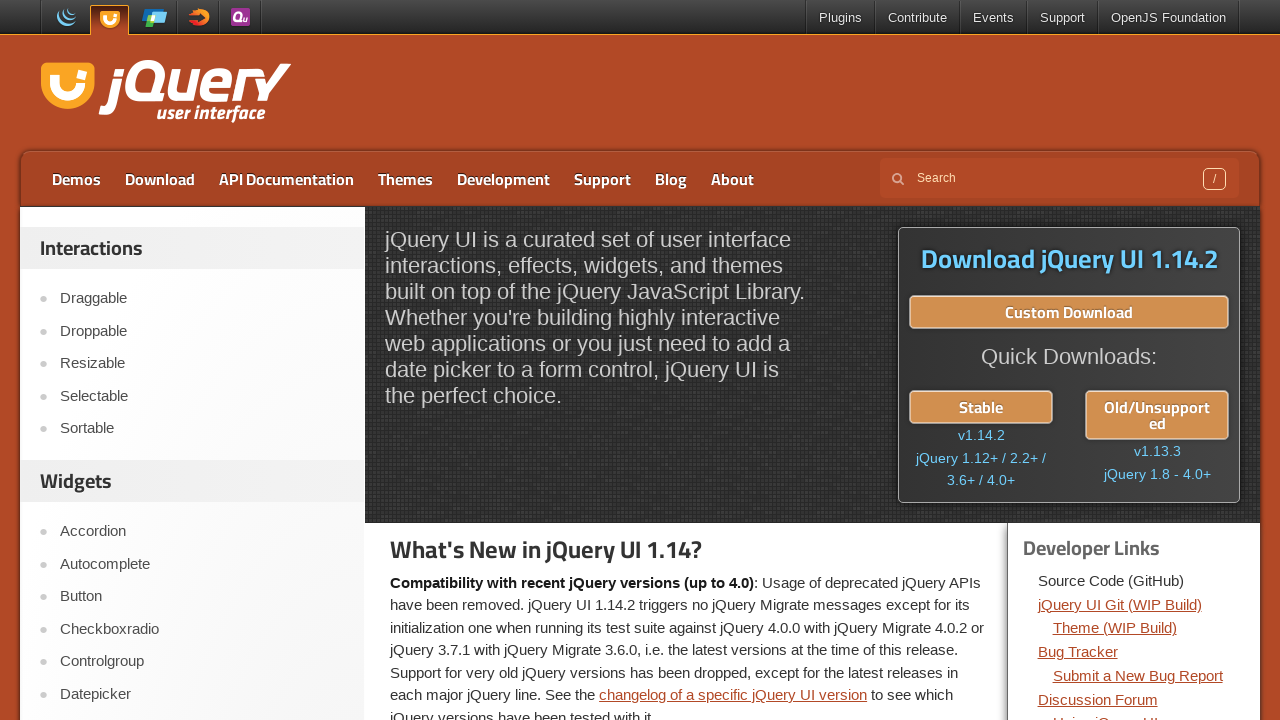

Re-fetched dev-links after navigation
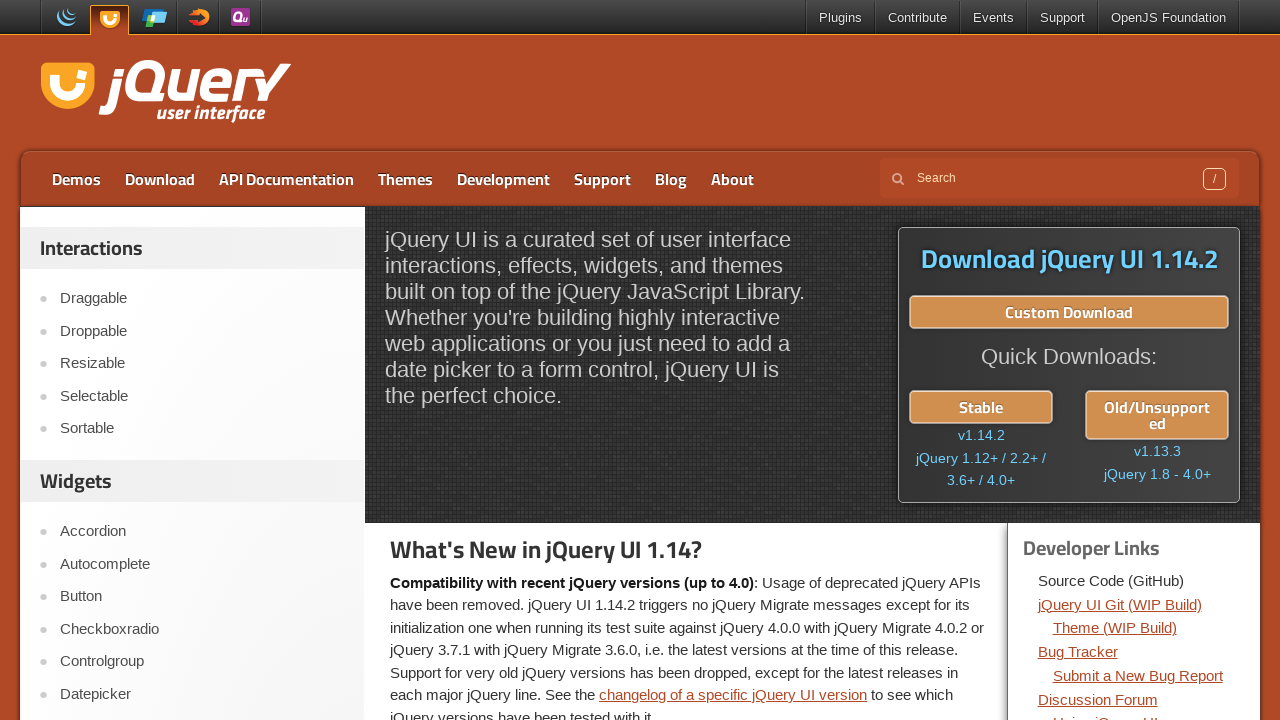

Retrieved href attribute for link 2: https://releases.jquery.com/git/ui/jquery-ui-git.js
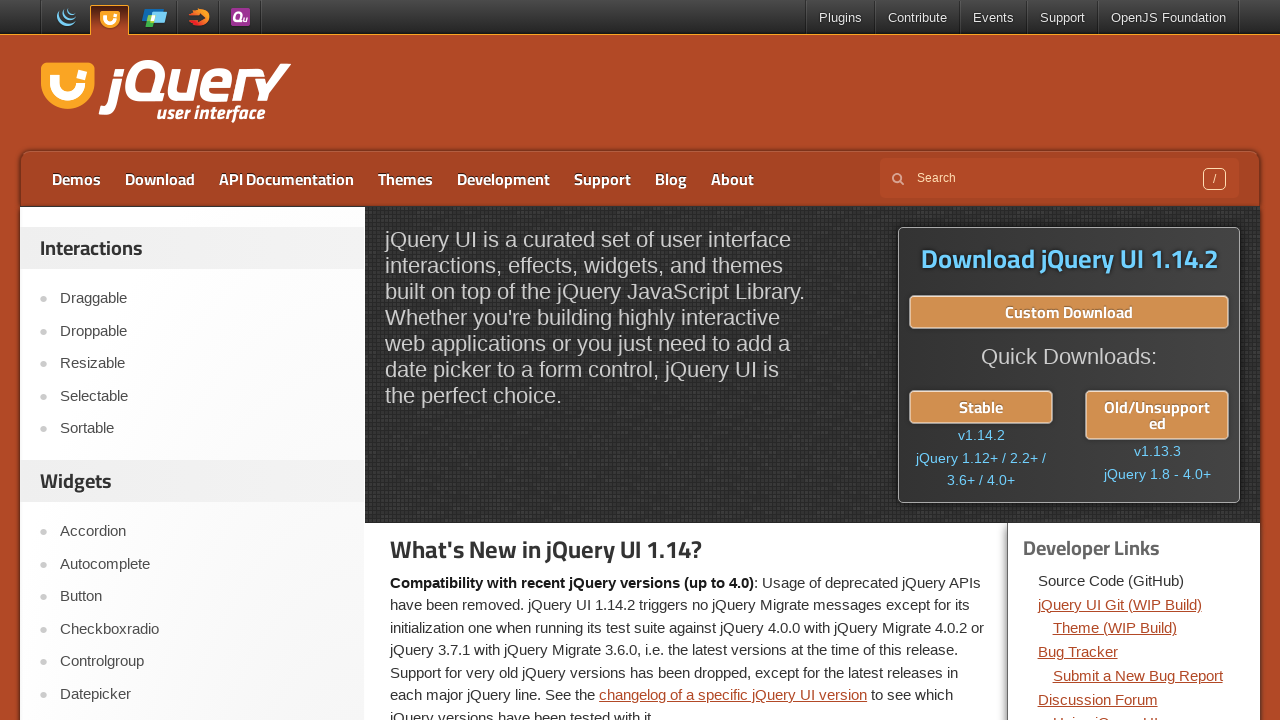

Clicked link 2 with href https://releases.jquery.com/git/ui/jquery-ui-git.js at (1120, 604) on xpath=//div[@class='dev-links']//li//a >> nth=1
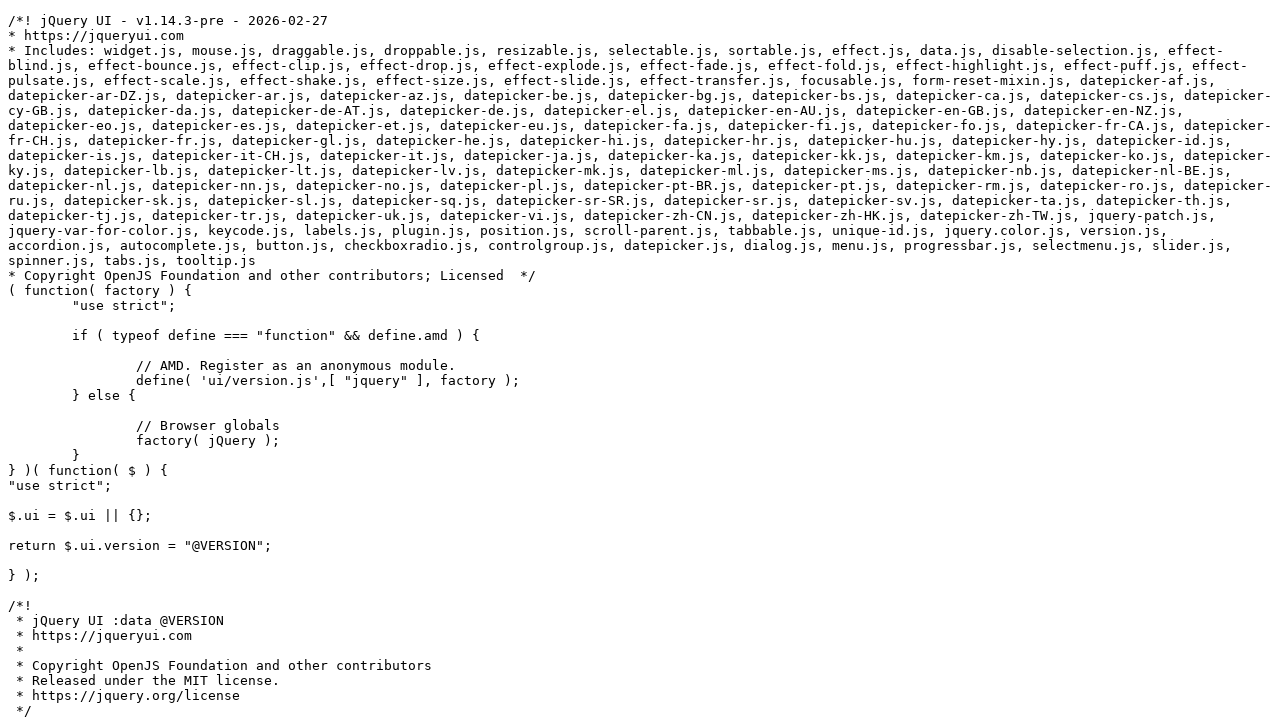

Page loaded after clicking link 2
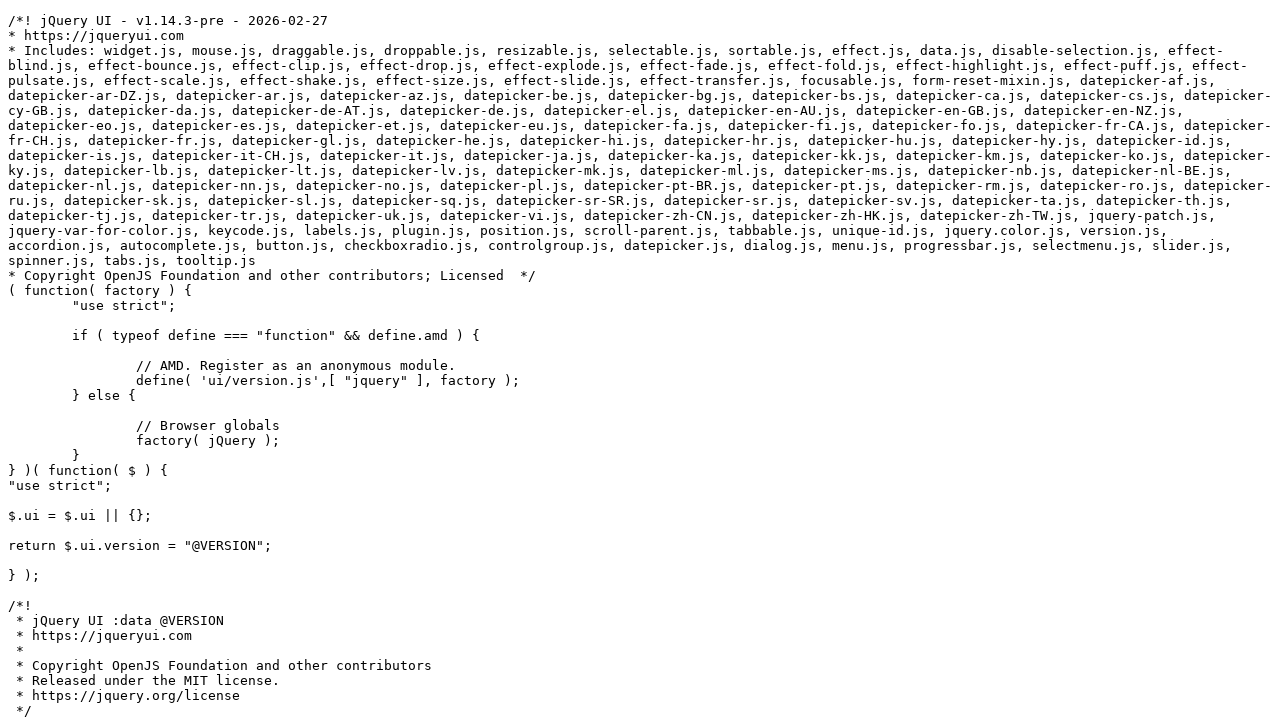

Navigated back to homepage from link 2
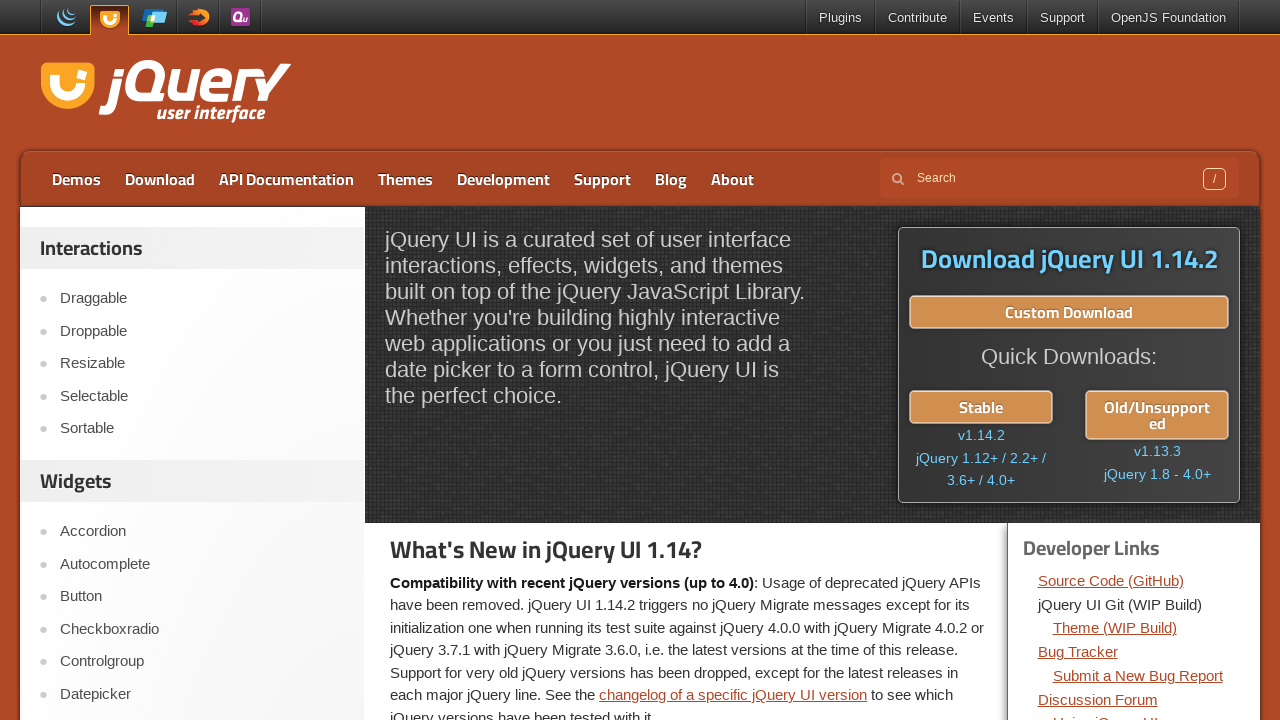

Homepage loaded after navigating back
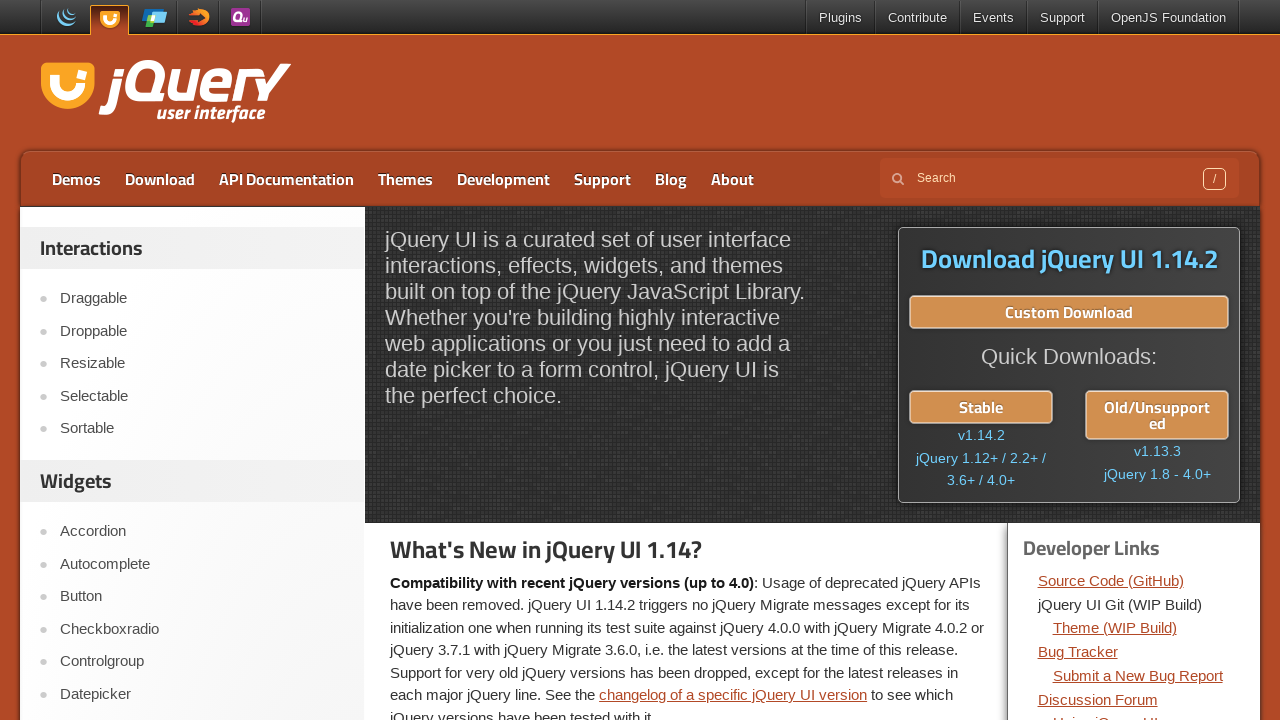

Re-fetched dev-links after navigation
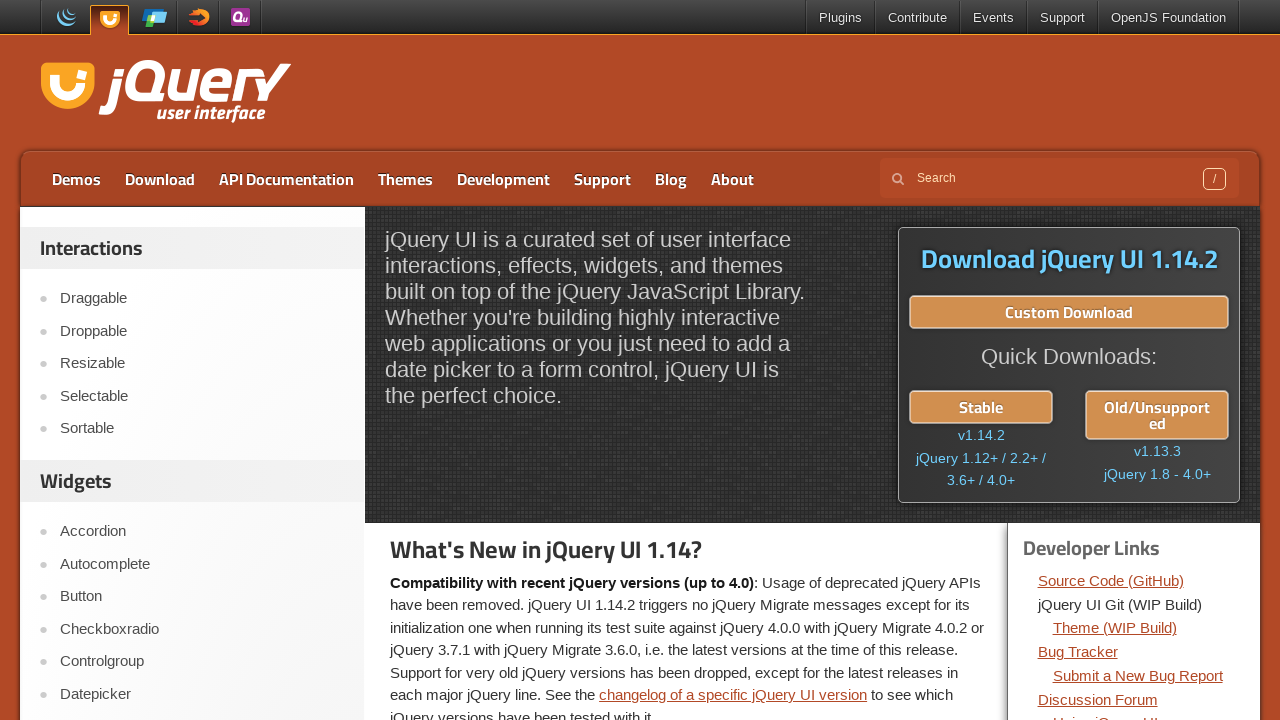

Retrieved href attribute for link 3: https://releases.jquery.com/git/ui/jquery-ui-git.css
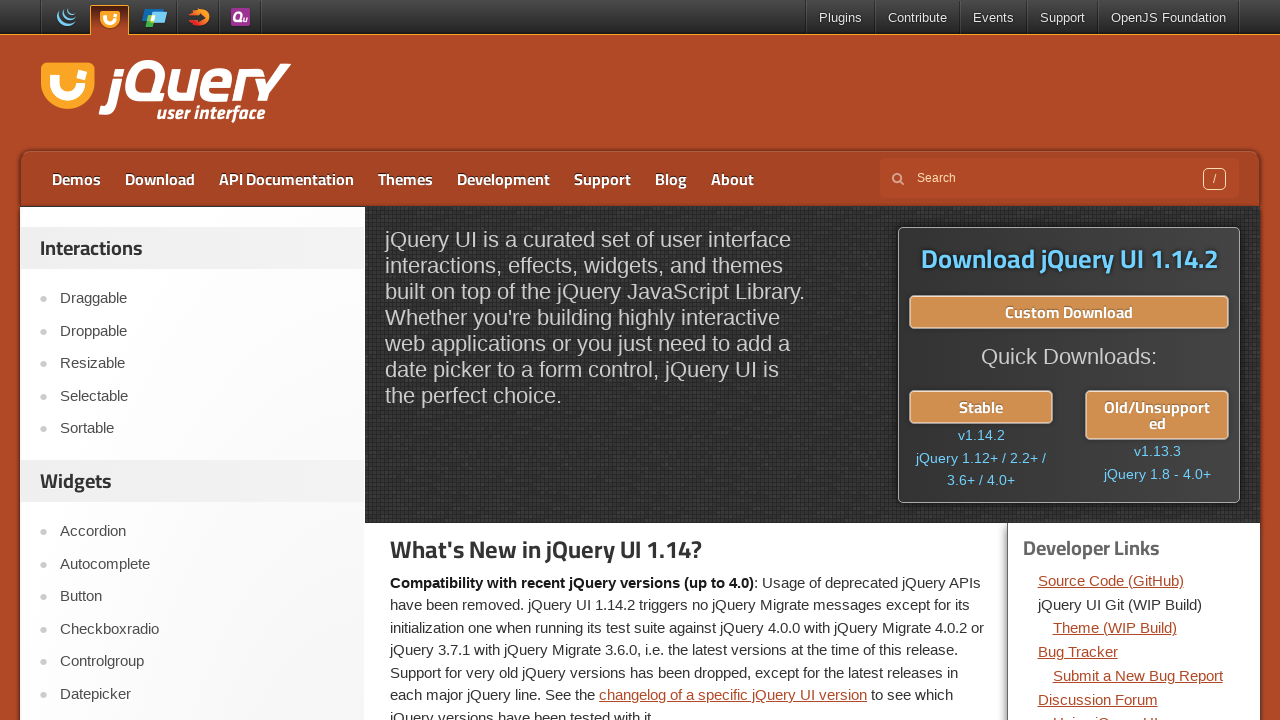

Clicked link 3 with href https://releases.jquery.com/git/ui/jquery-ui-git.css at (1115, 628) on xpath=//div[@class='dev-links']//li//a >> nth=2
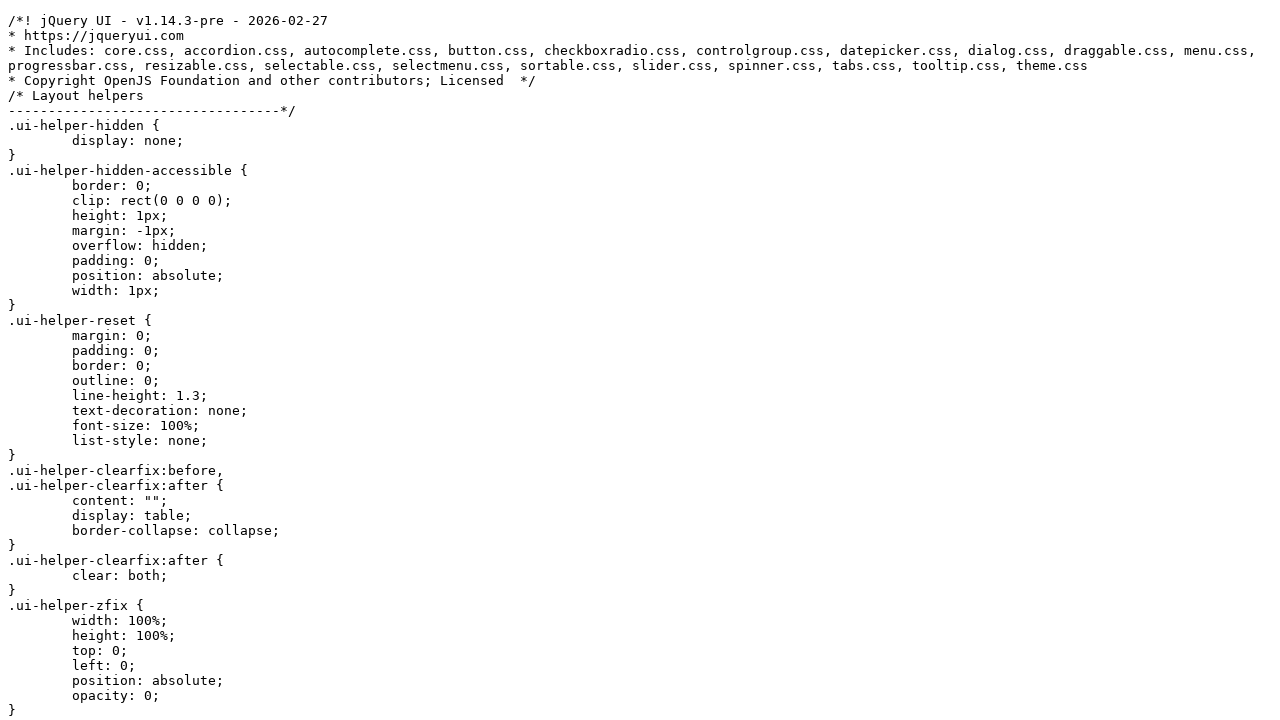

Page loaded after clicking link 3
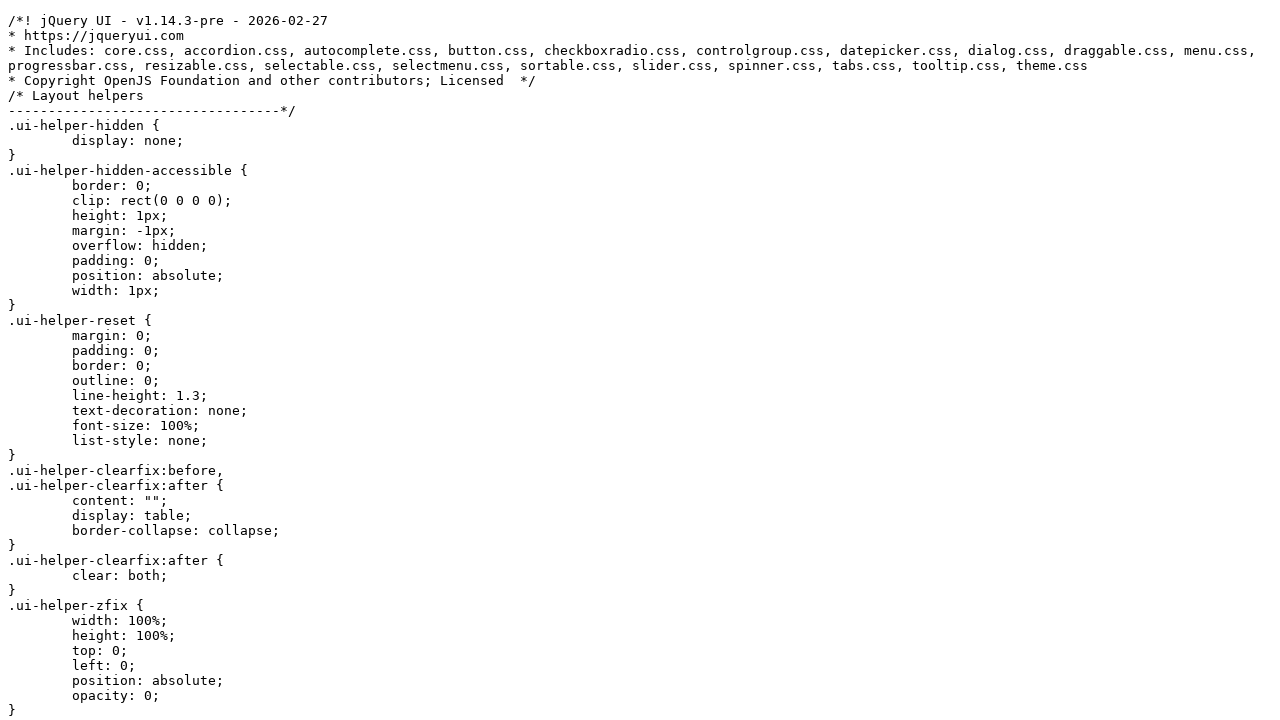

Navigated back to homepage from link 3
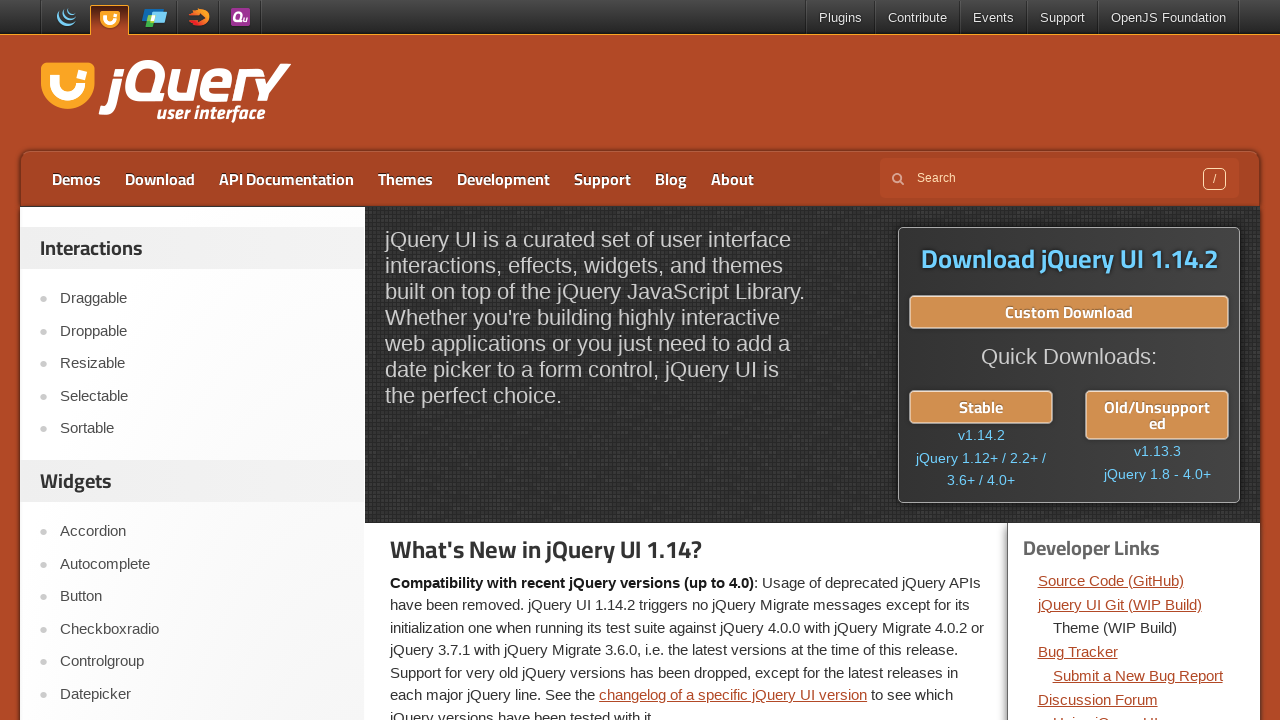

Homepage loaded after navigating back
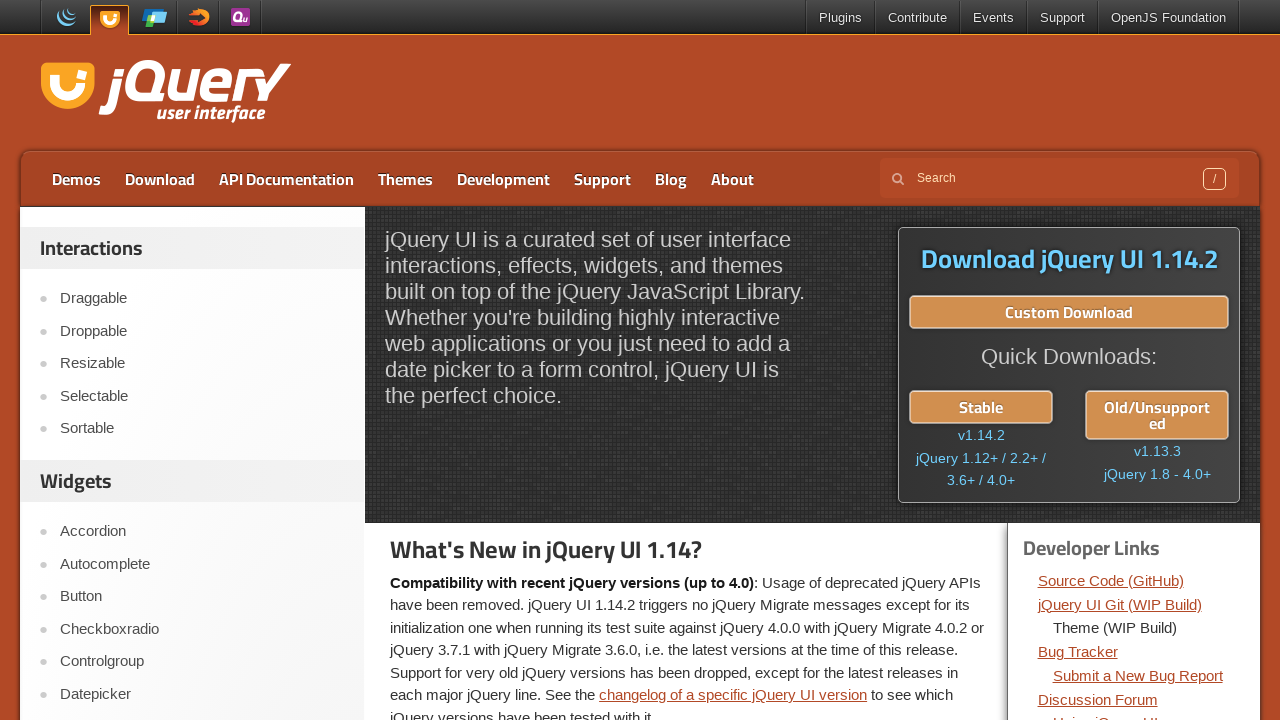

Re-fetched dev-links after navigation
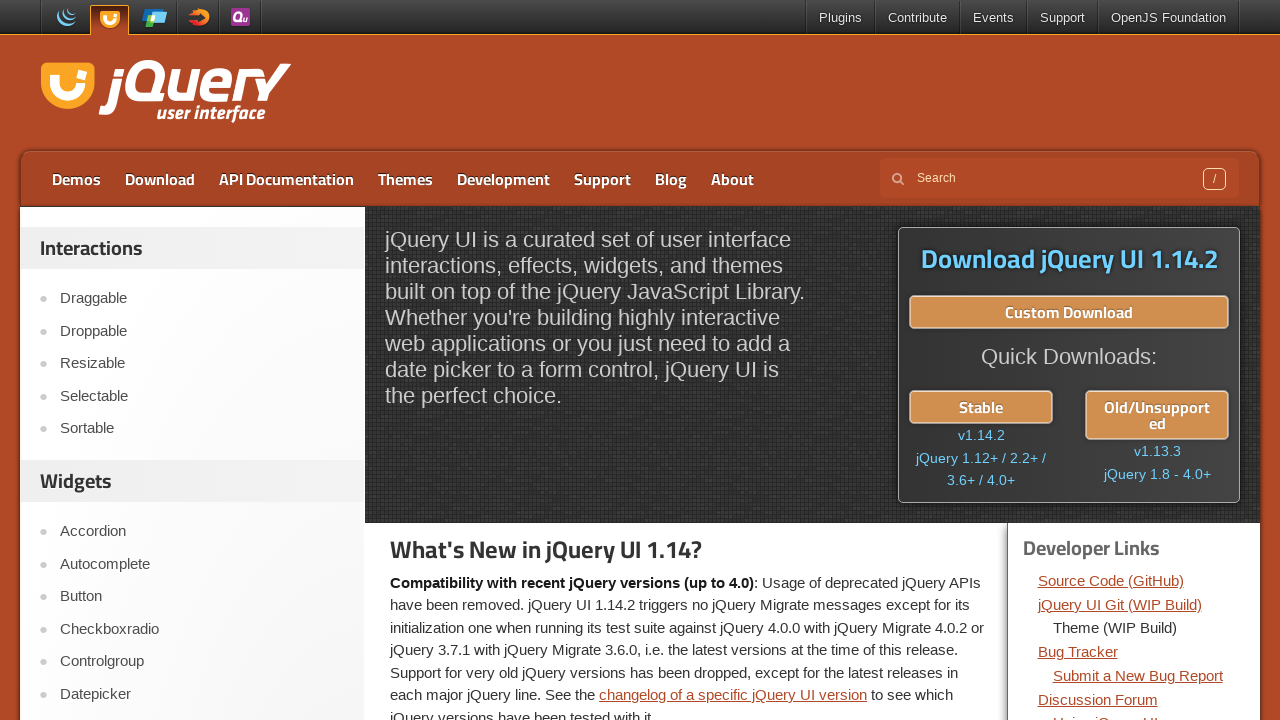

Retrieved href attribute for link 4: https://github.com/jquery/jquery-ui/issues
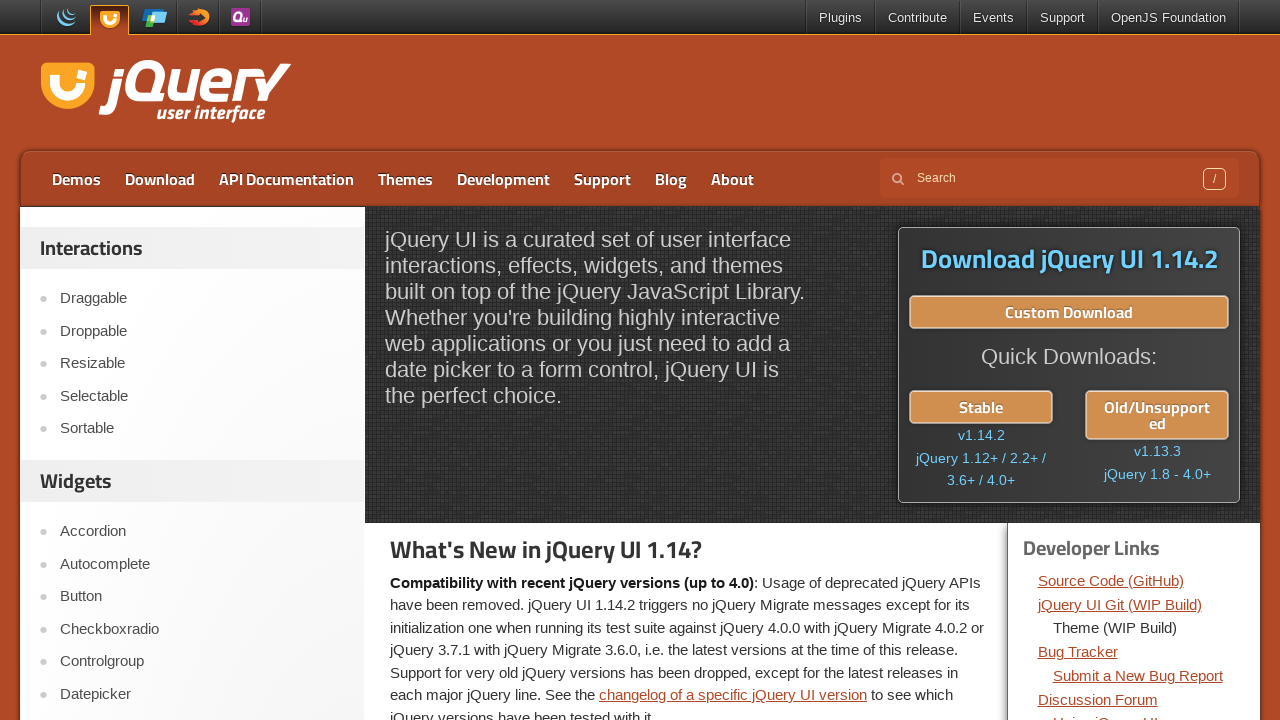

Clicked link 4 with href https://github.com/jquery/jquery-ui/issues at (1078, 652) on xpath=//div[@class='dev-links']//li//a >> nth=3
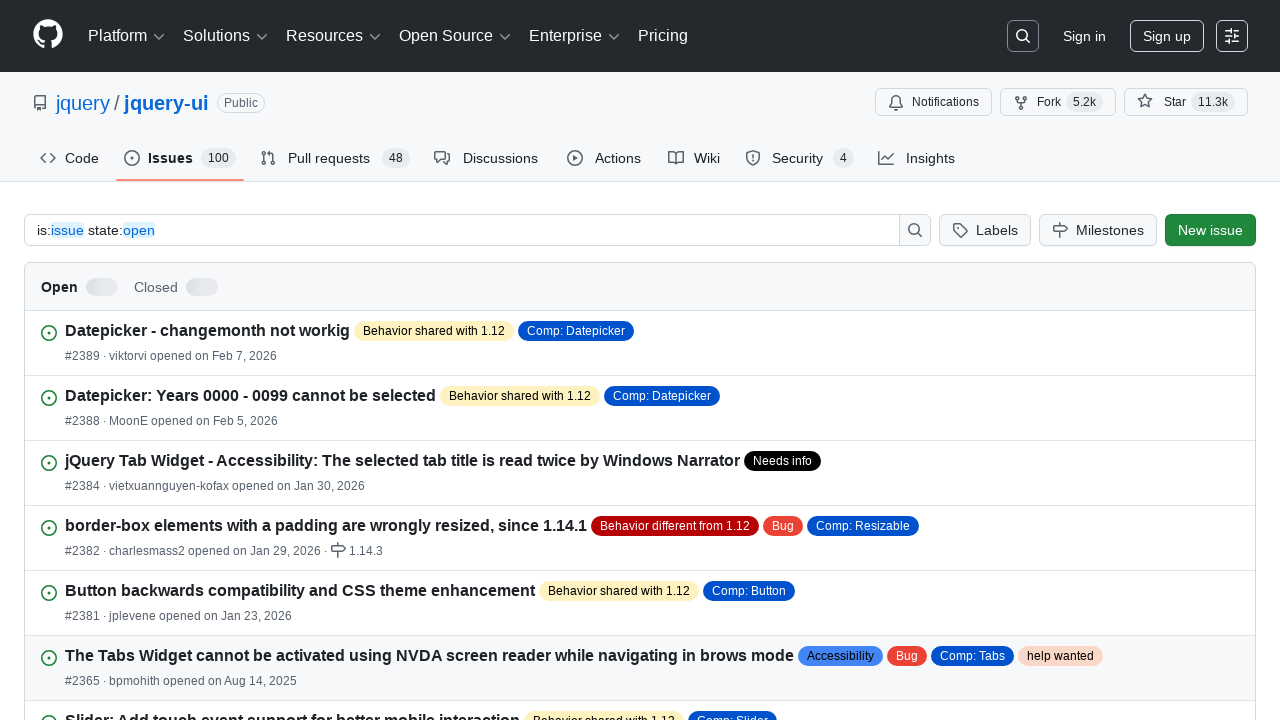

Page loaded after clicking link 4
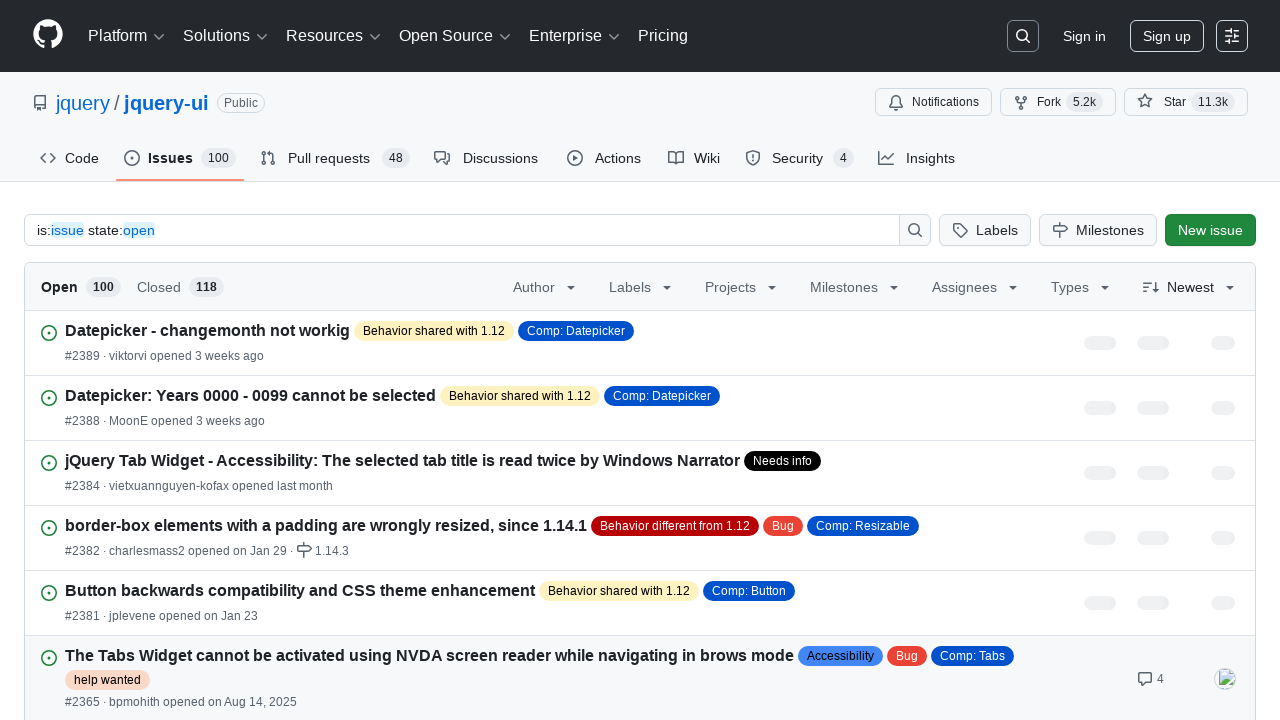

Navigated back to homepage from link 4
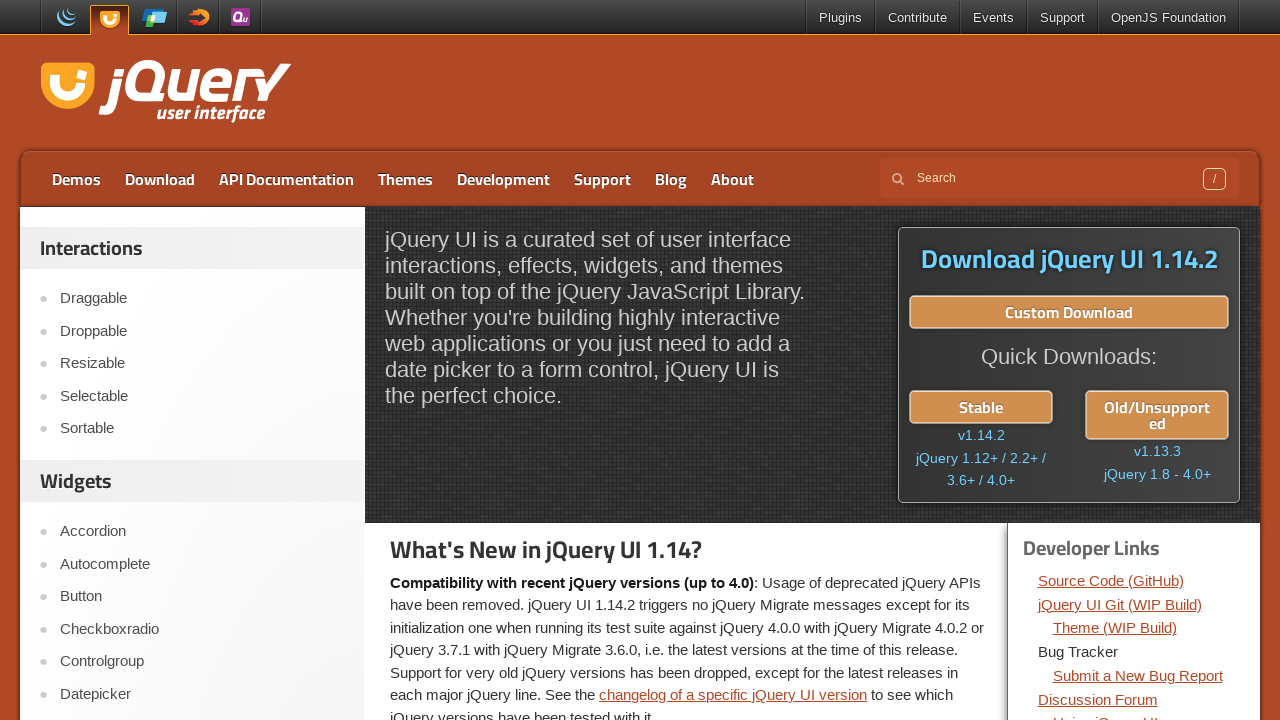

Homepage loaded after navigating back
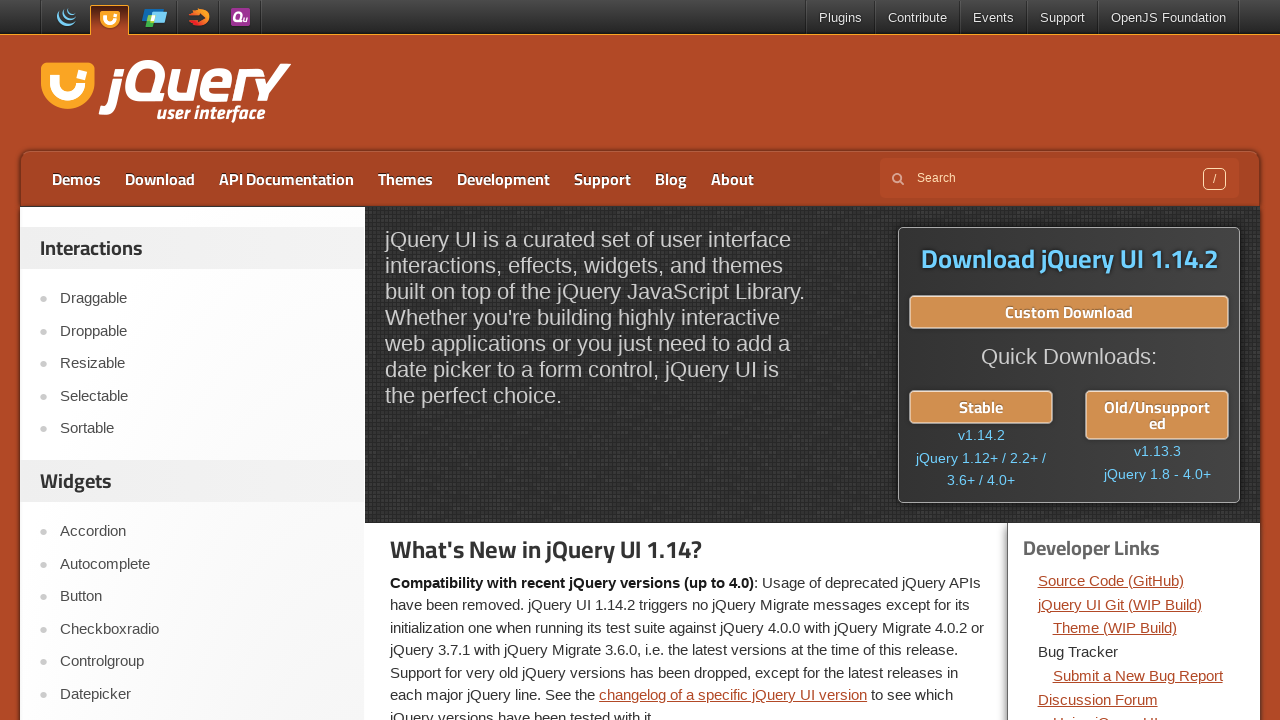

Re-fetched dev-links after navigation
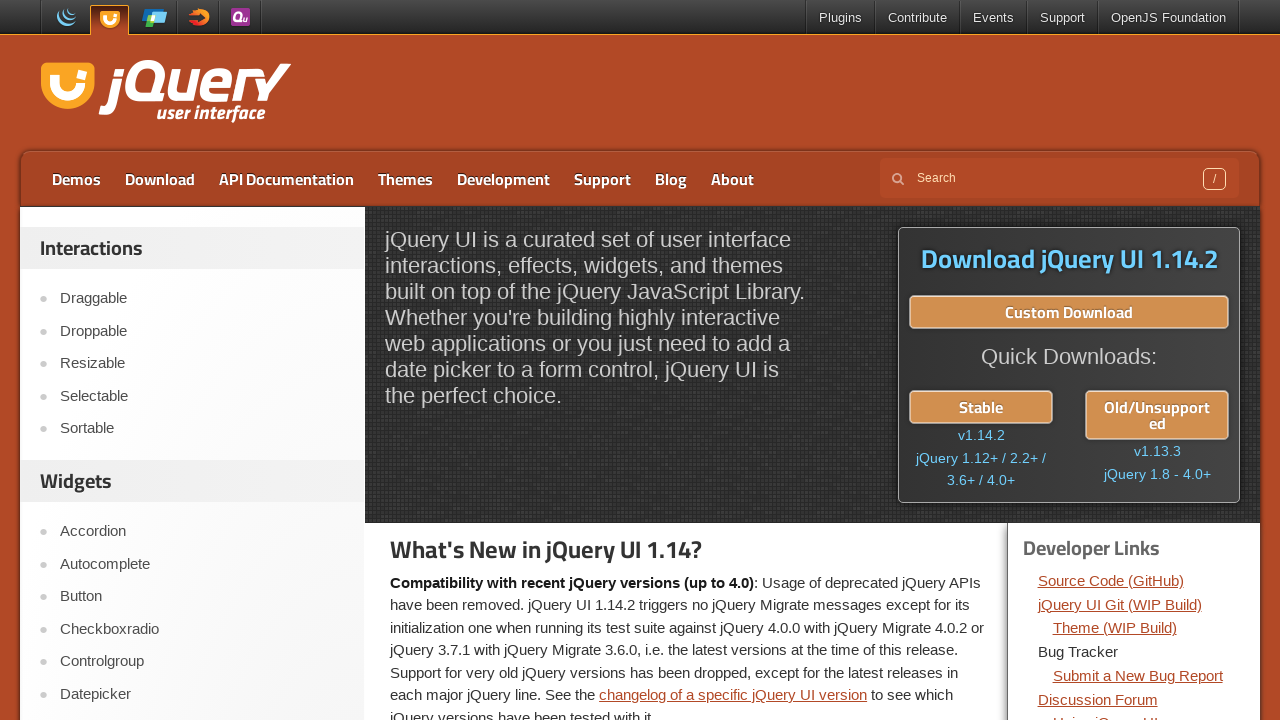

Retrieved href attribute for link 5: https://github.com/jquery/jquery-ui/issues/new
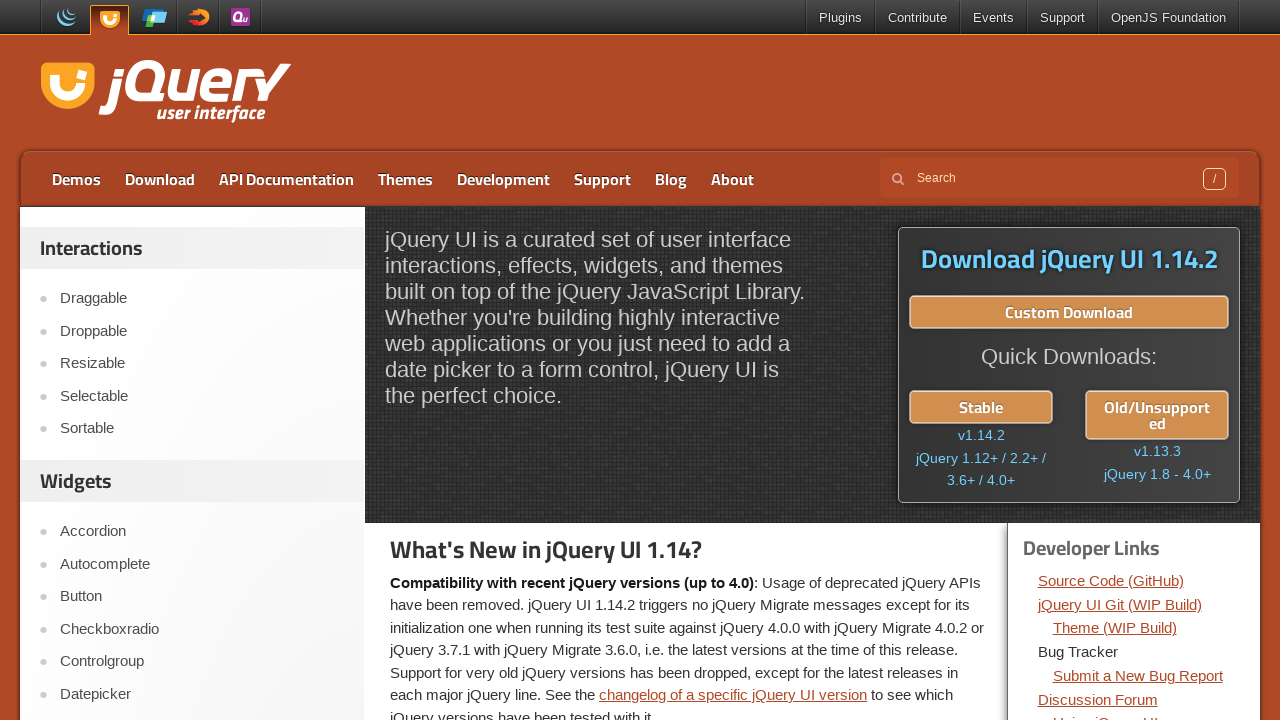

Clicked link 5 with href https://github.com/jquery/jquery-ui/issues/new at (1138, 675) on xpath=//div[@class='dev-links']//li//a >> nth=4
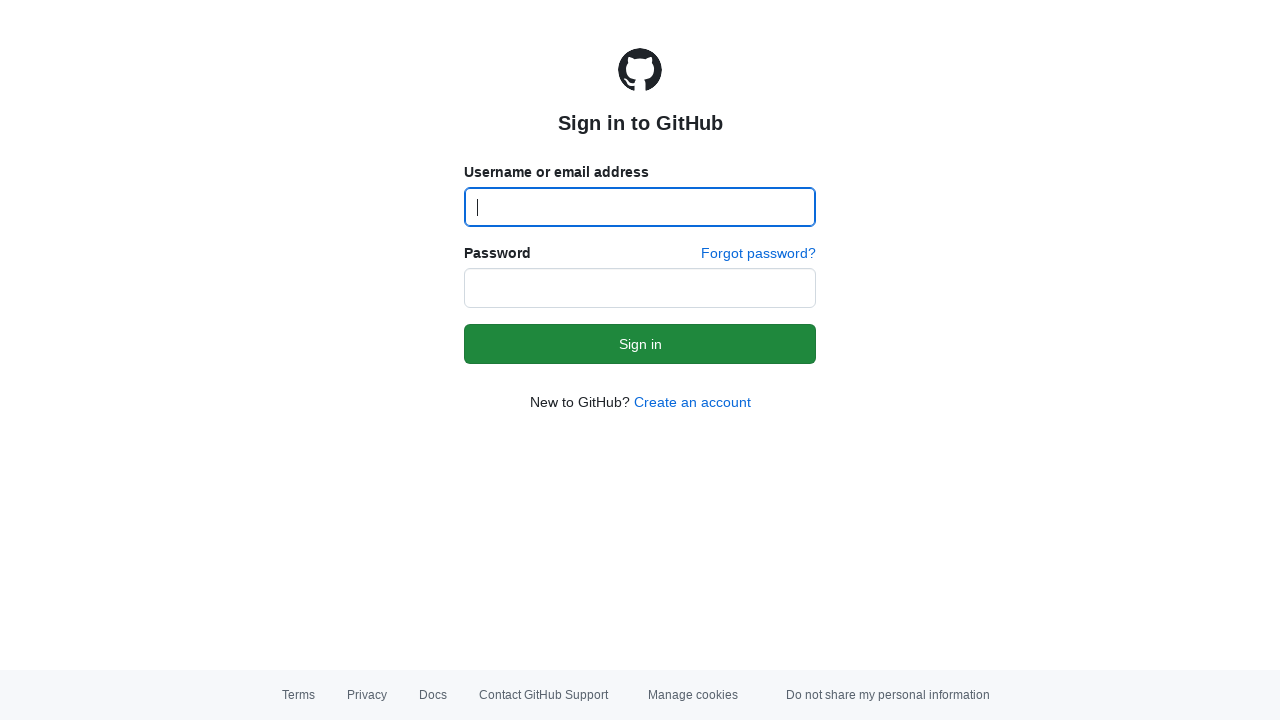

Page loaded after clicking link 5
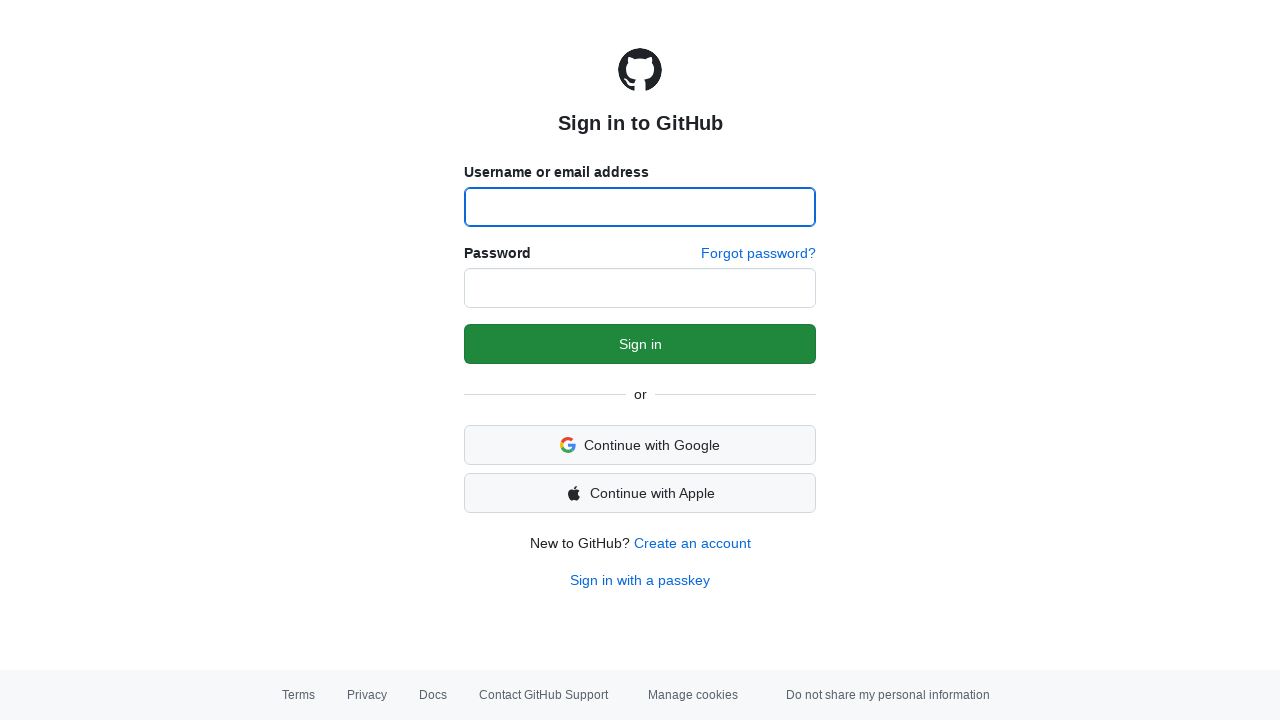

Navigated back to homepage from link 5
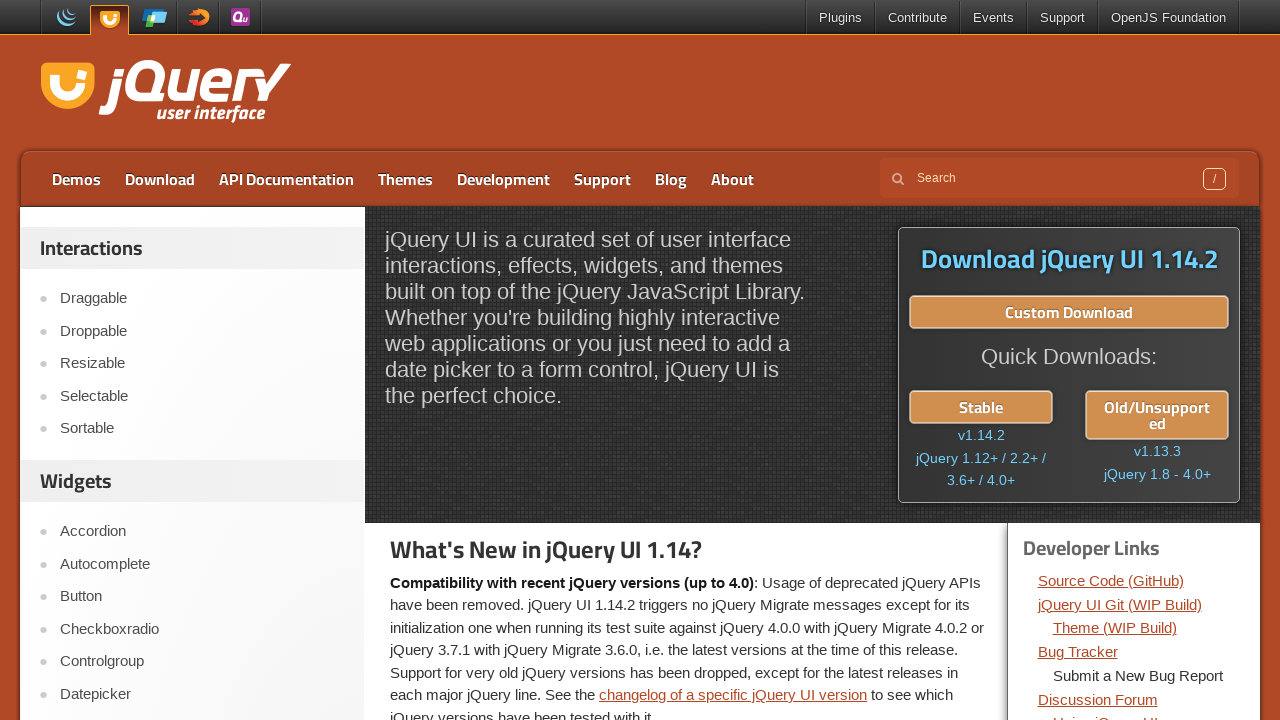

Homepage loaded after navigating back
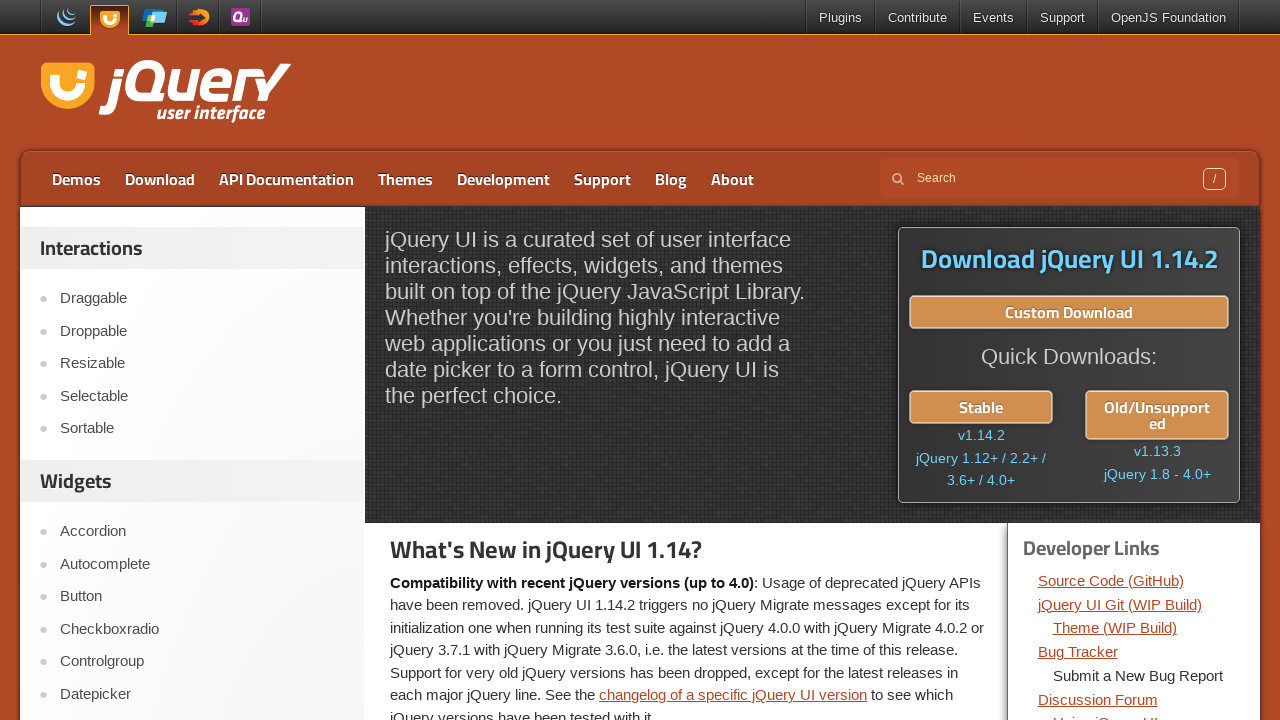

Re-fetched dev-links after navigation
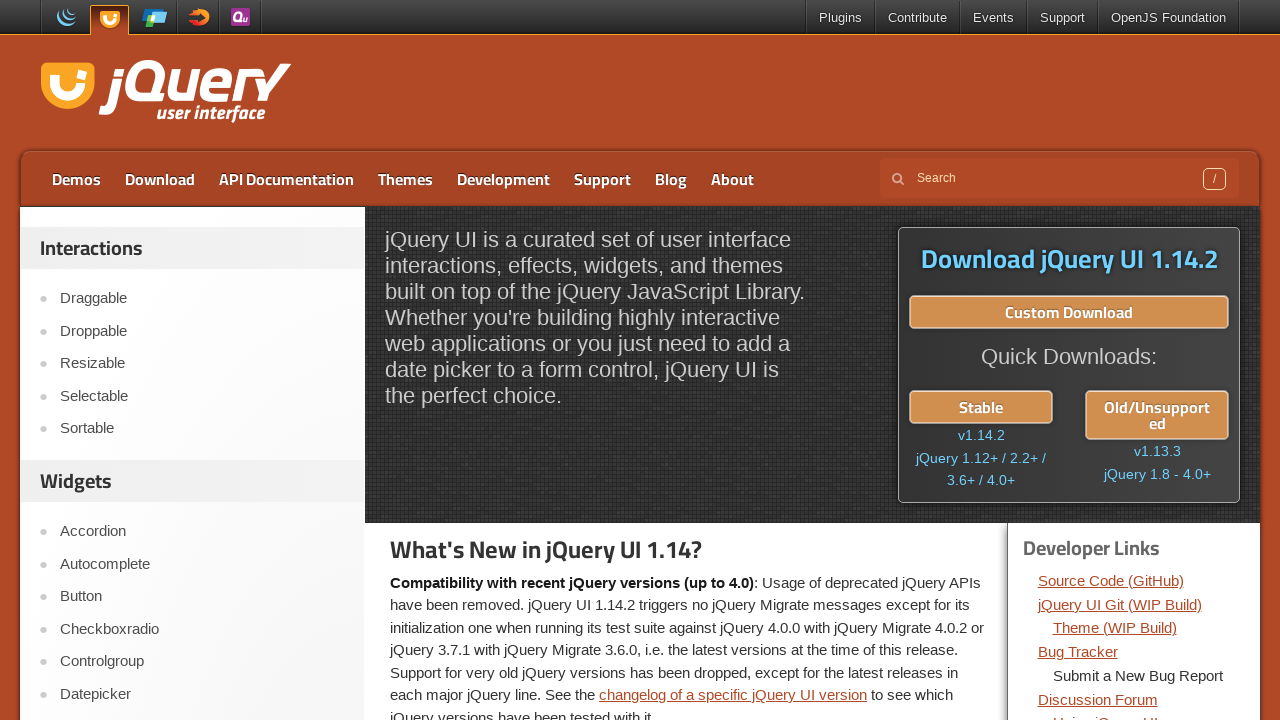

Retrieved href attribute for link 6: https://forum.jquery.com/
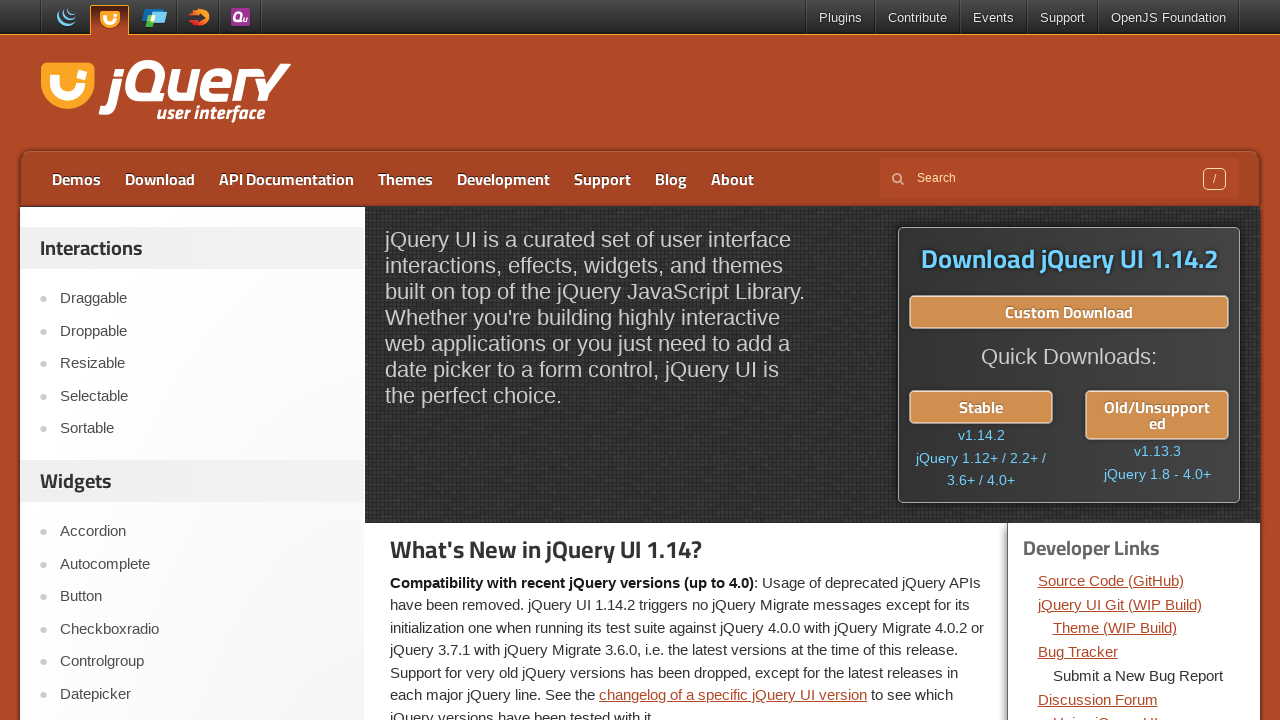

Clicked link 6 with href https://forum.jquery.com/ at (1098, 699) on xpath=//div[@class='dev-links']//li//a >> nth=5
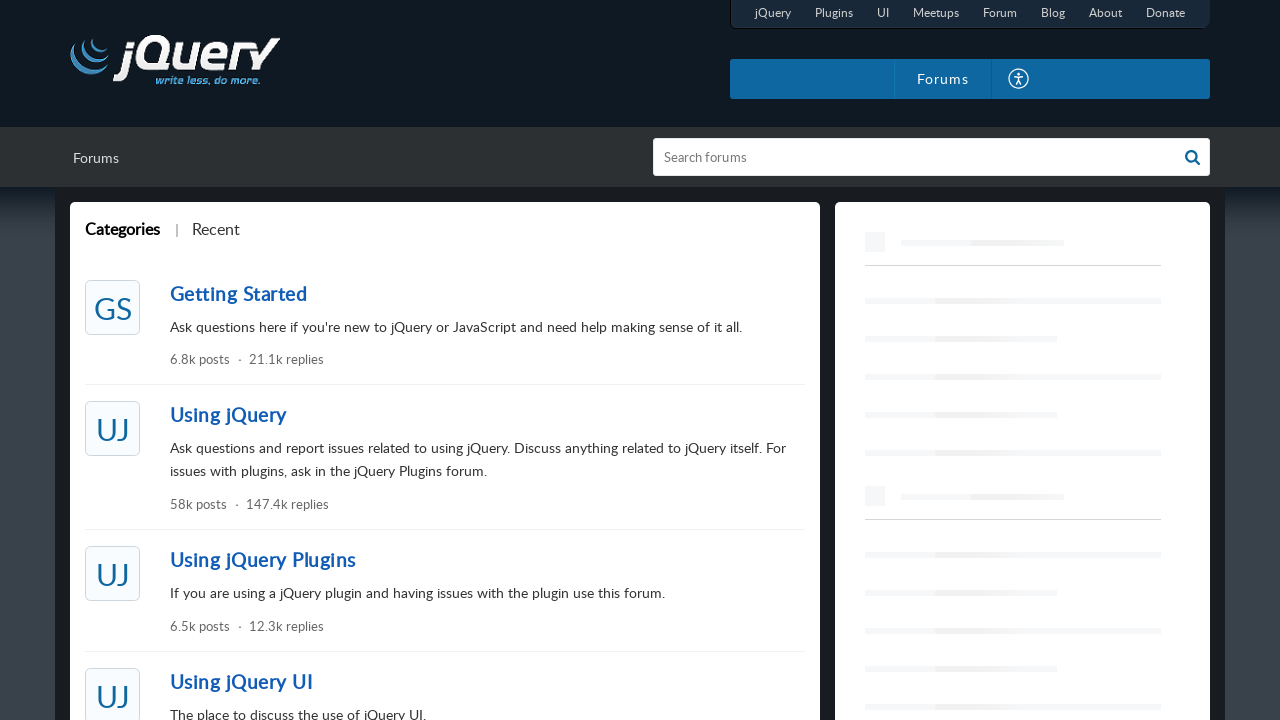

Page loaded after clicking link 6
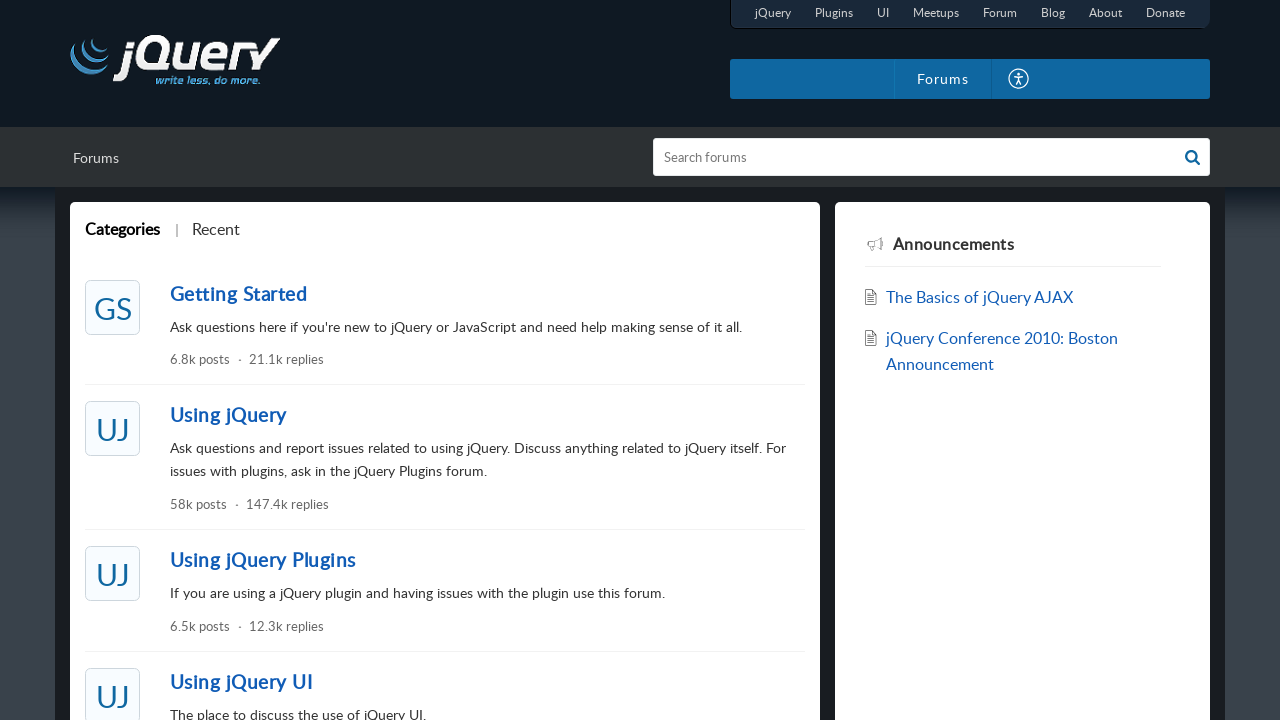

Navigated back to homepage from link 6
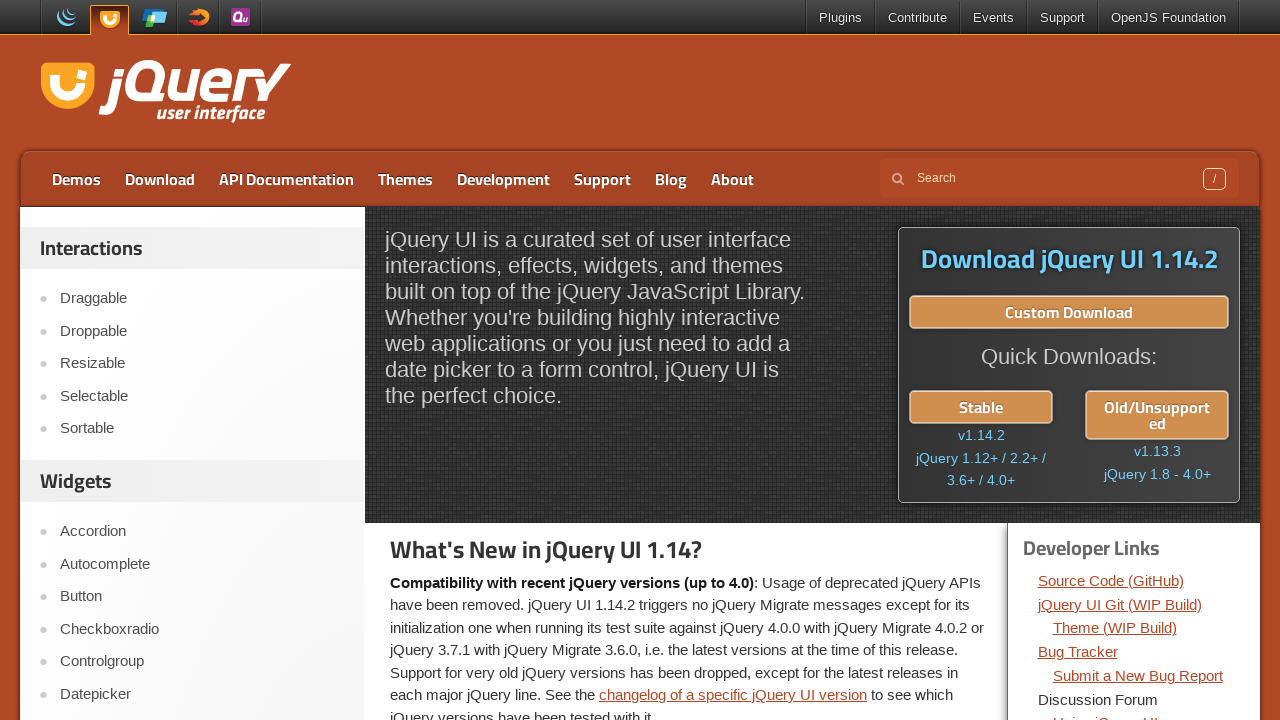

Homepage loaded after navigating back
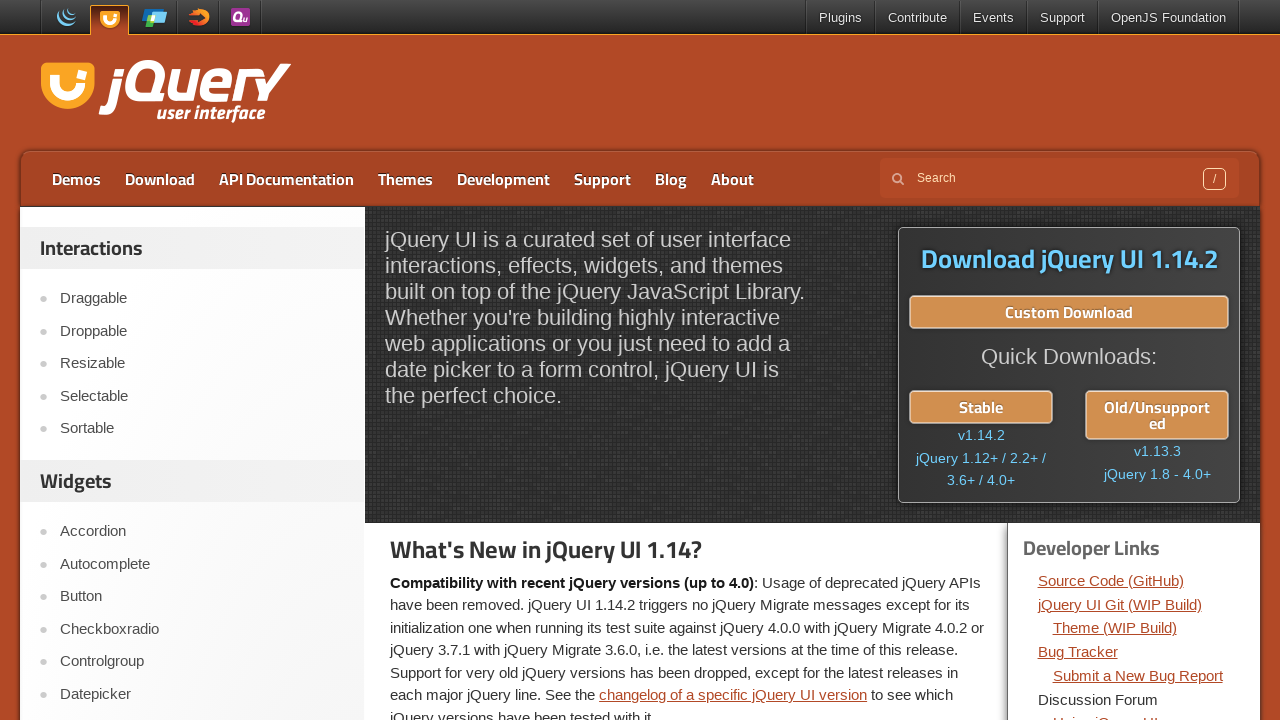

Re-fetched dev-links after navigation
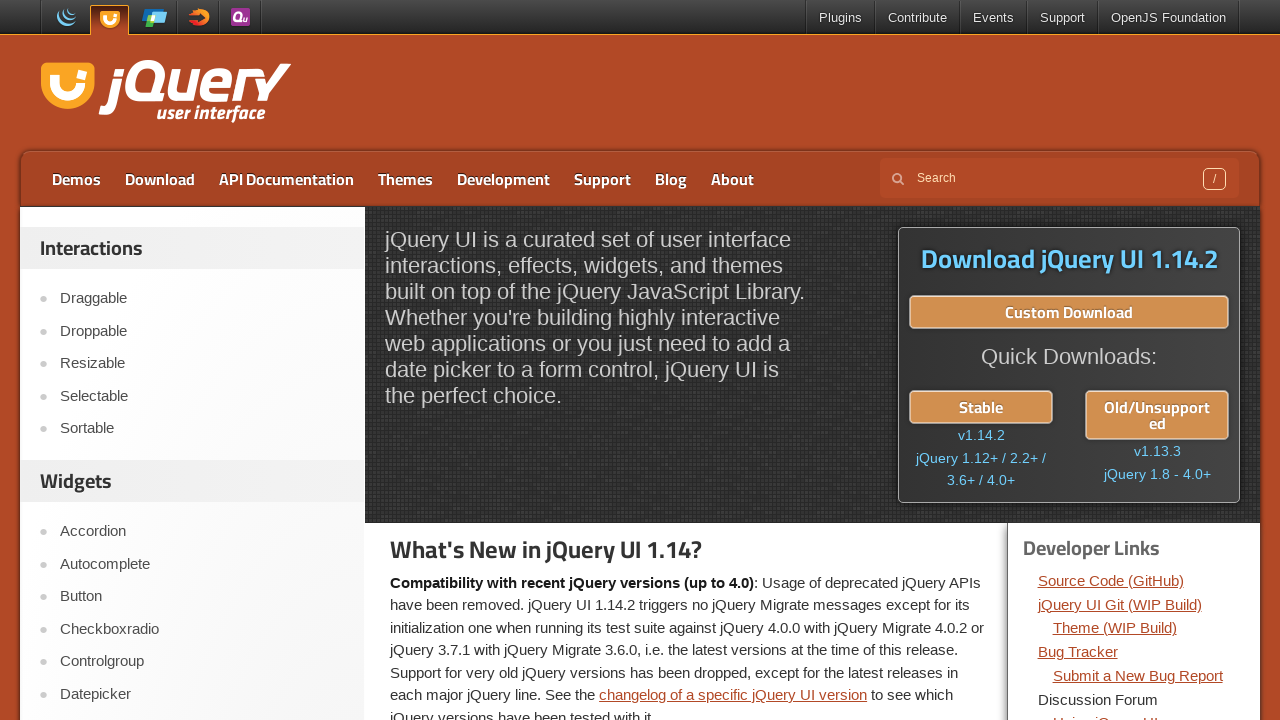

Retrieved href attribute for link 7: https://forum.jquery.com/using-jquery-ui/
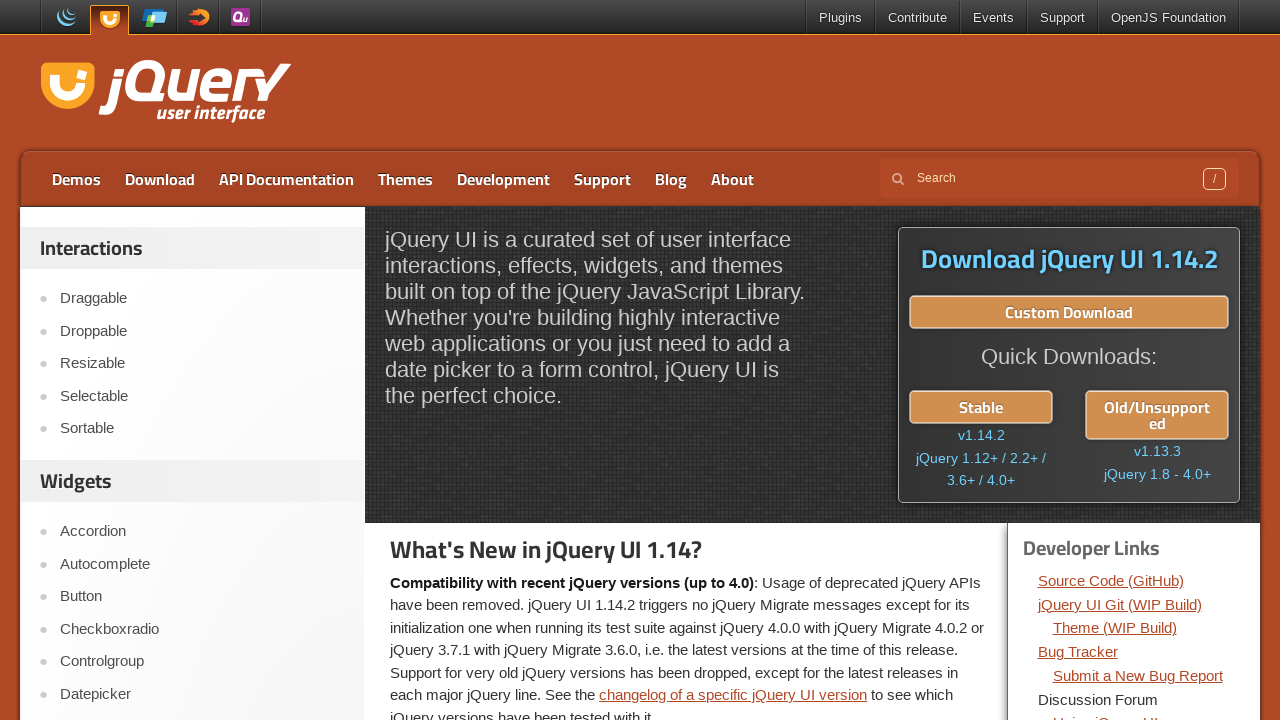

Clicked link 7 with href https://forum.jquery.com/using-jquery-ui/ at (1105, 712) on xpath=//div[@class='dev-links']//li//a >> nth=6
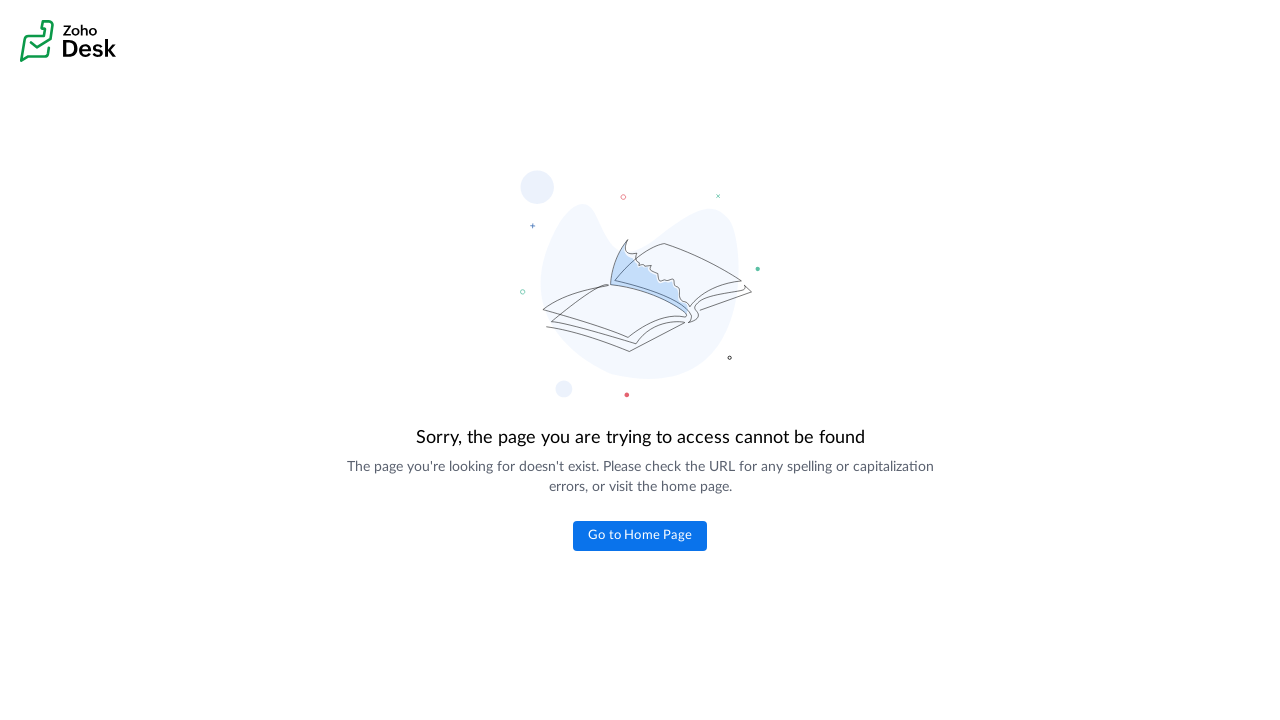

Page loaded after clicking link 7
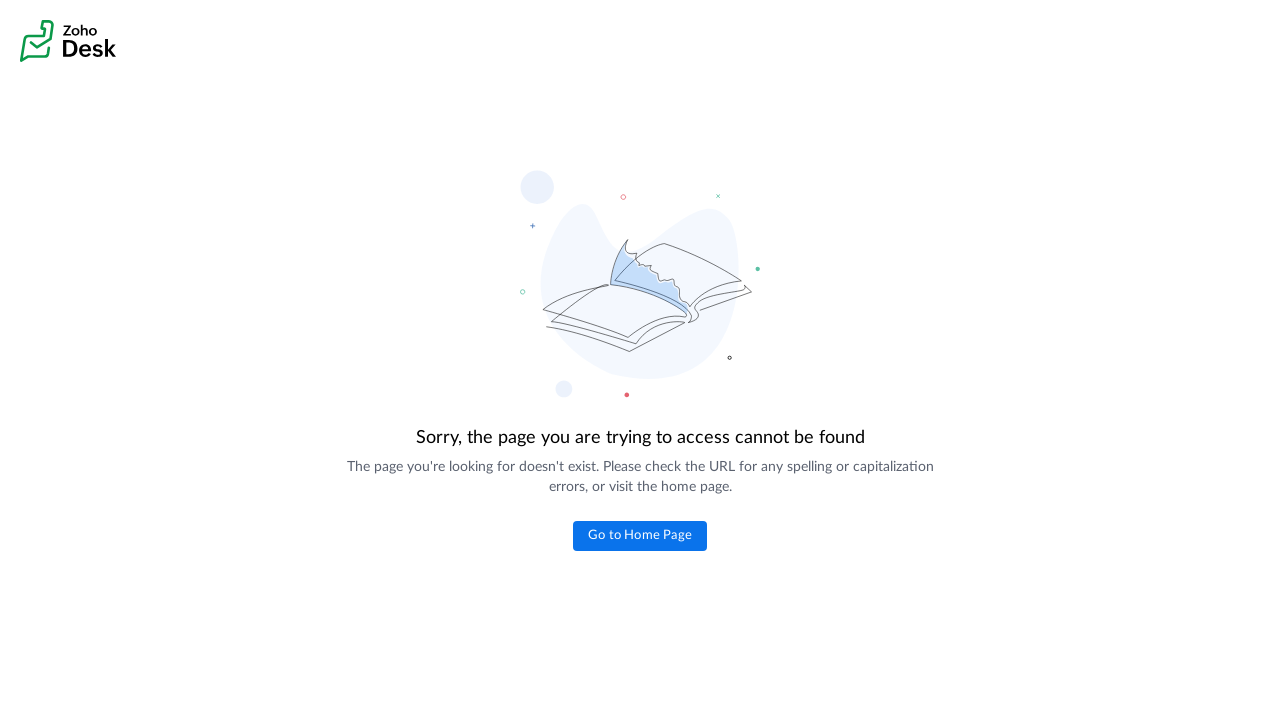

Navigated back to homepage from link 7
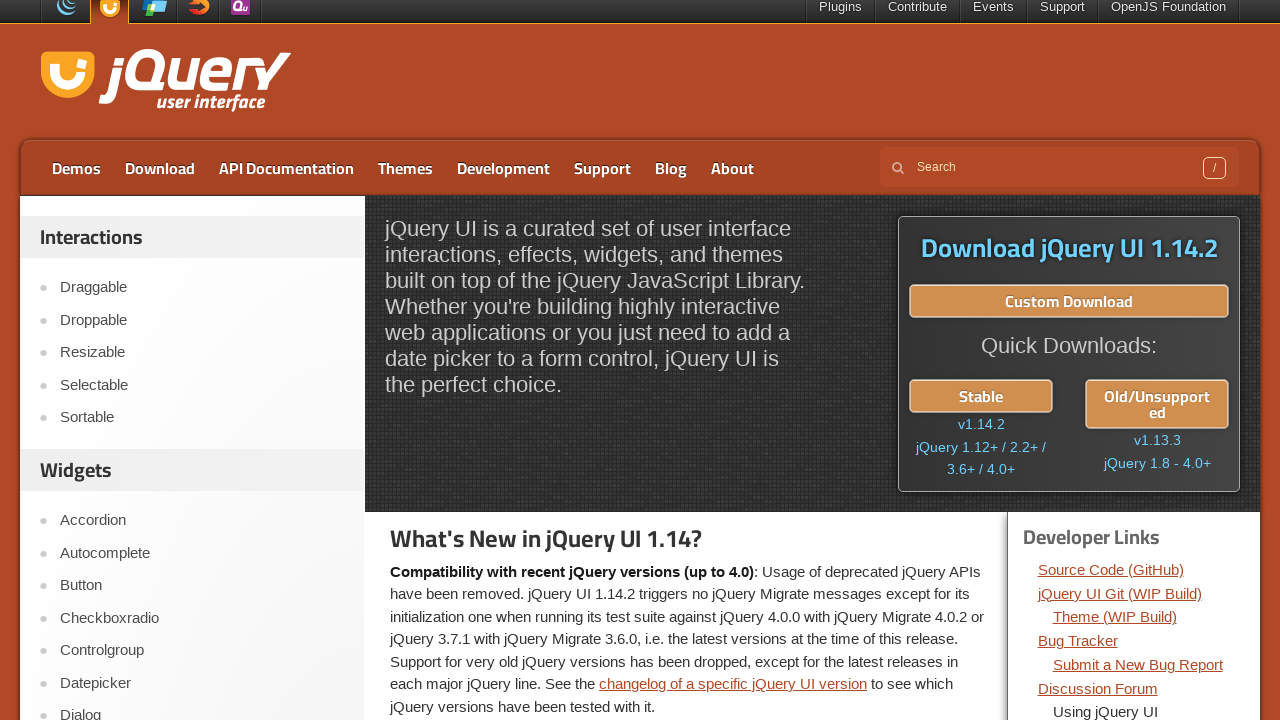

Homepage loaded after navigating back
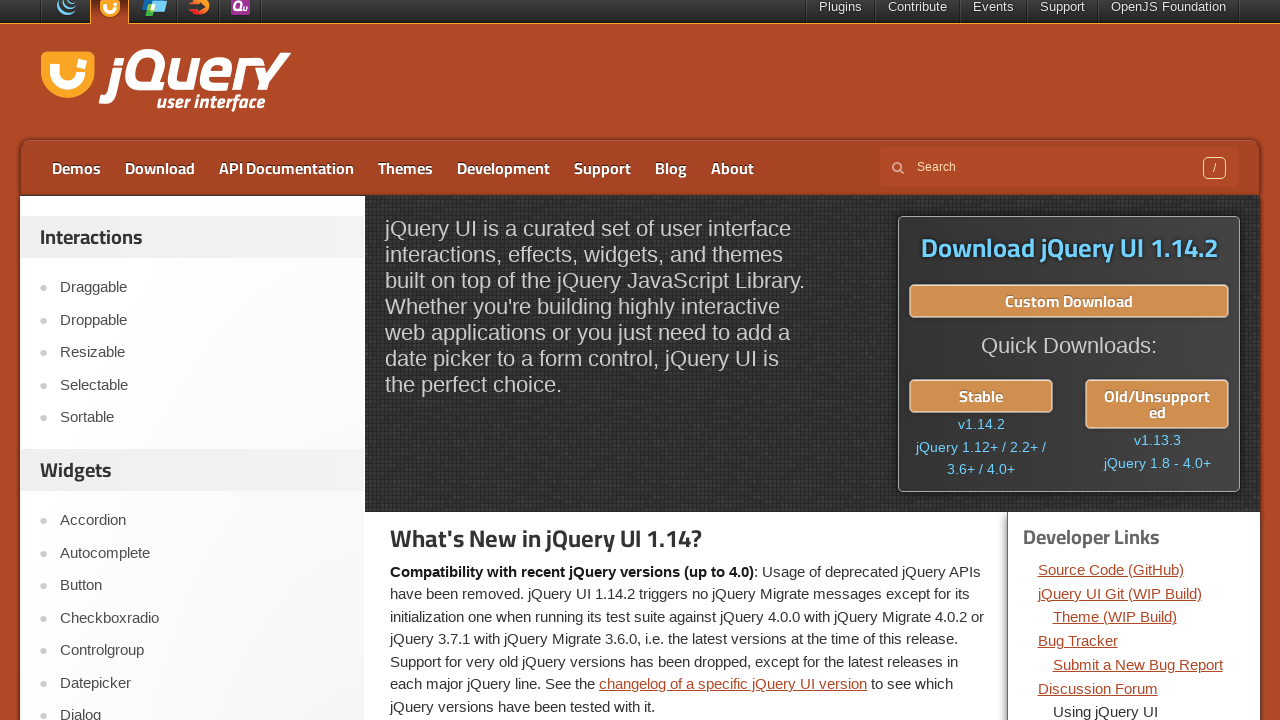

Re-fetched dev-links after navigation
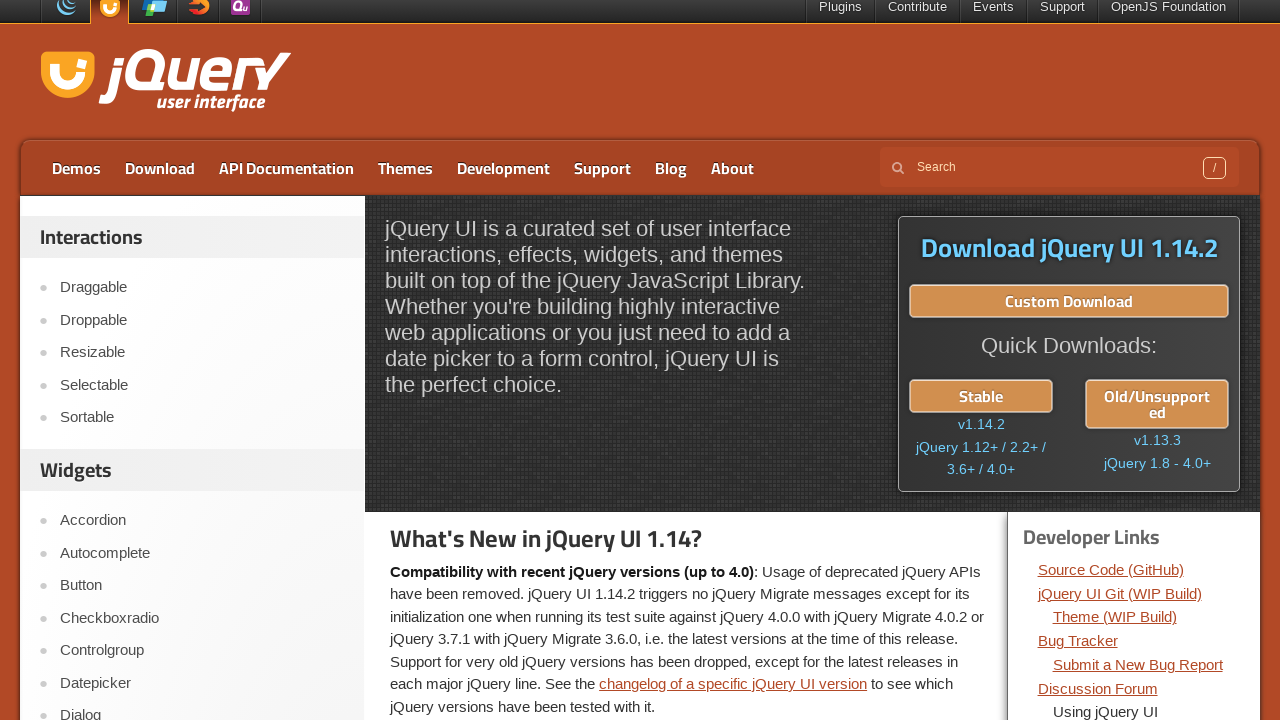

Retrieved href attribute for link 8: https://forum.jquery.com/developing-jquery-ui/
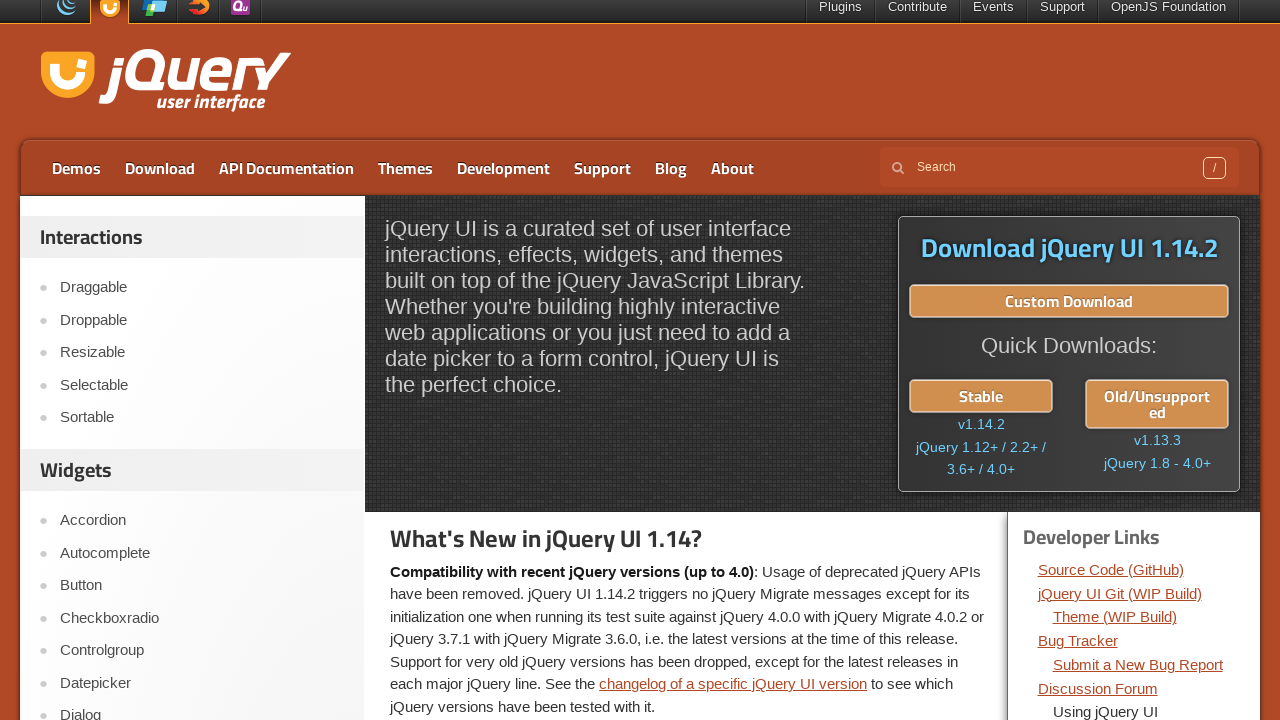

Clicked link 8 with href https://forum.jquery.com/developing-jquery-ui/ at (1123, 361) on xpath=//div[@class='dev-links']//li//a >> nth=7
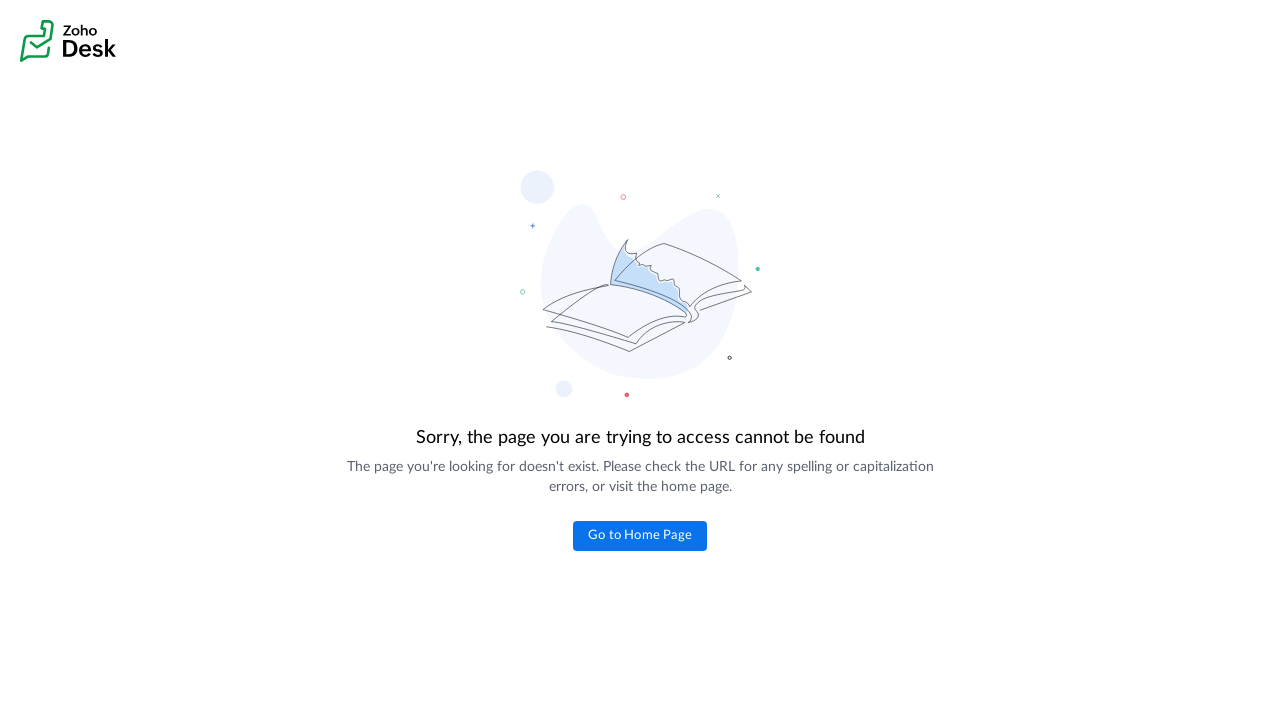

Page loaded after clicking link 8
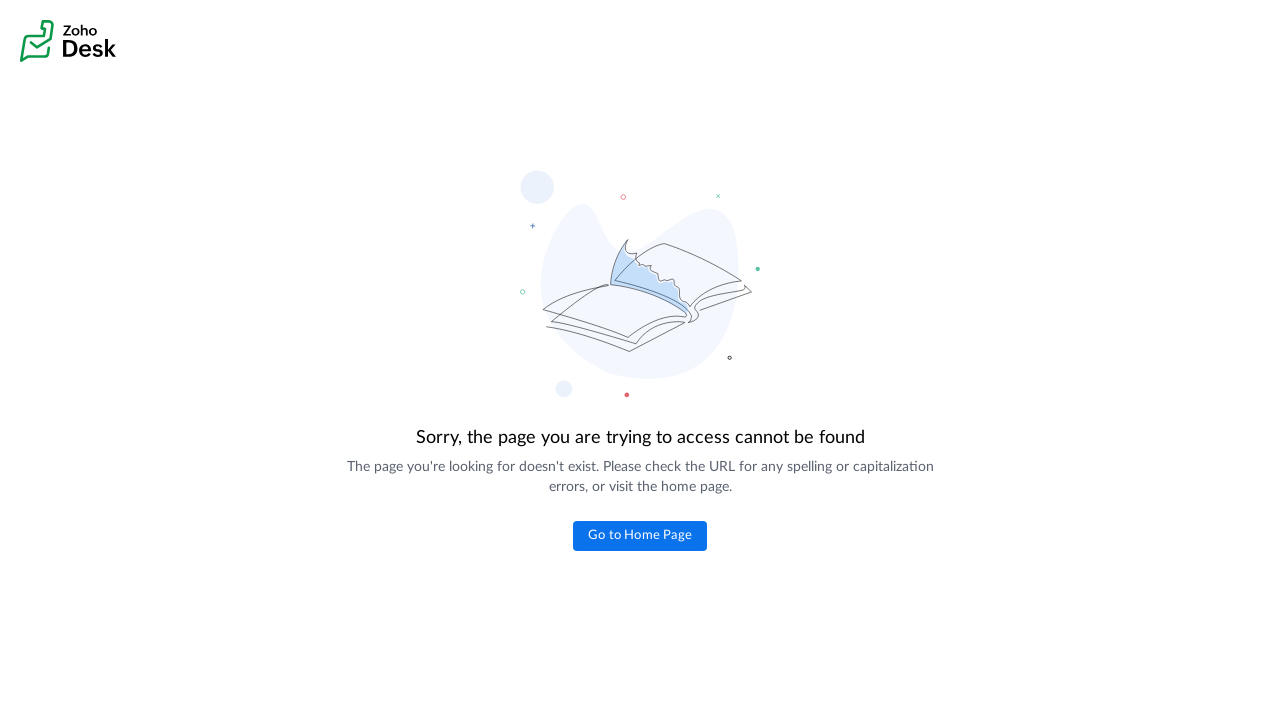

Navigated back to homepage from link 8
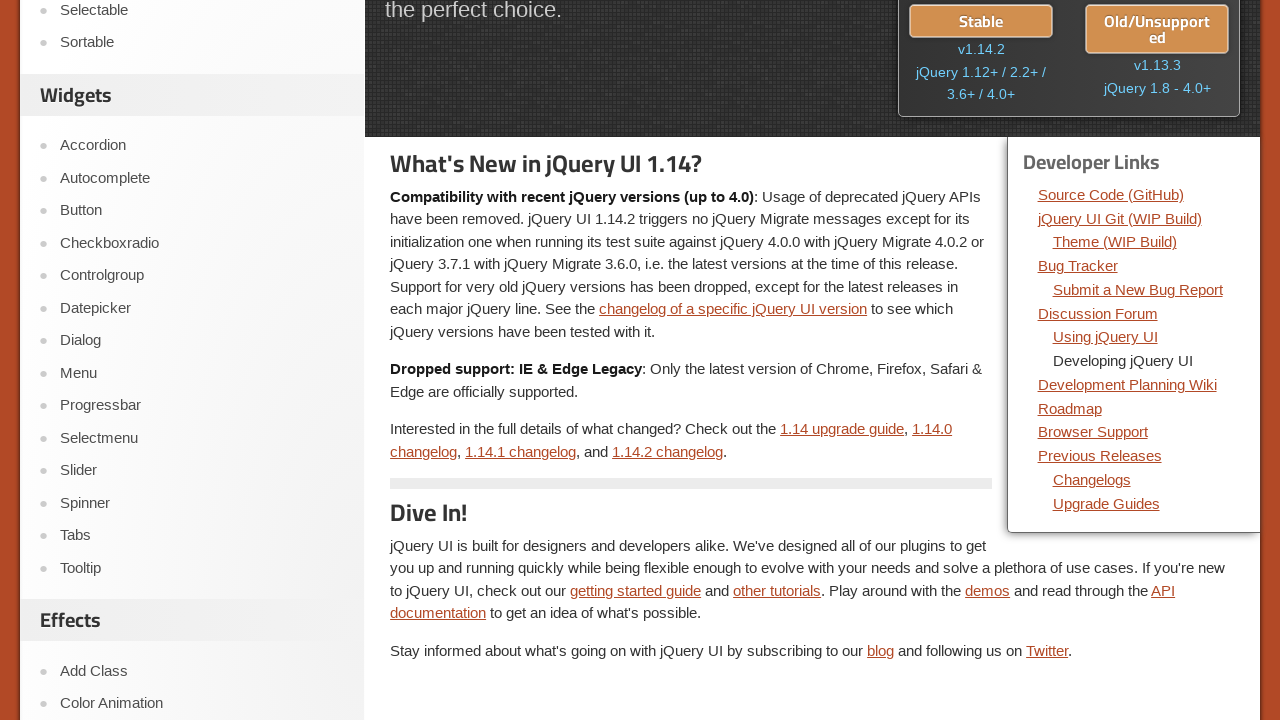

Homepage loaded after navigating back
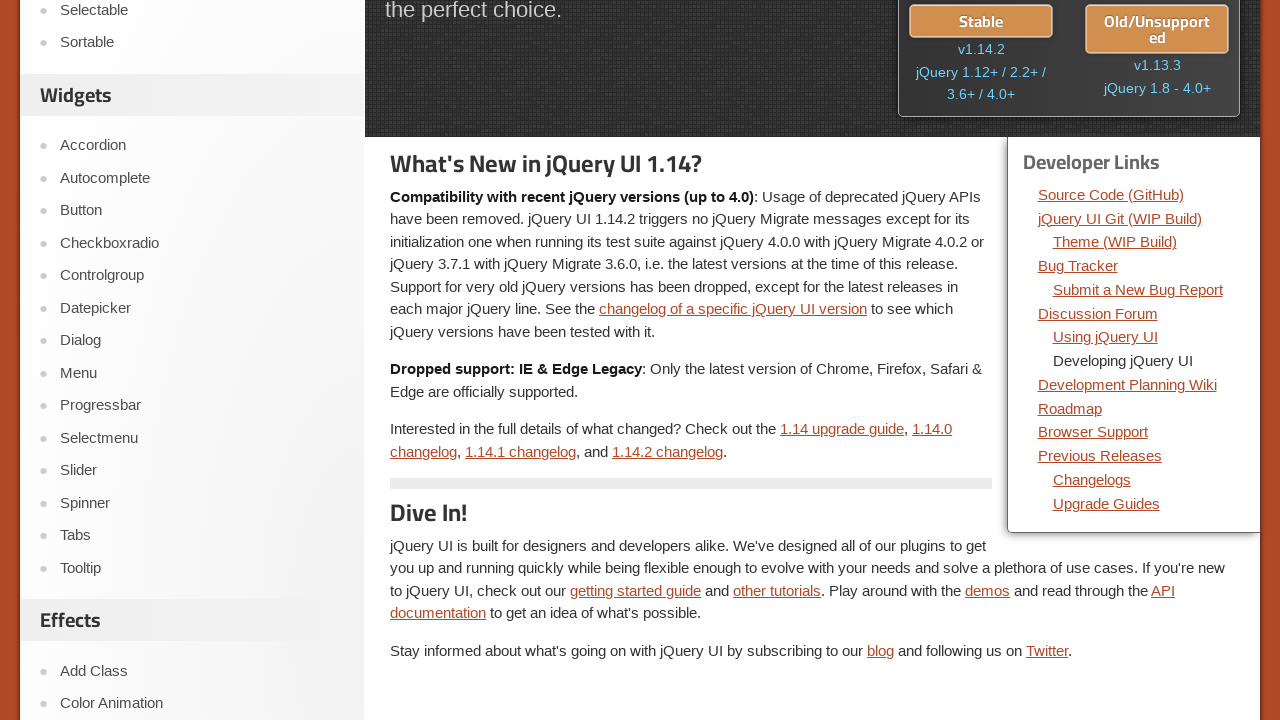

Re-fetched dev-links after navigation
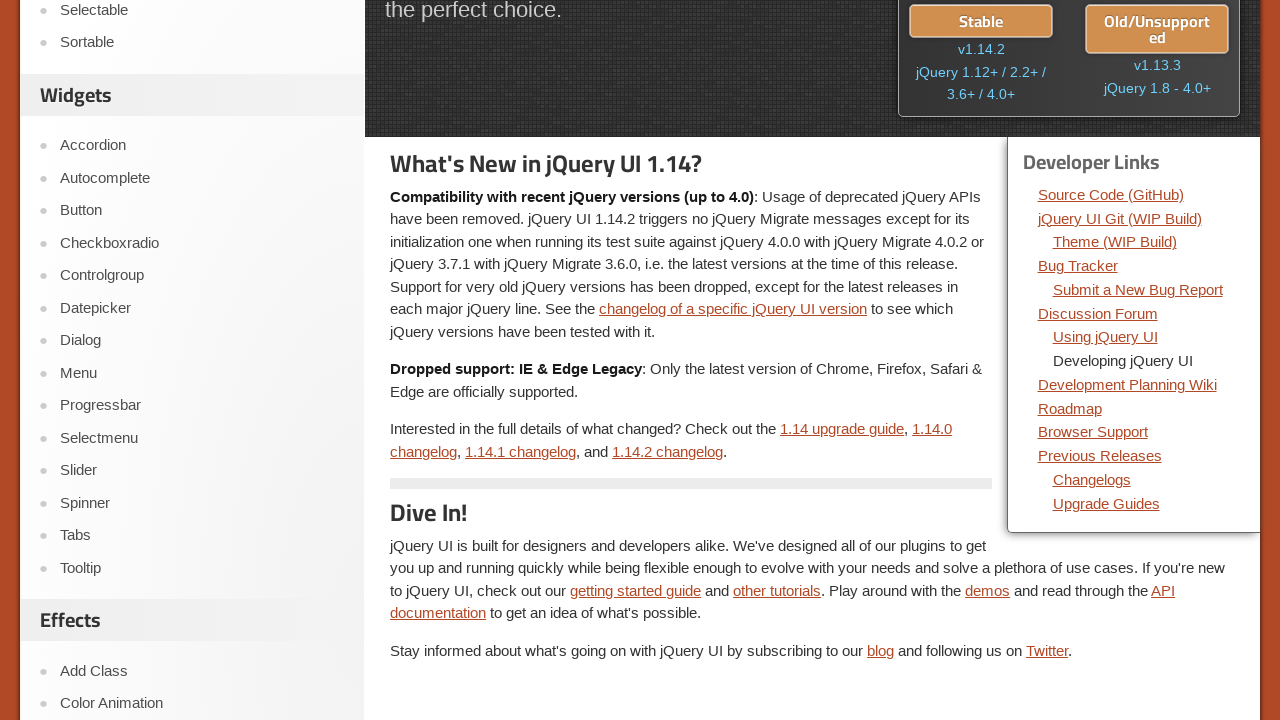

Retrieved href attribute for link 9: https://wiki.jqueryui.com/
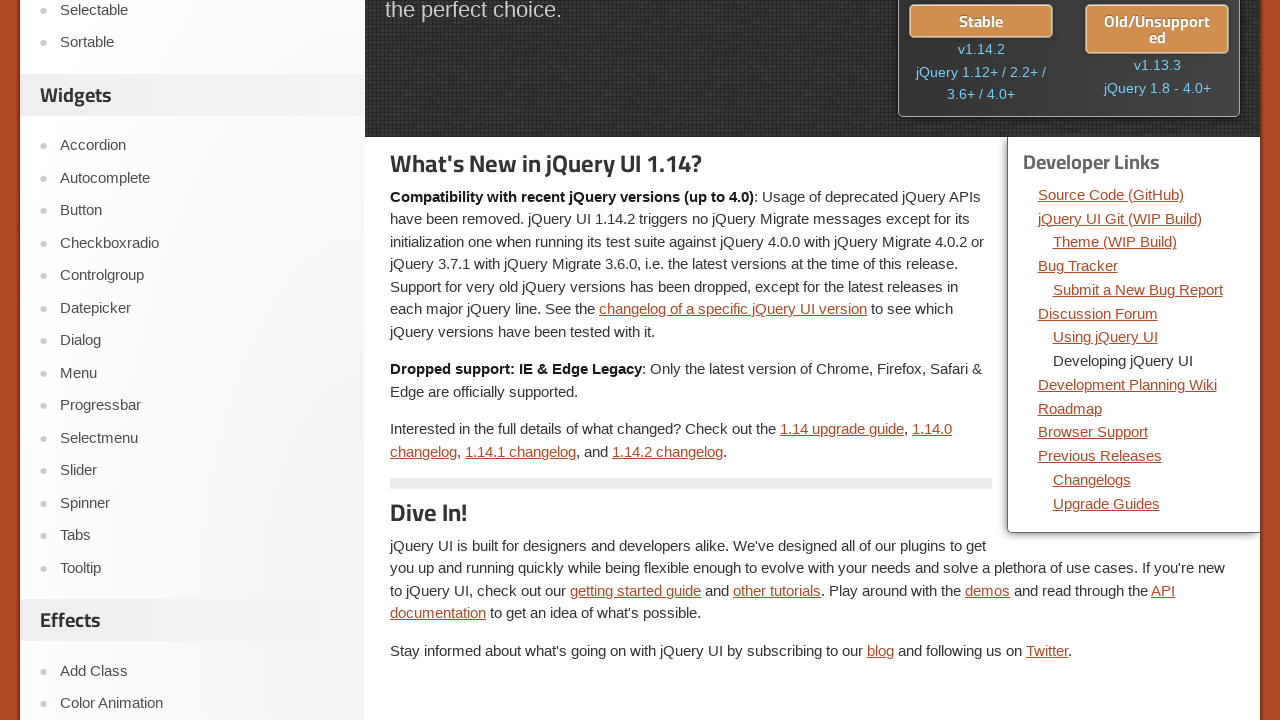

Clicked link 9 with href https://wiki.jqueryui.com/ at (1127, 384) on xpath=//div[@class='dev-links']//li//a >> nth=8
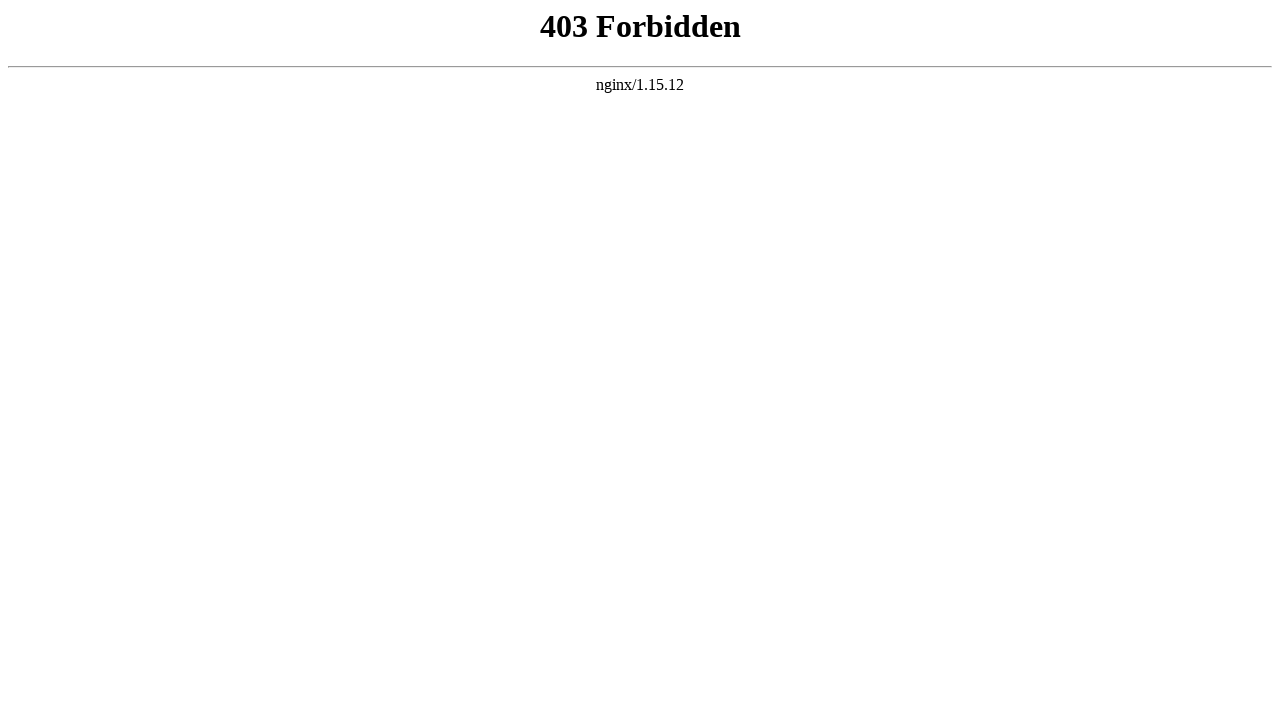

Page loaded after clicking link 9
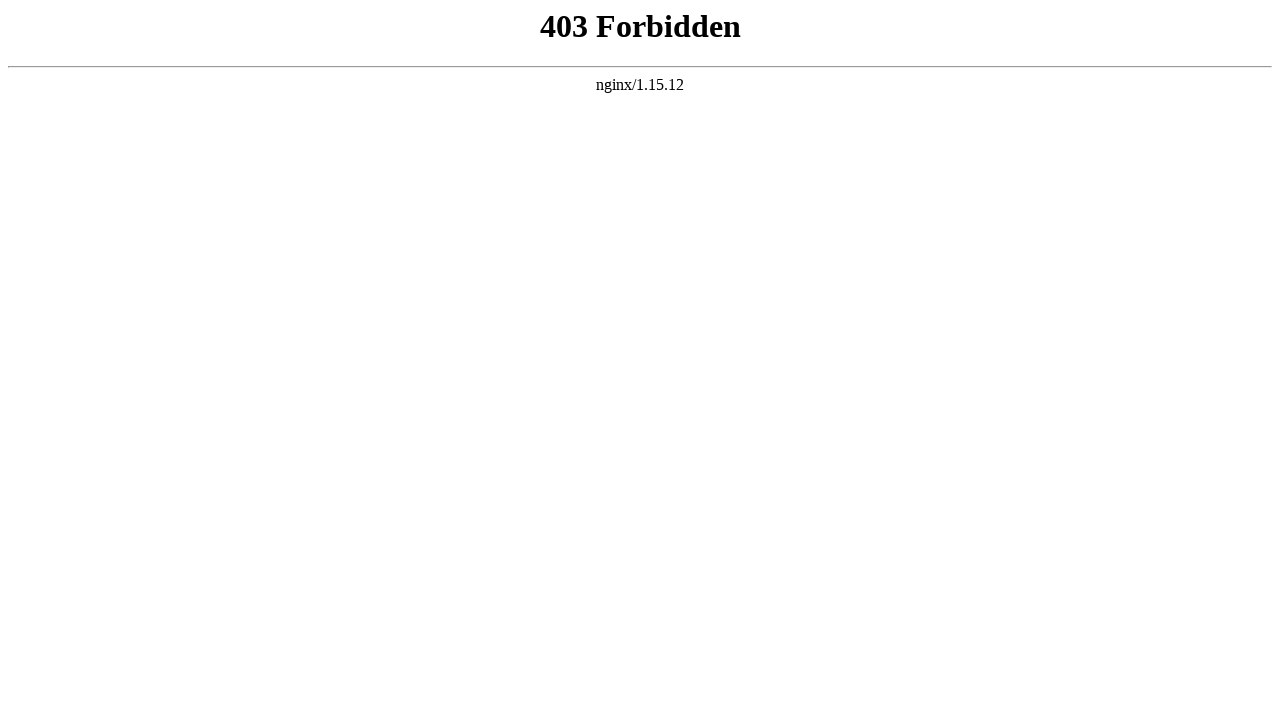

Navigated back to homepage from link 9
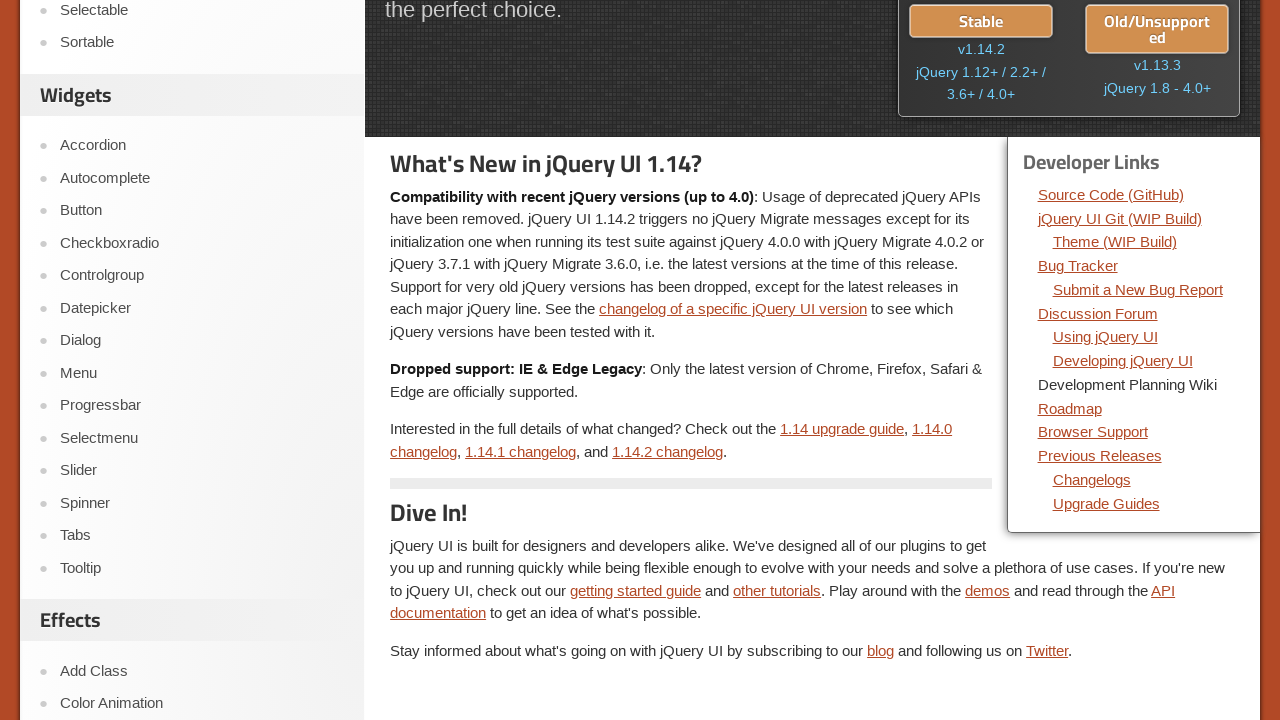

Homepage loaded after navigating back
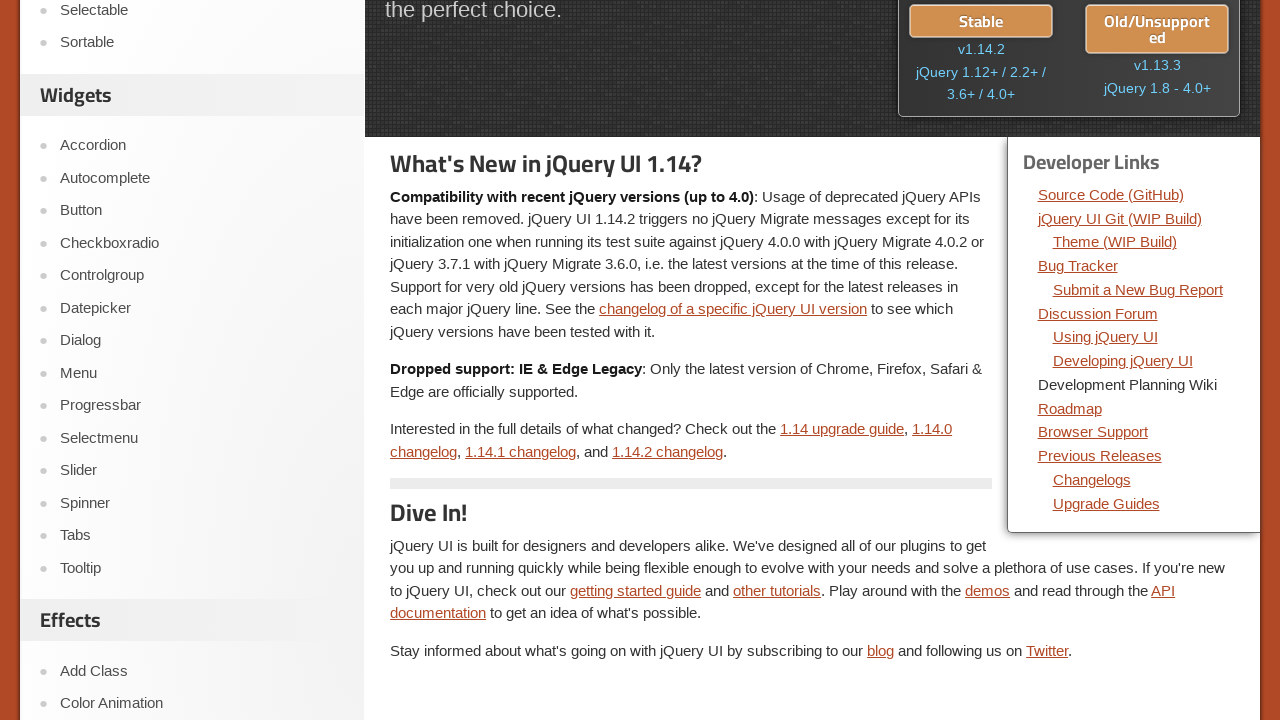

Re-fetched dev-links after navigation
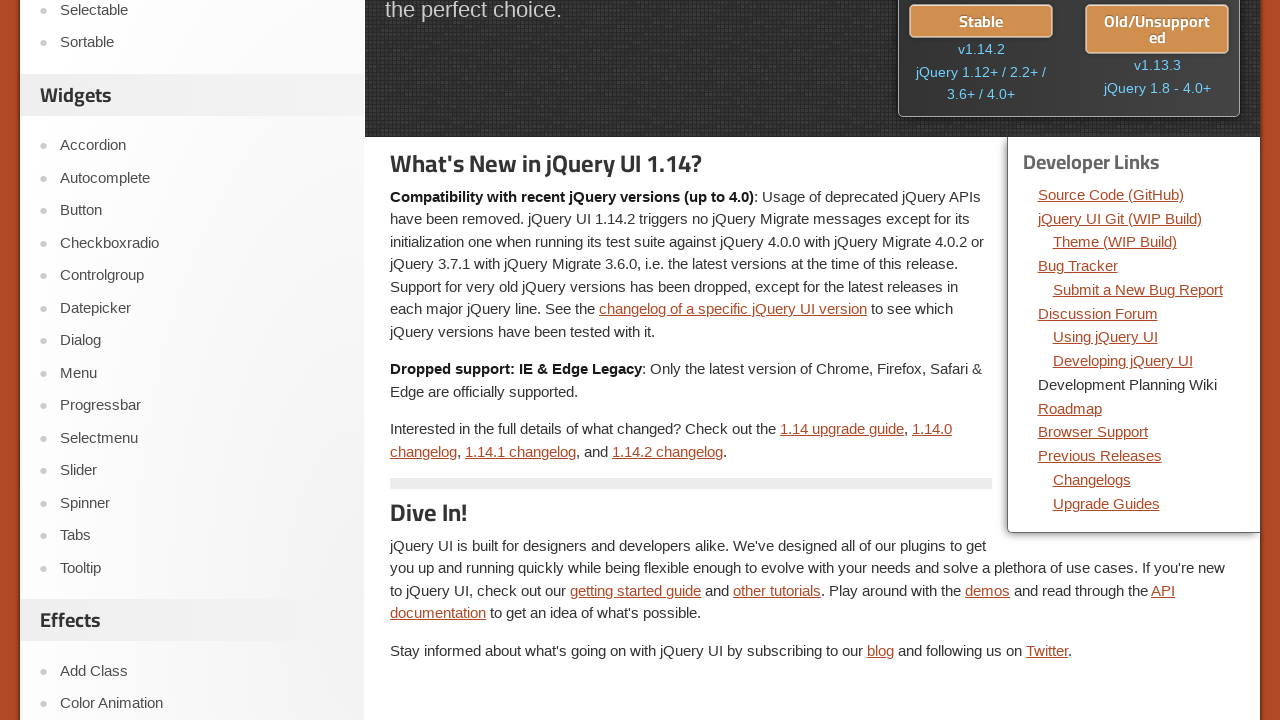

Retrieved href attribute for link 10: https://wiki.jqueryui.com/Roadmap/
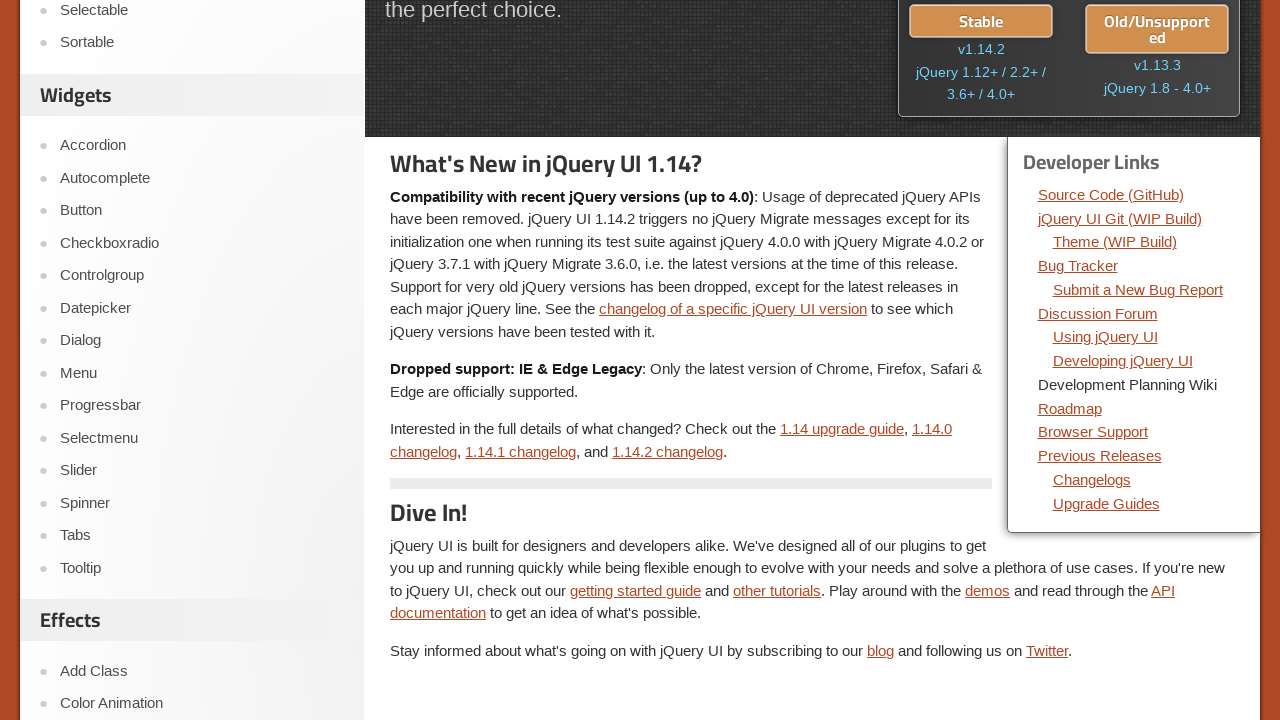

Clicked link 10 with href https://wiki.jqueryui.com/Roadmap/ at (1070, 408) on xpath=//div[@class='dev-links']//li//a >> nth=9
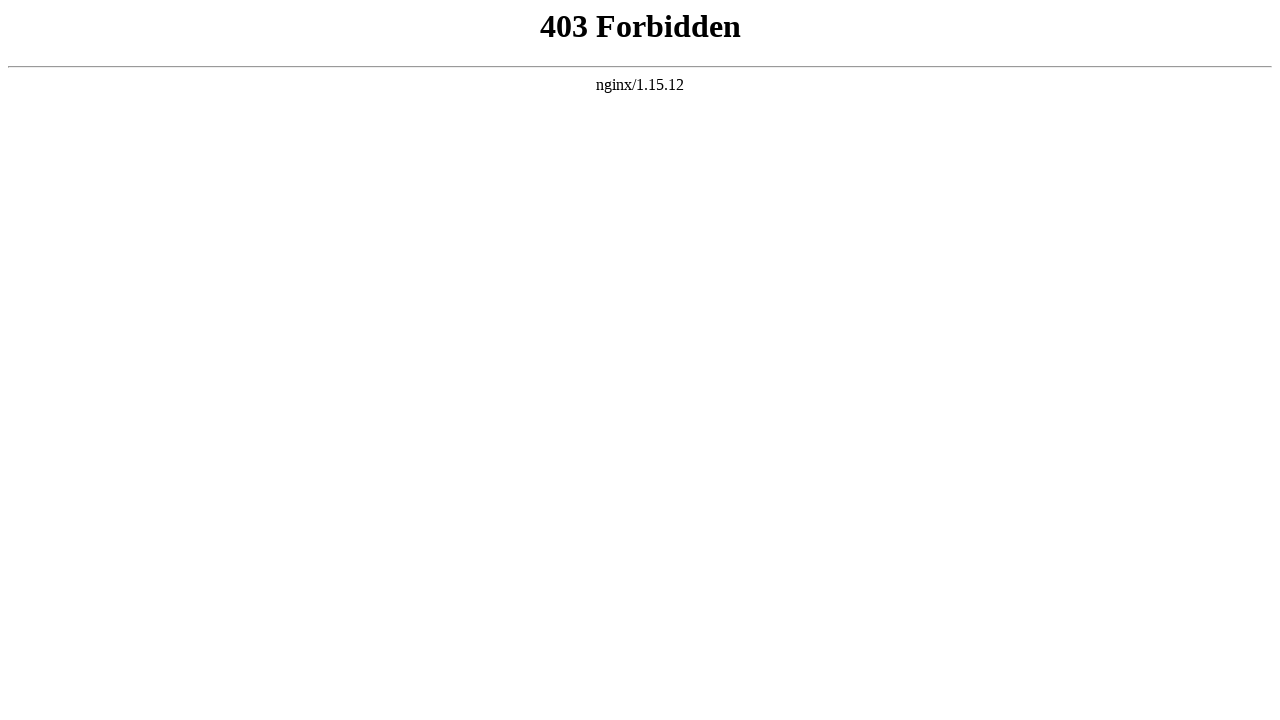

Page loaded after clicking link 10
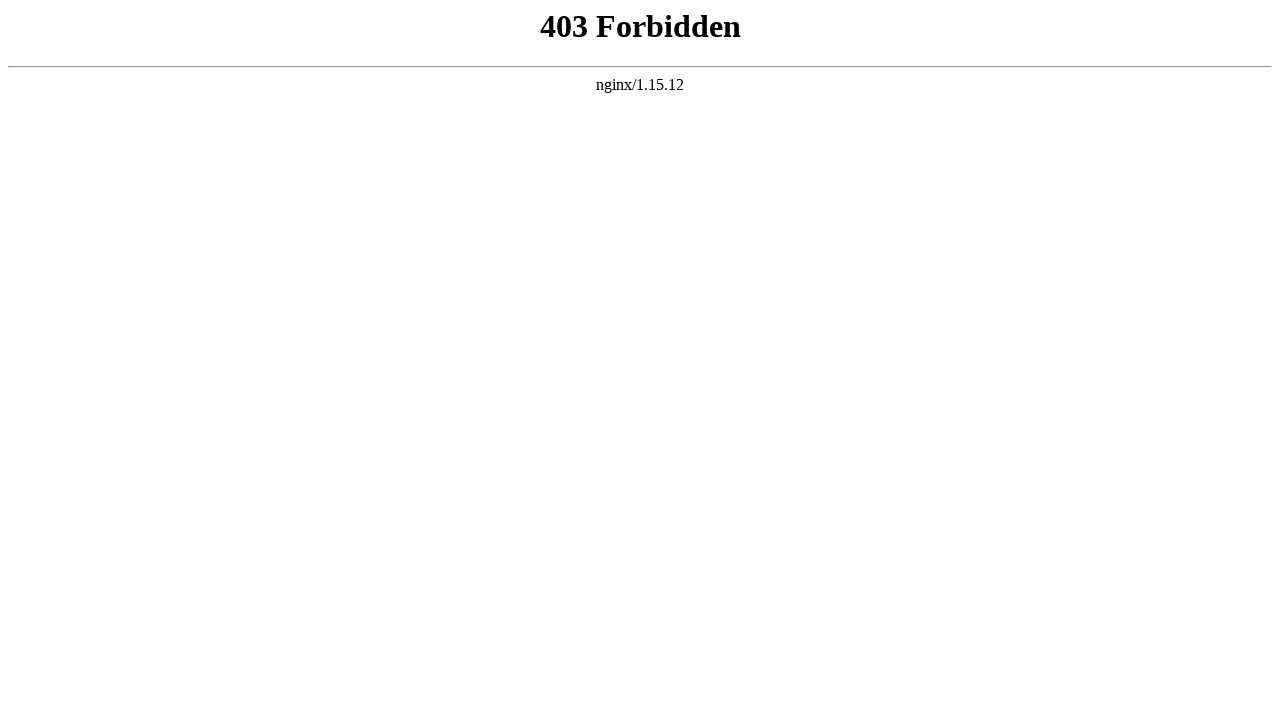

Navigated back to homepage from link 10
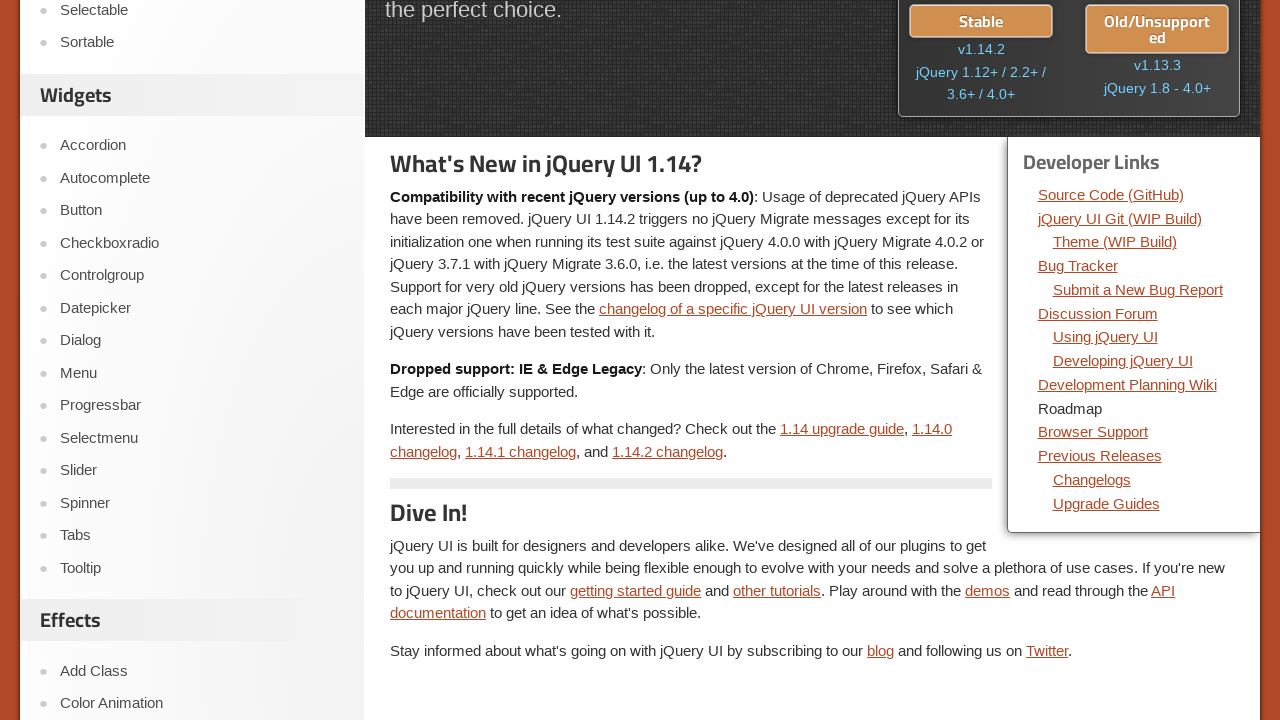

Homepage loaded after navigating back
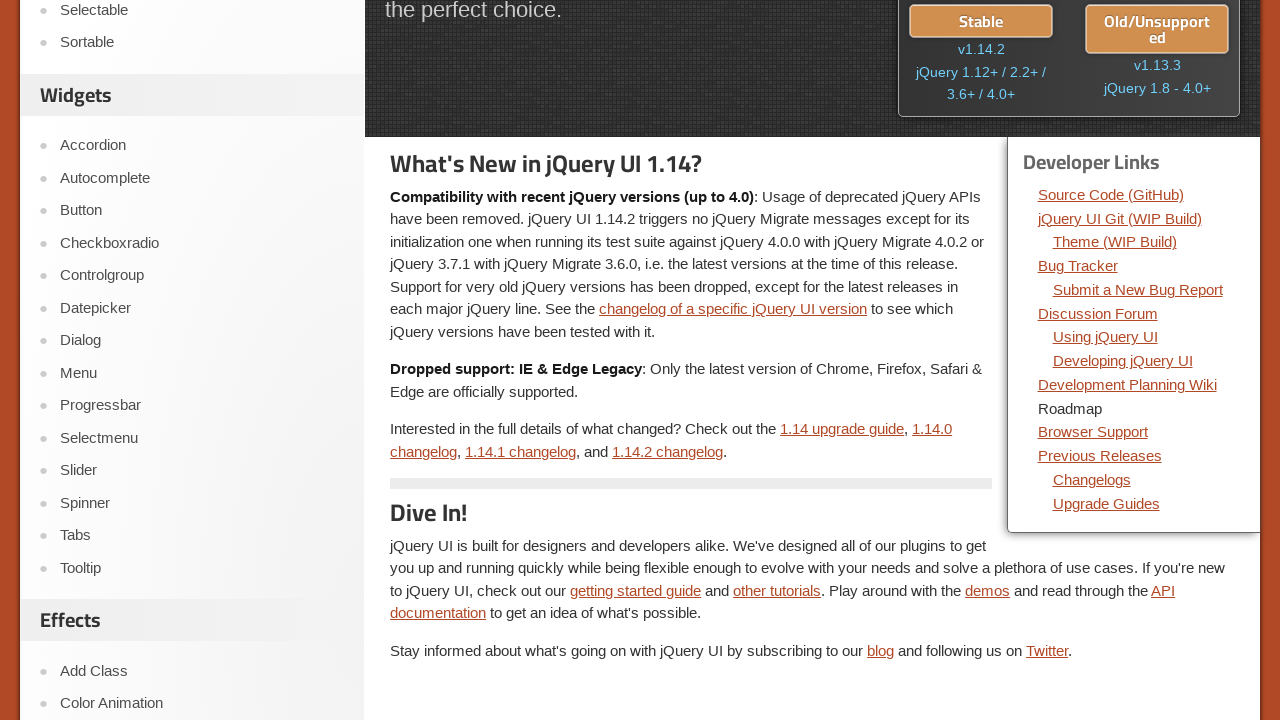

Re-fetched dev-links after navigation
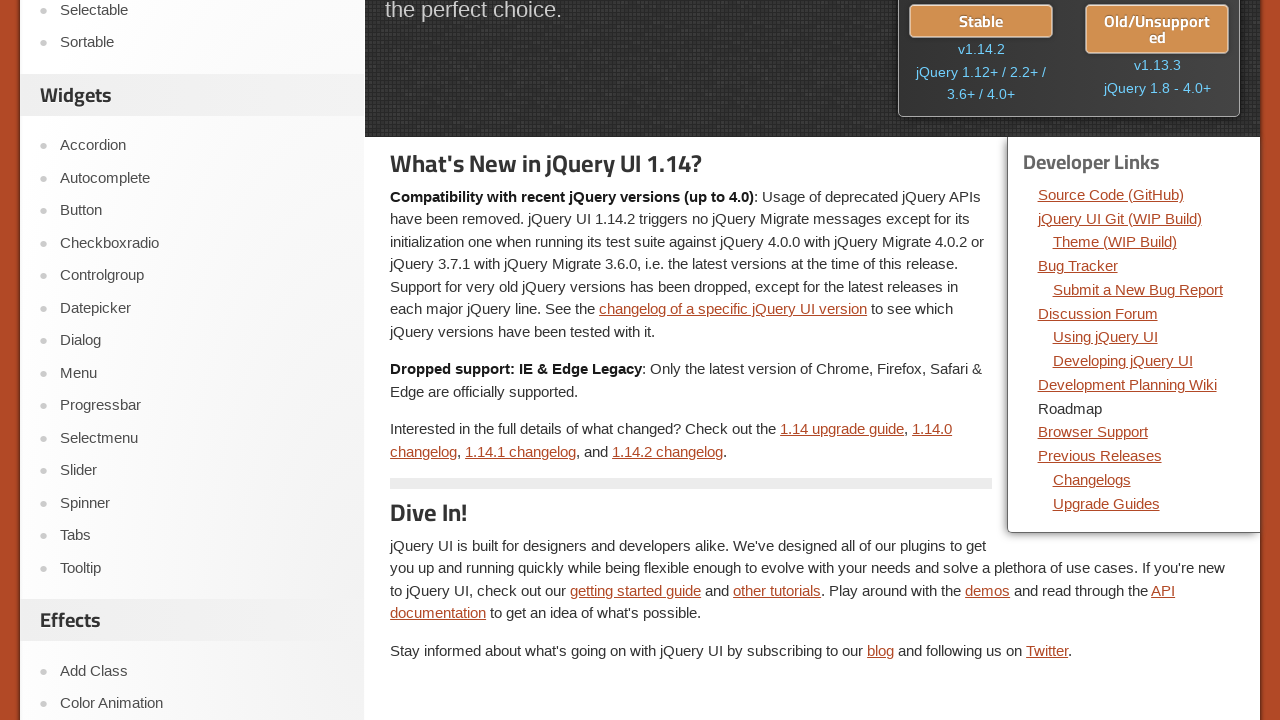

Retrieved href attribute for link 11: /browser-support/
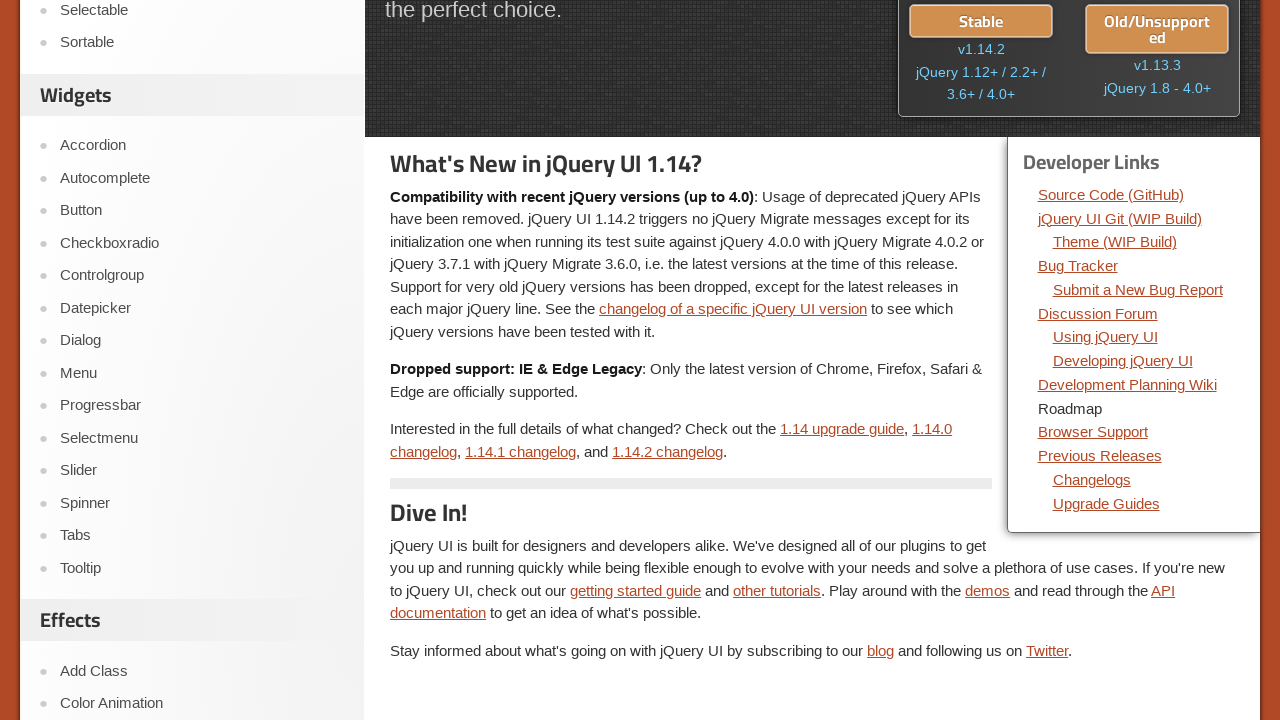

Clicked link 11 with href /browser-support/ at (1093, 432) on xpath=//div[@class='dev-links']//li//a >> nth=10
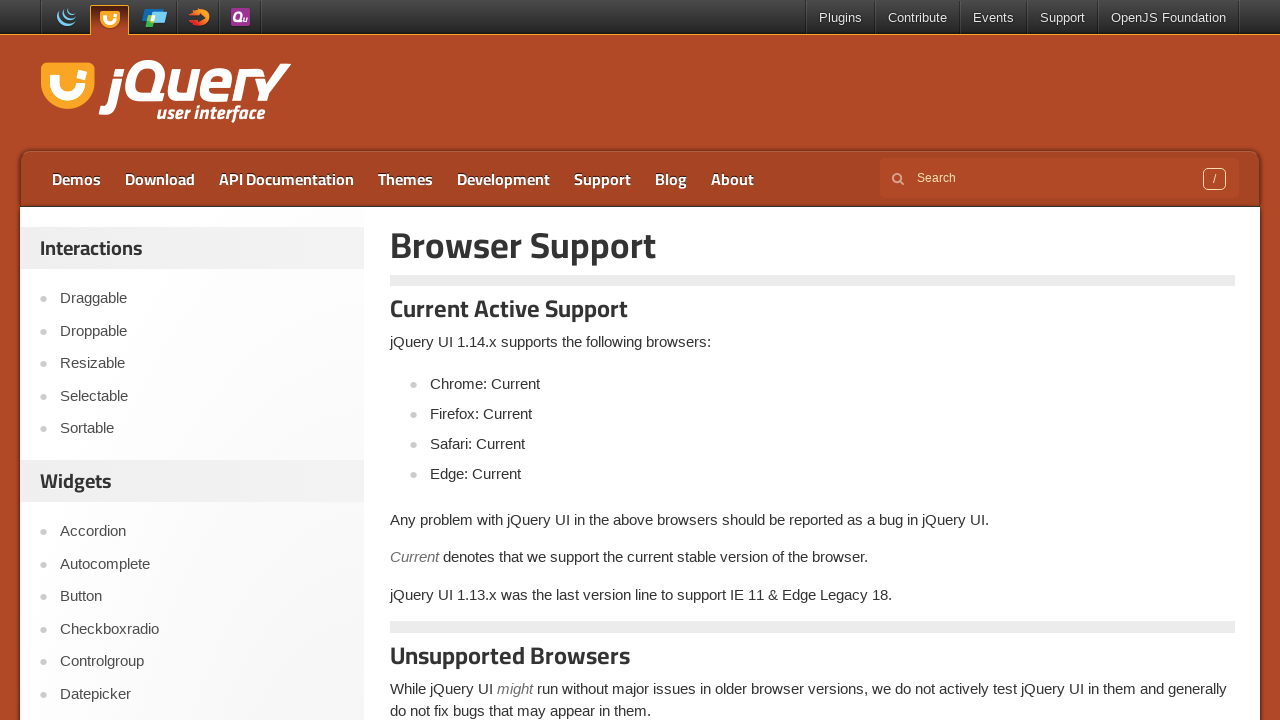

Page loaded after clicking link 11
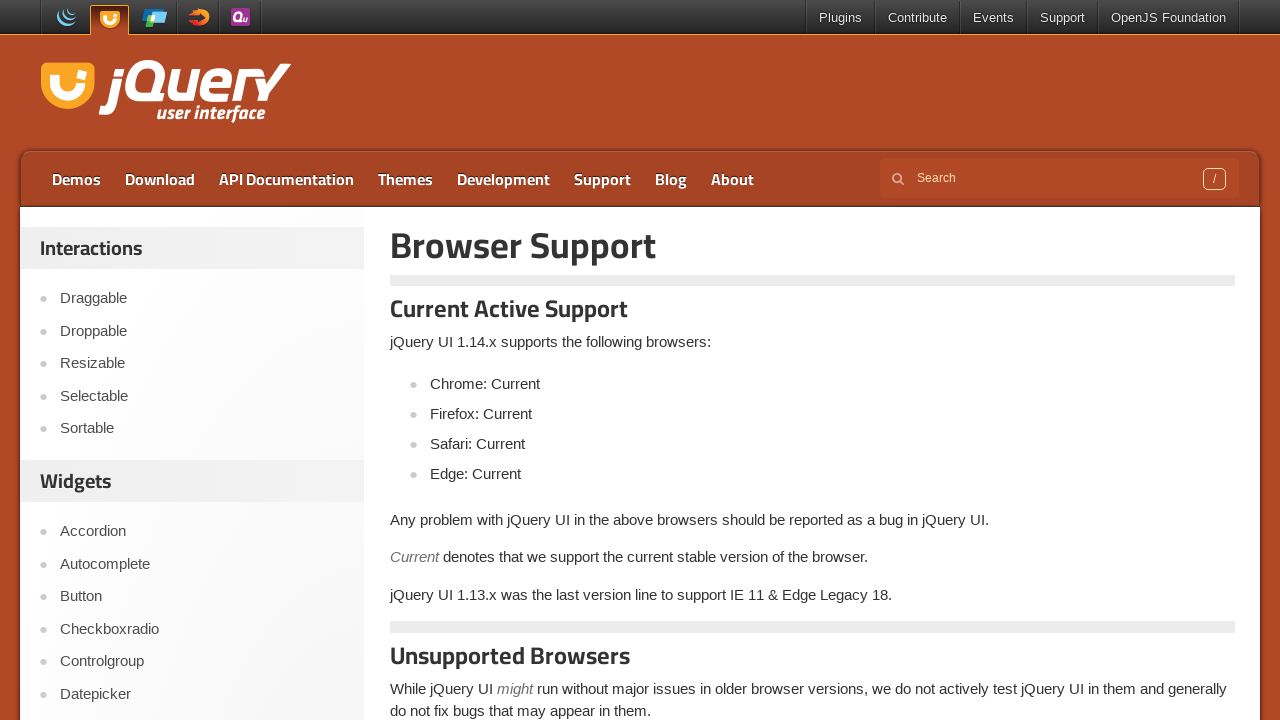

Navigated back to homepage from link 11
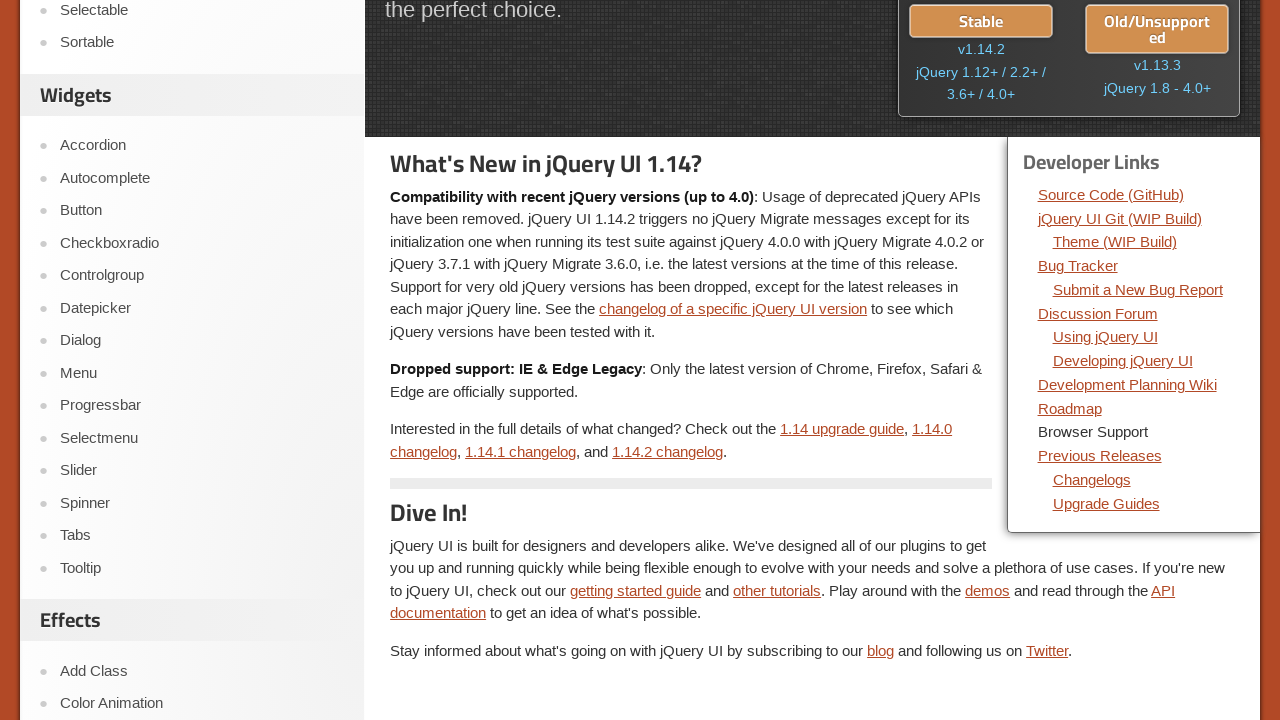

Homepage loaded after navigating back
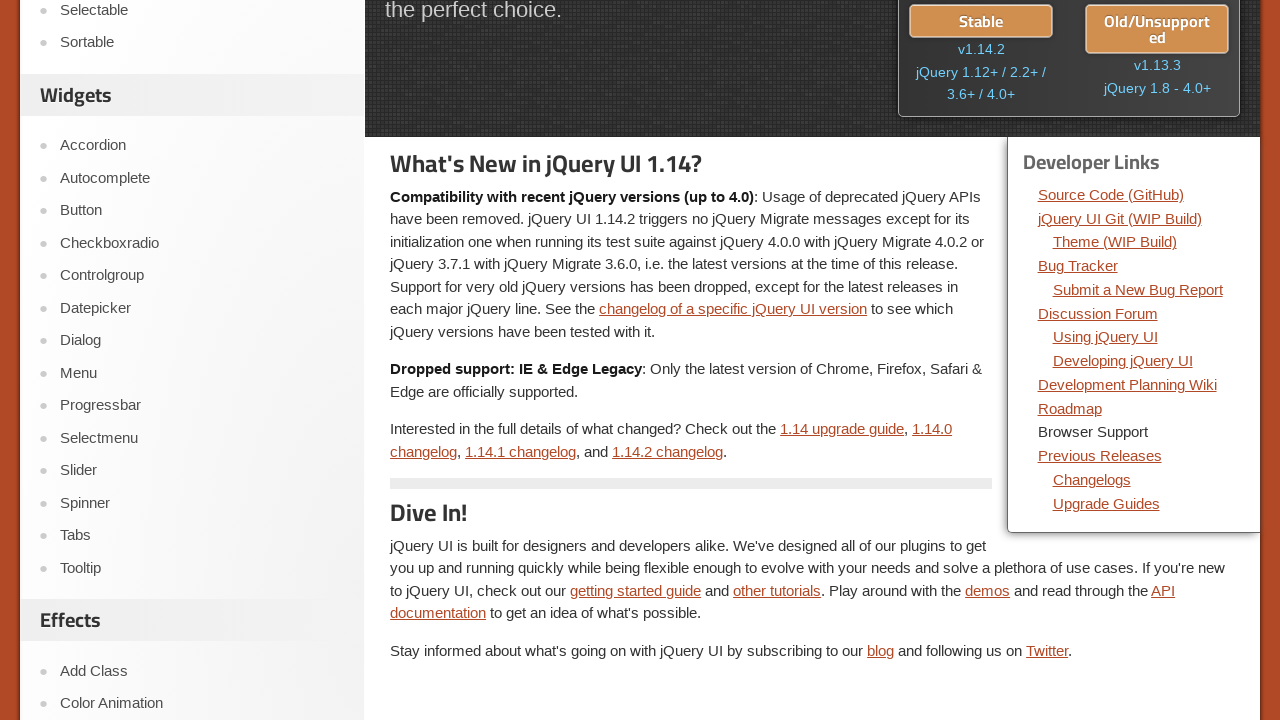

Re-fetched dev-links after navigation
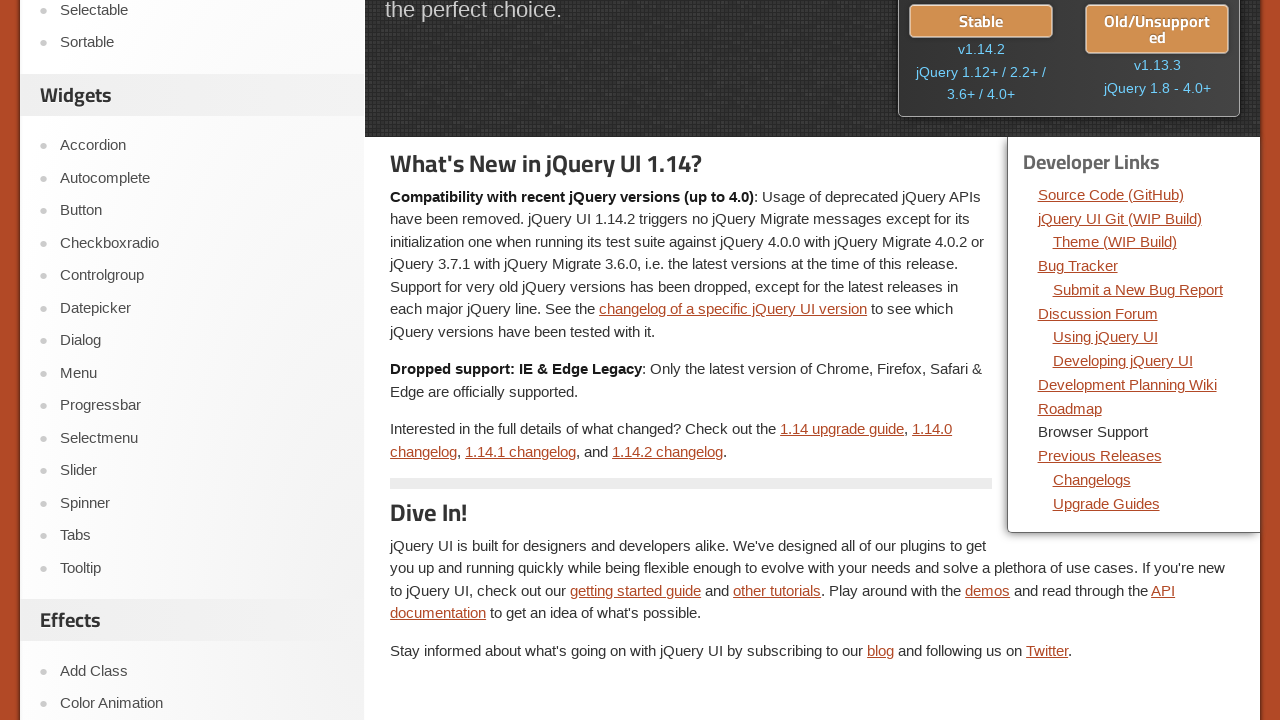

Retrieved href attribute for link 12: /download/all/
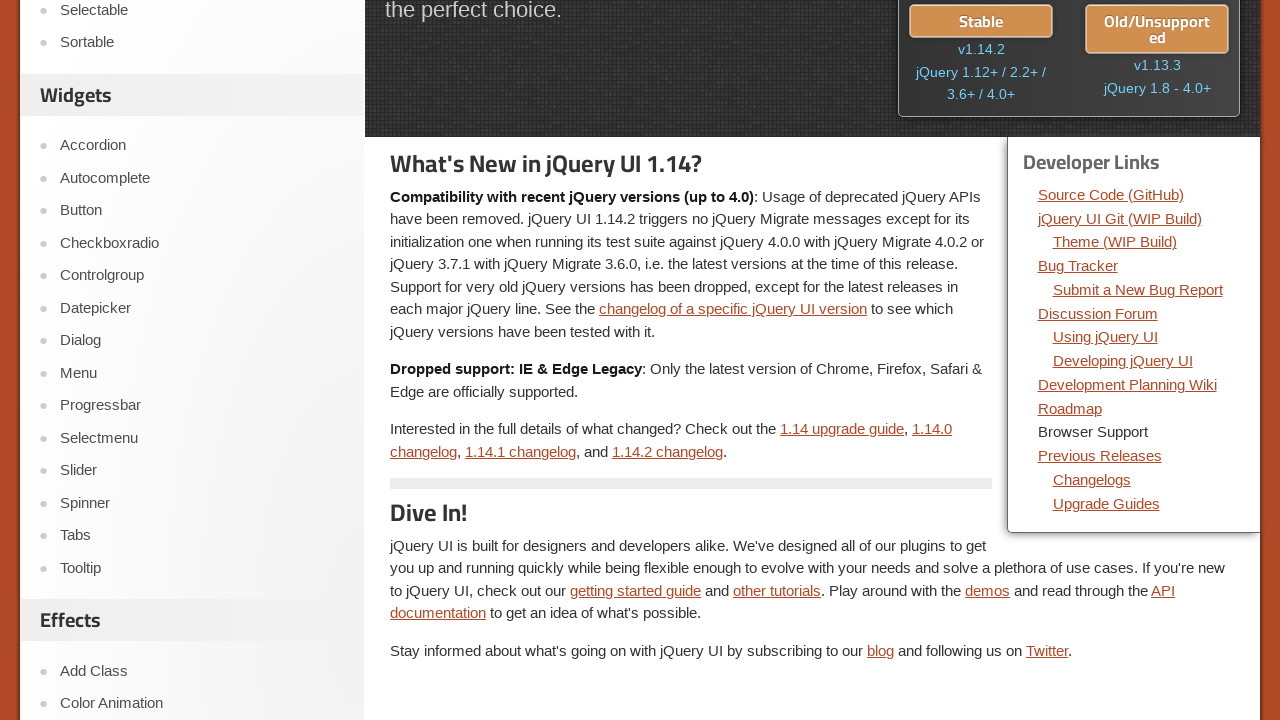

Clicked link 12 with href /download/all/ at (1100, 456) on xpath=//div[@class='dev-links']//li//a >> nth=11
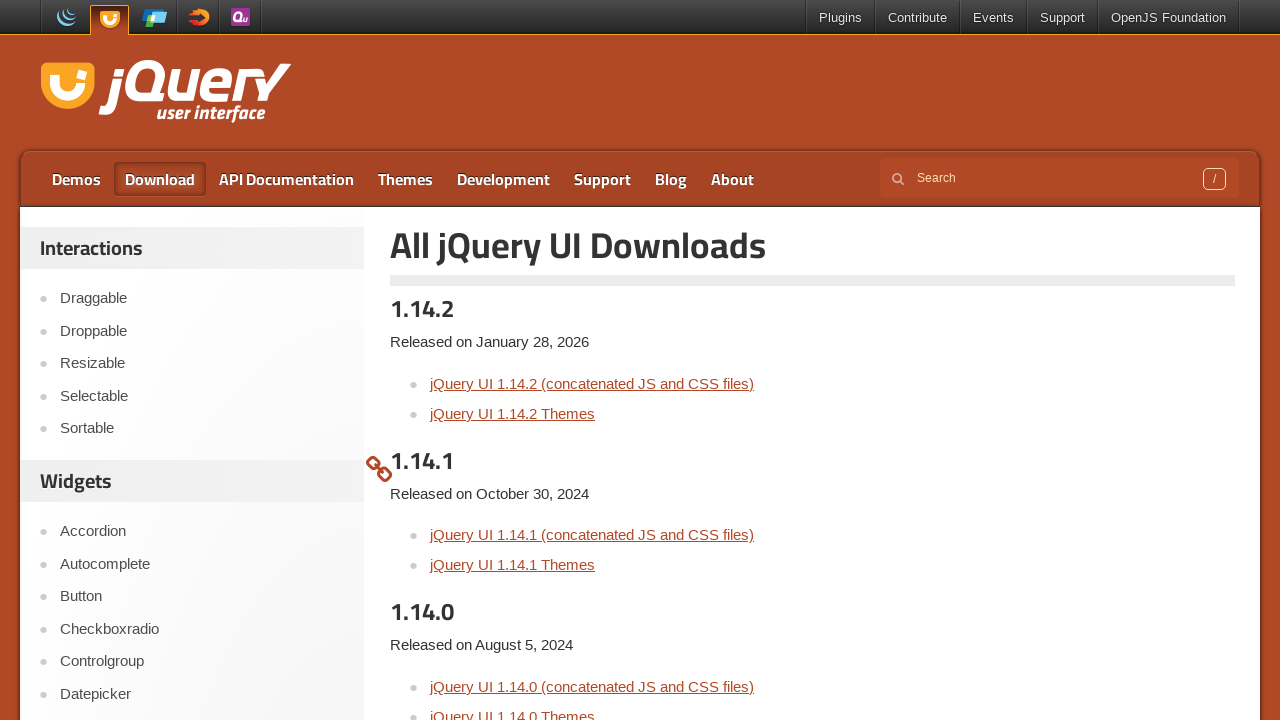

Page loaded after clicking link 12
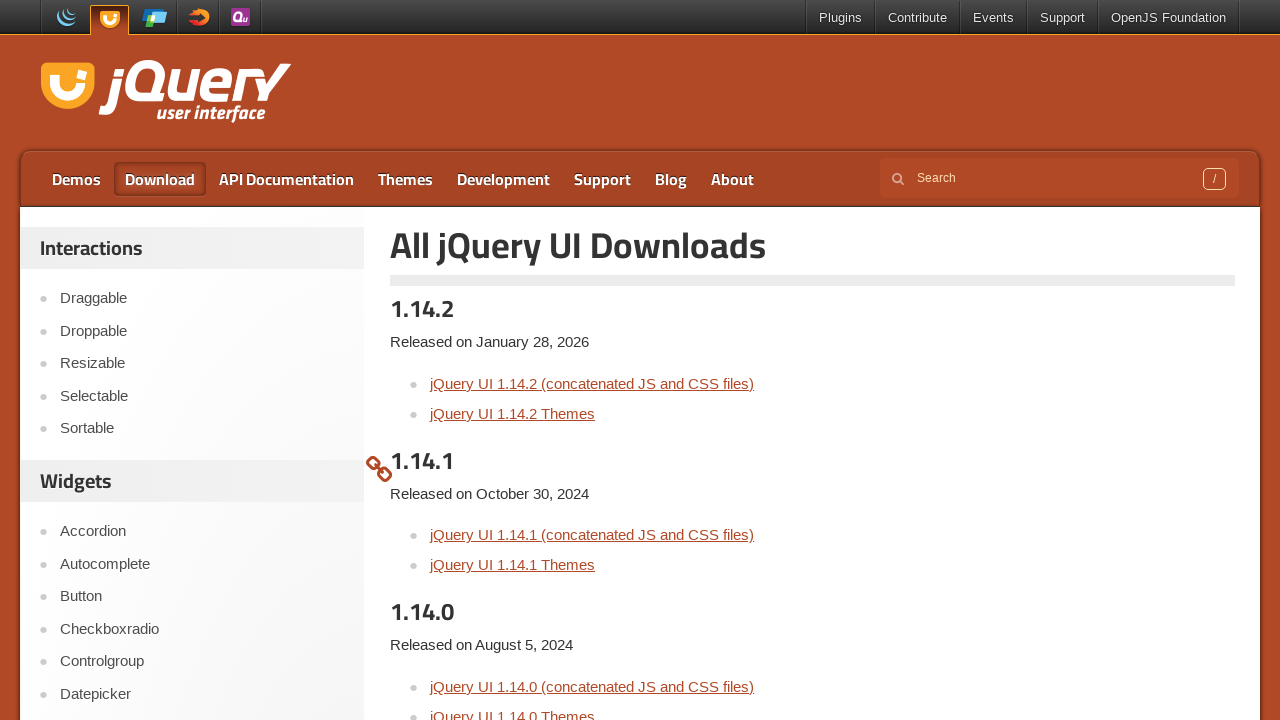

Navigated back to homepage from link 12
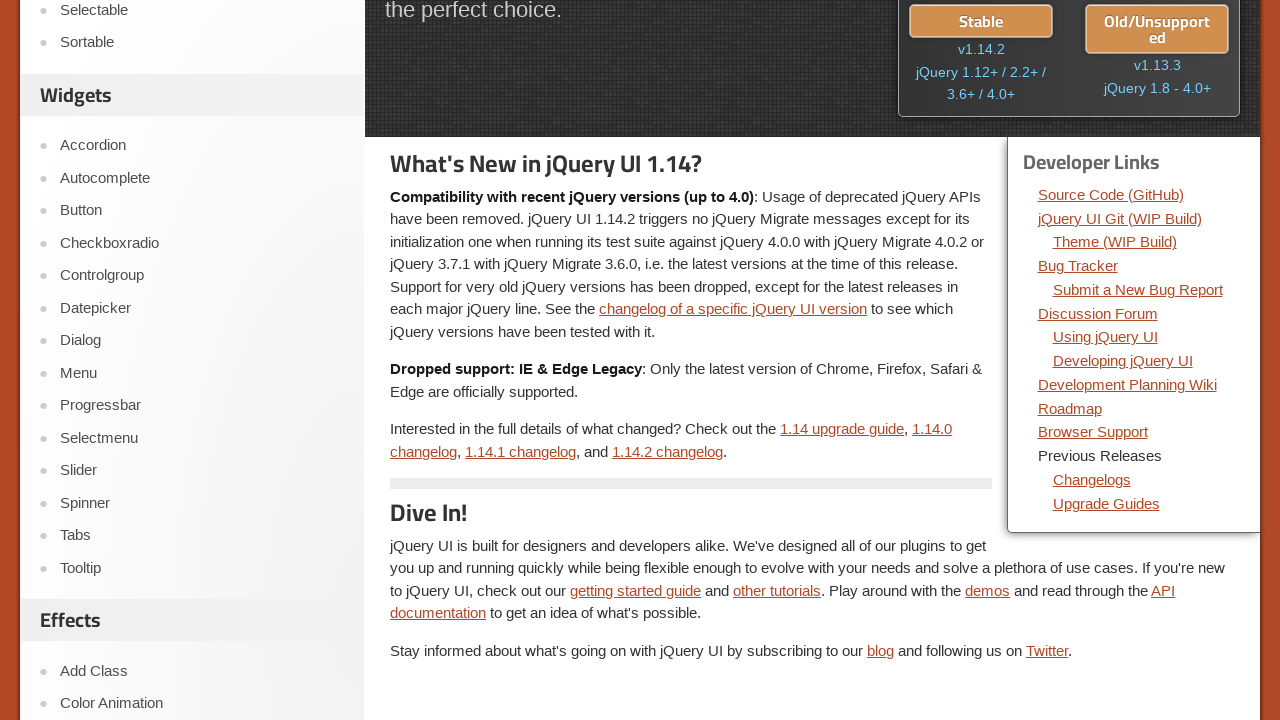

Homepage loaded after navigating back
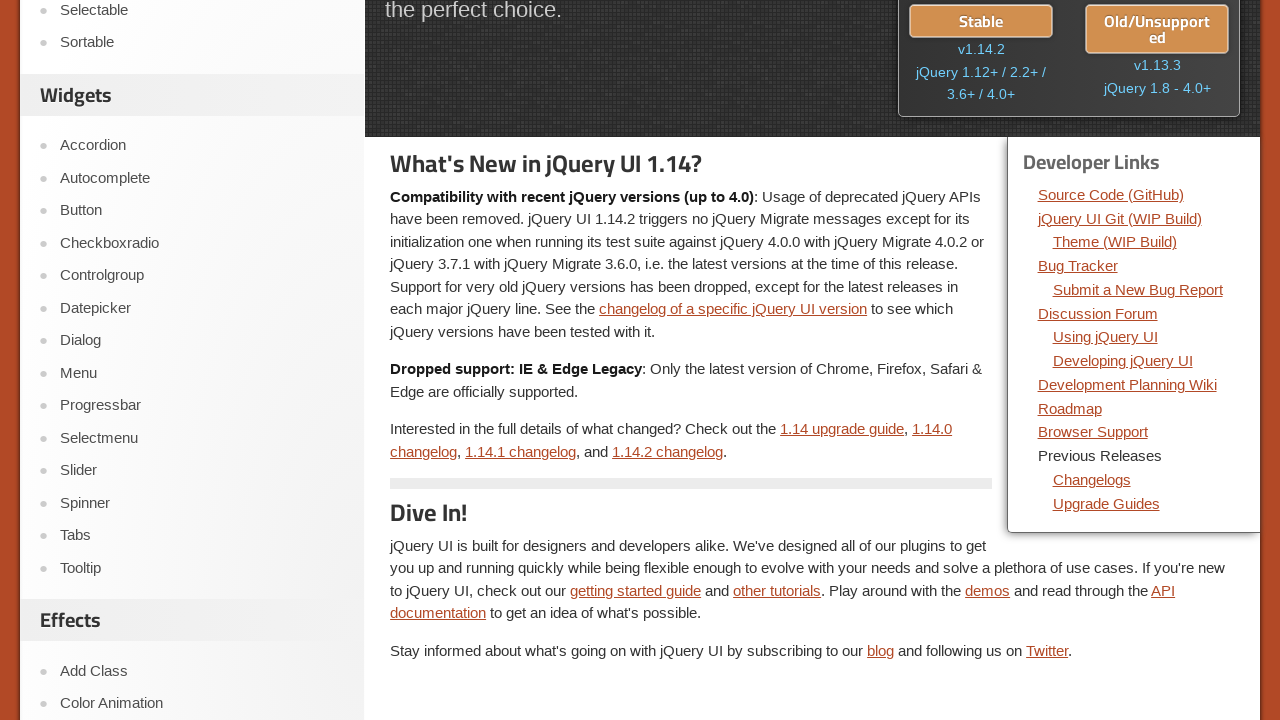

Re-fetched dev-links after navigation
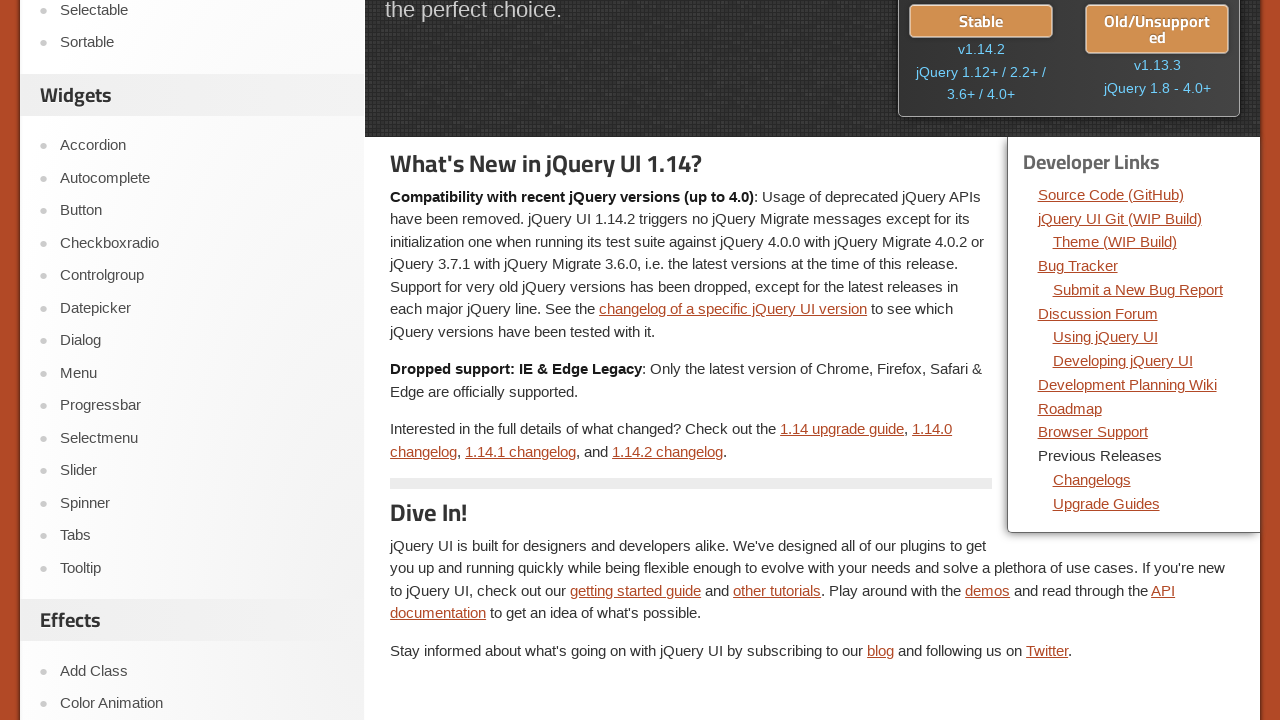

Retrieved href attribute for link 13: /changelog/
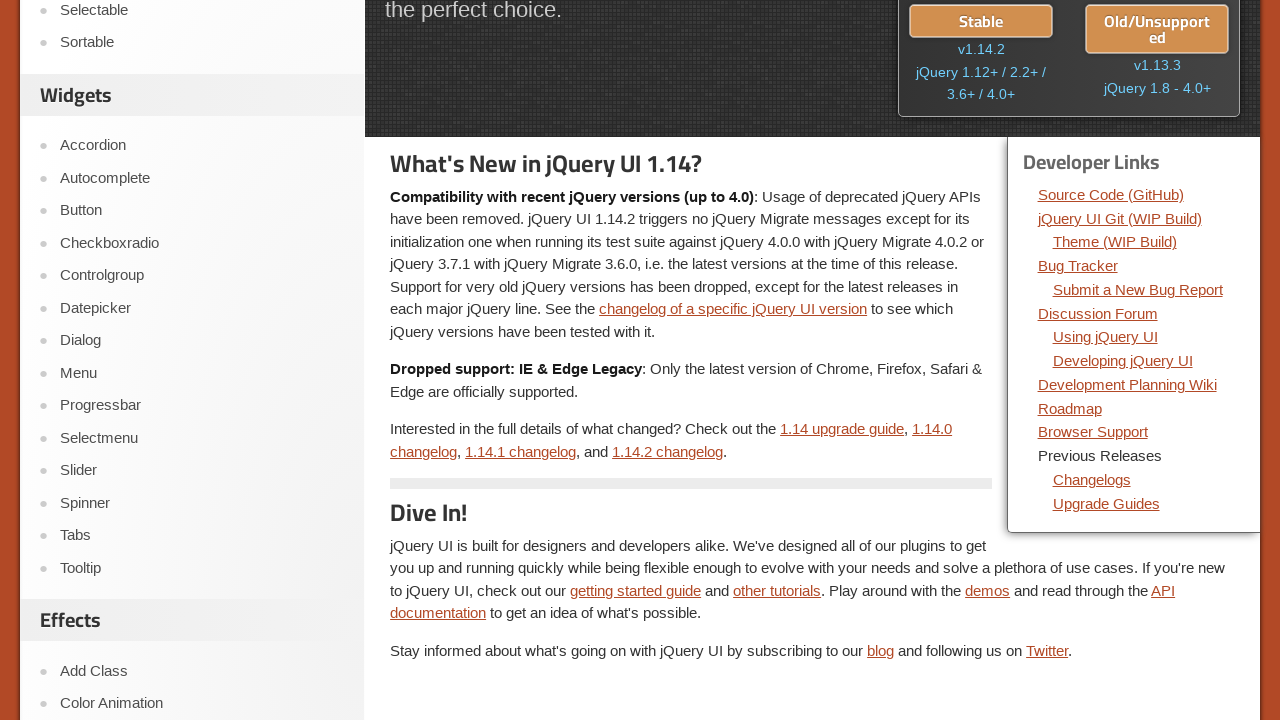

Clicked link 13 with href /changelog/ at (1092, 479) on xpath=//div[@class='dev-links']//li//a >> nth=12
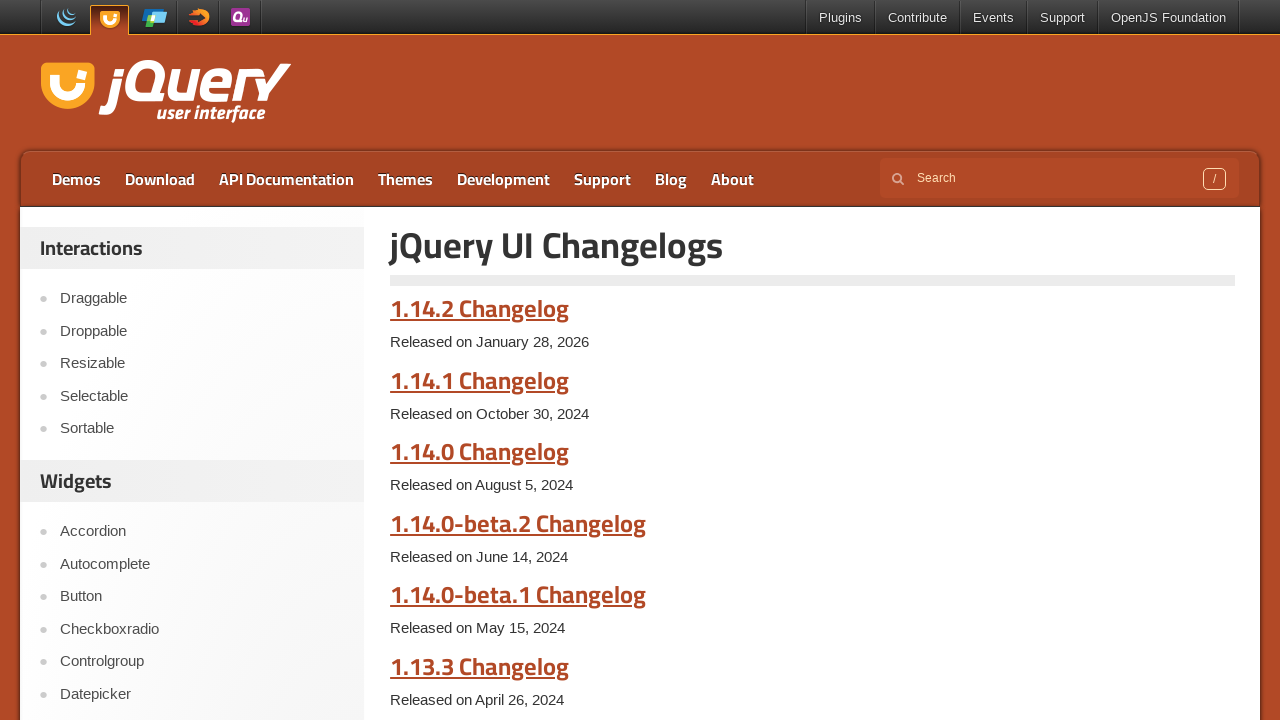

Page loaded after clicking link 13
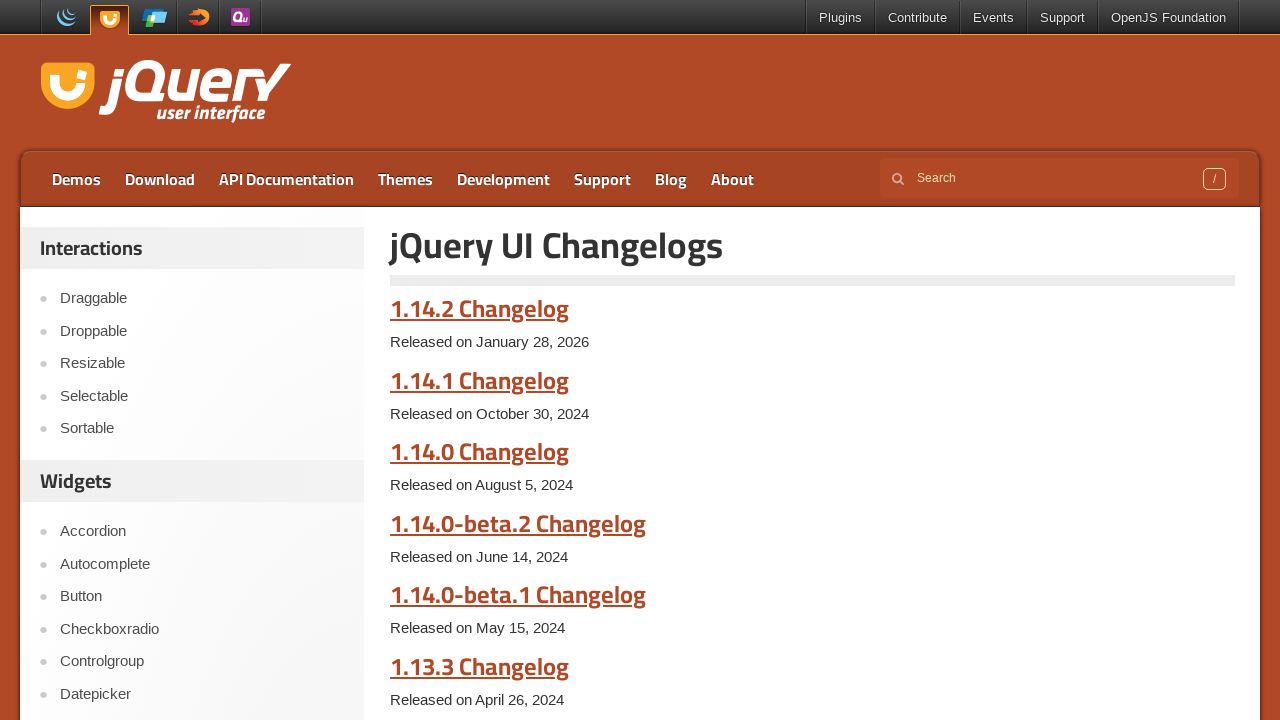

Navigated back to homepage from link 13
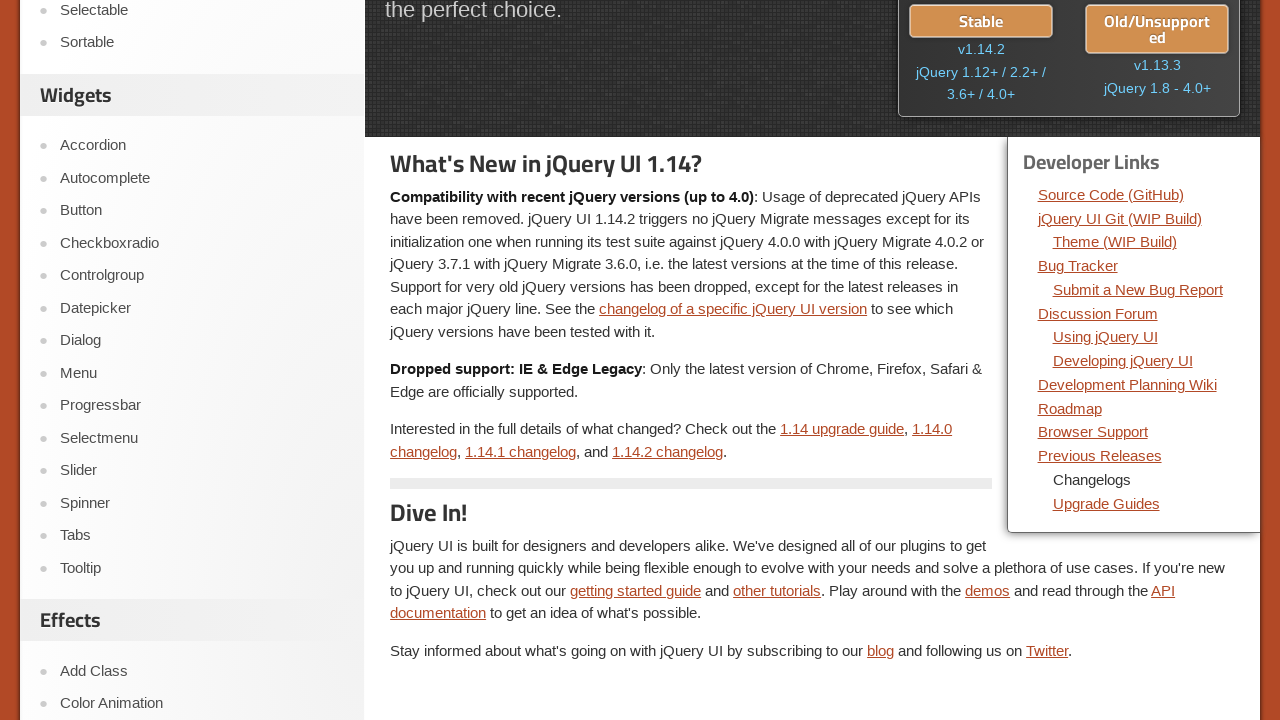

Homepage loaded after navigating back
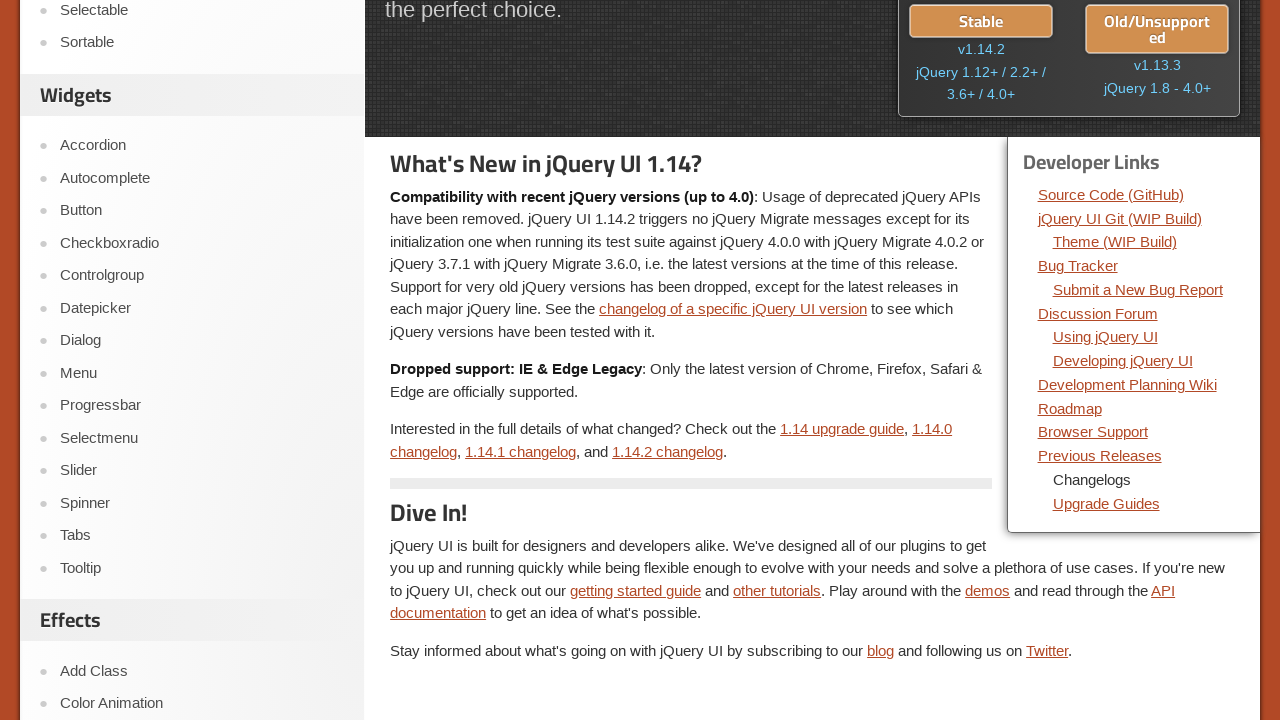

Re-fetched dev-links after navigation
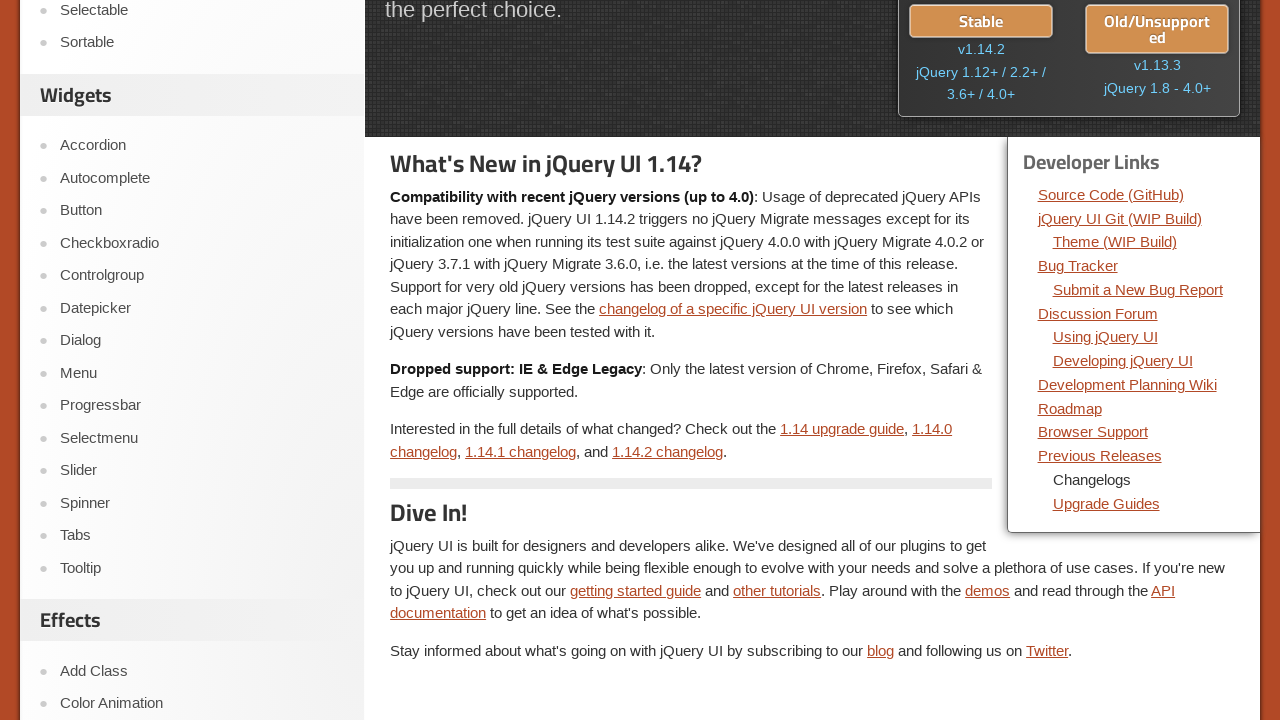

Retrieved href attribute for link 14: /upgrade-guide/
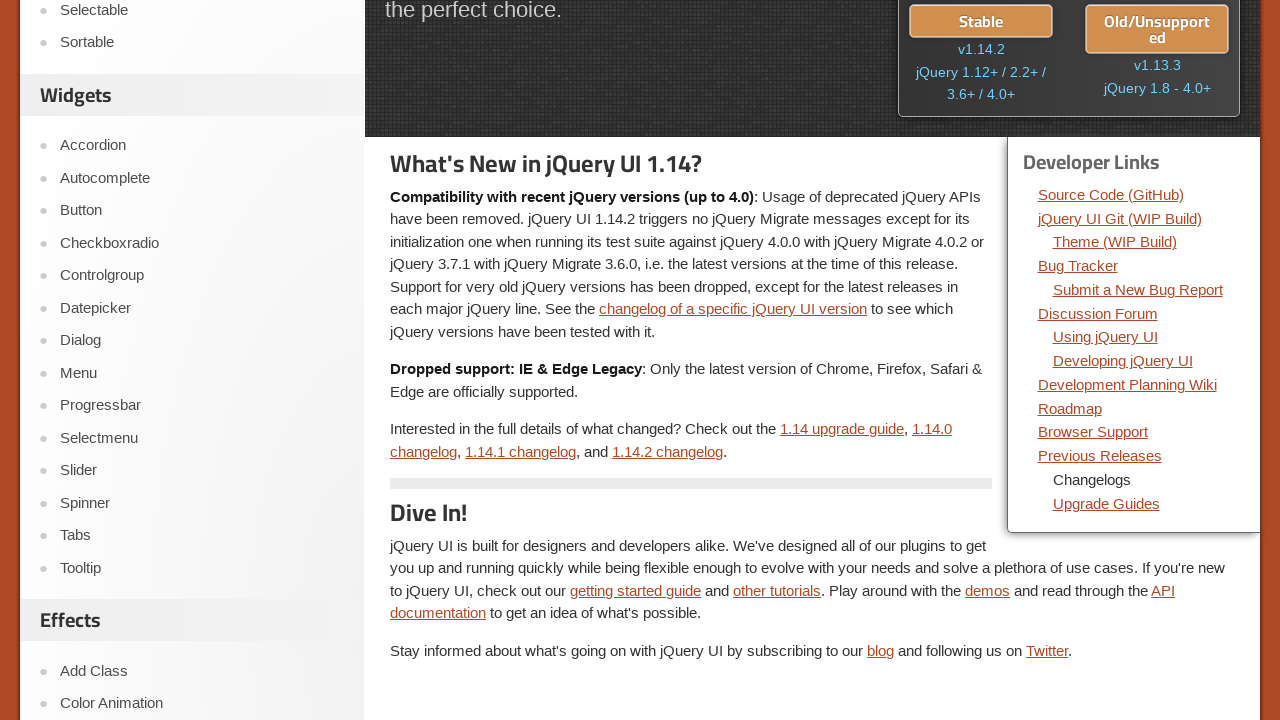

Clicked link 14 with href /upgrade-guide/ at (1106, 503) on xpath=//div[@class='dev-links']//li//a >> nth=13
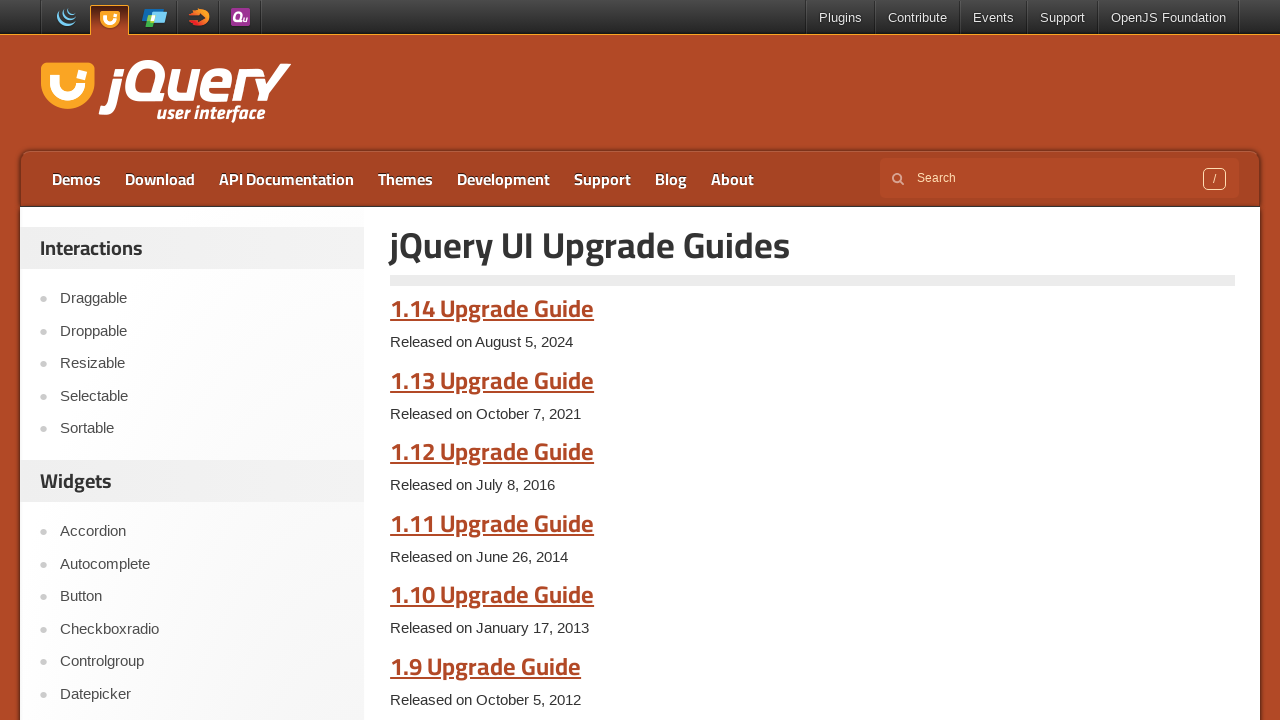

Page loaded after clicking link 14
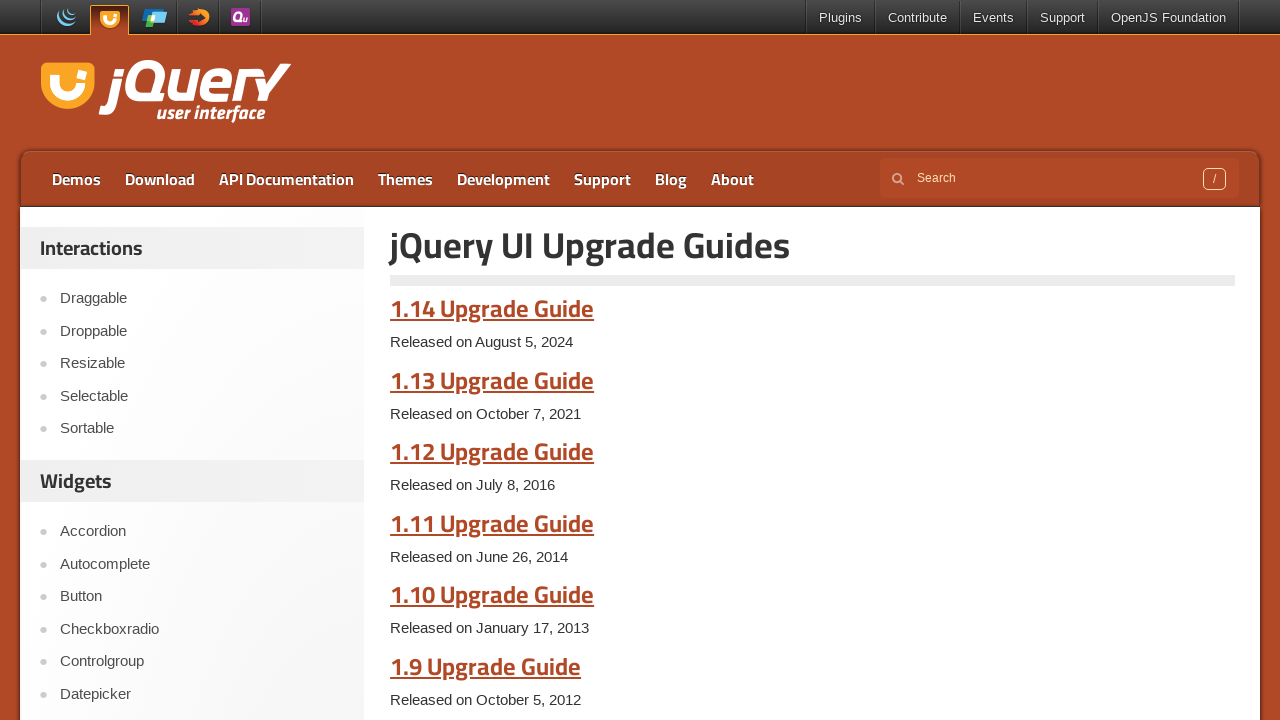

Navigated back to homepage from link 14
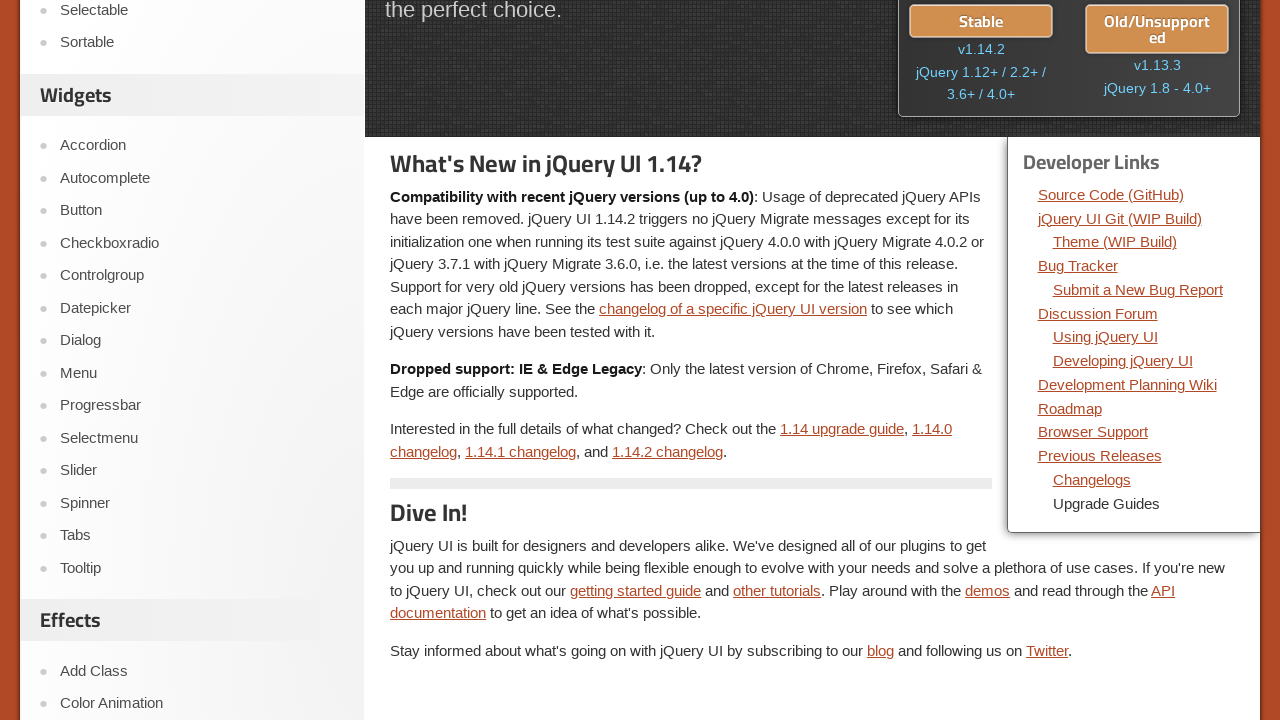

Homepage loaded after navigating back
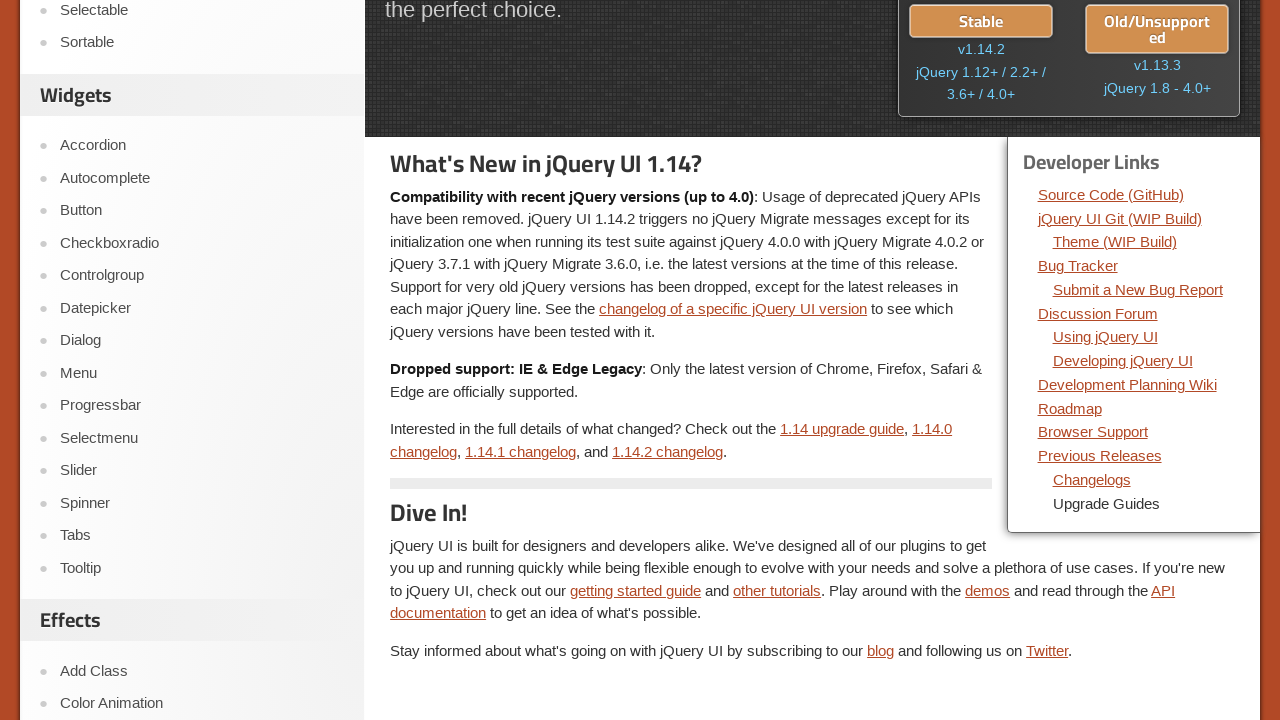

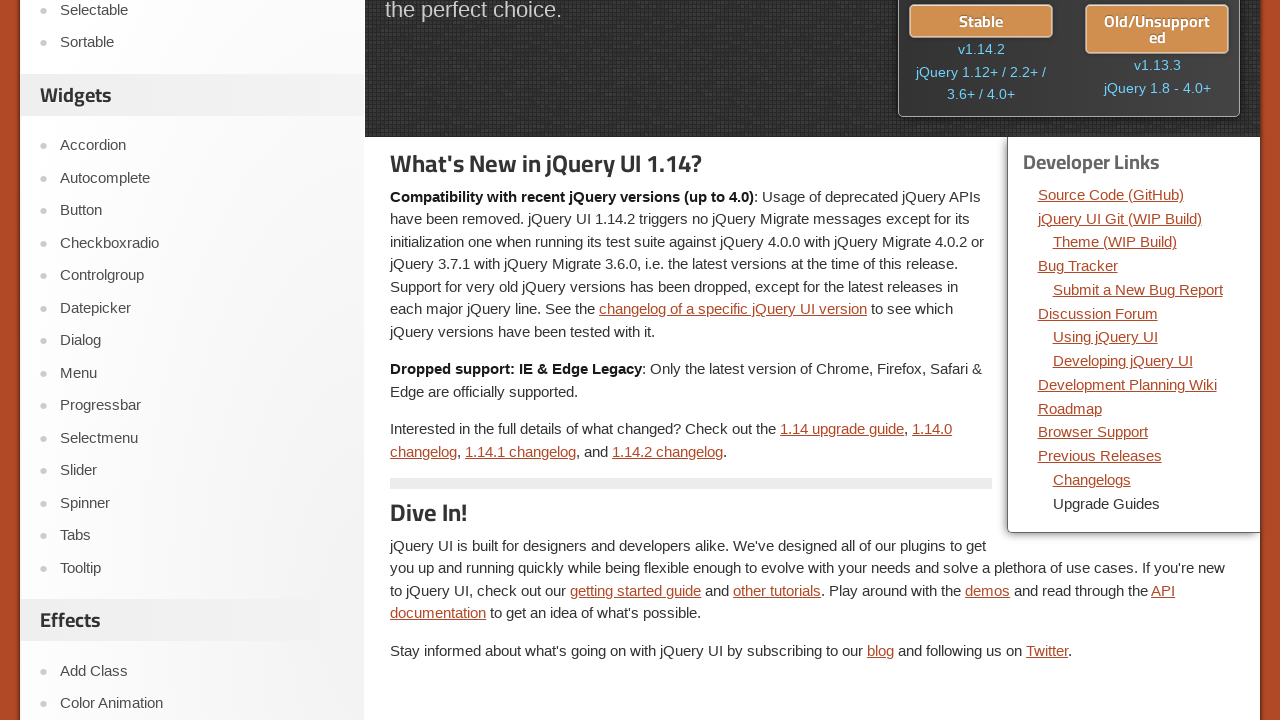